Tests responsive design by resizing the browser window to different widths and scrolling through the page at each size

Starting URL: https://nomadcoders.co

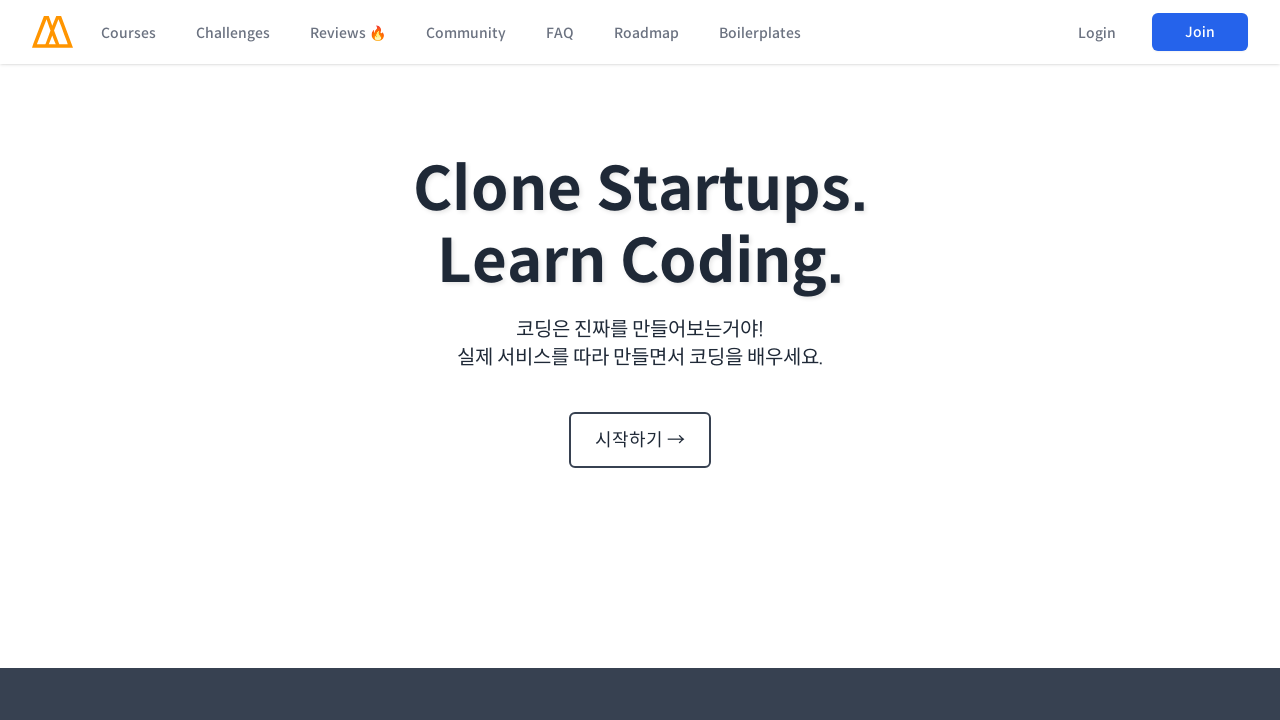

Set viewport size to 480x1027 for responsive testing
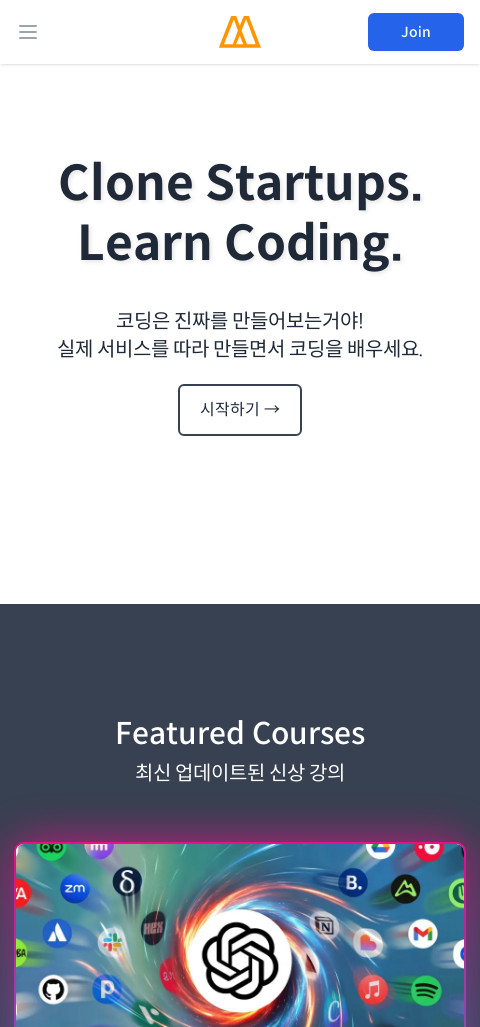

Scrolled to top of page
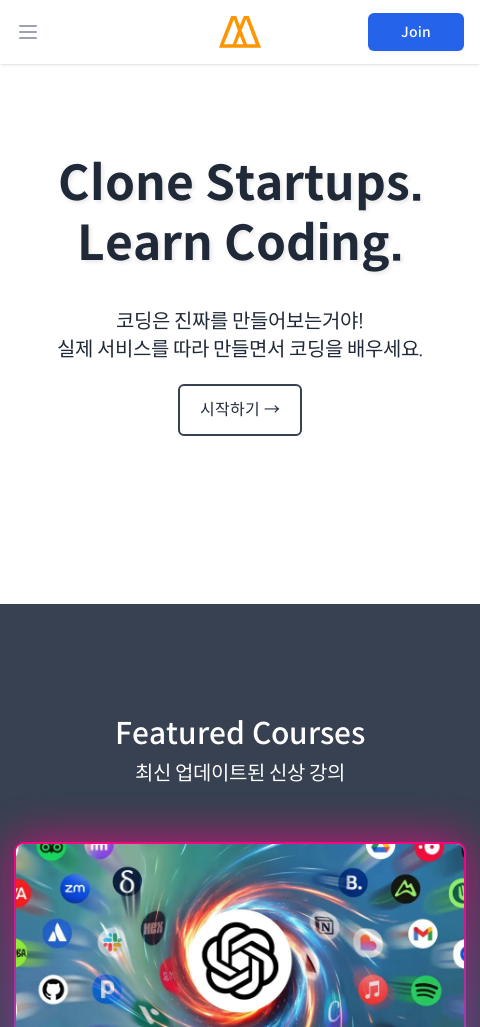

Retrieved total page height: 12577px
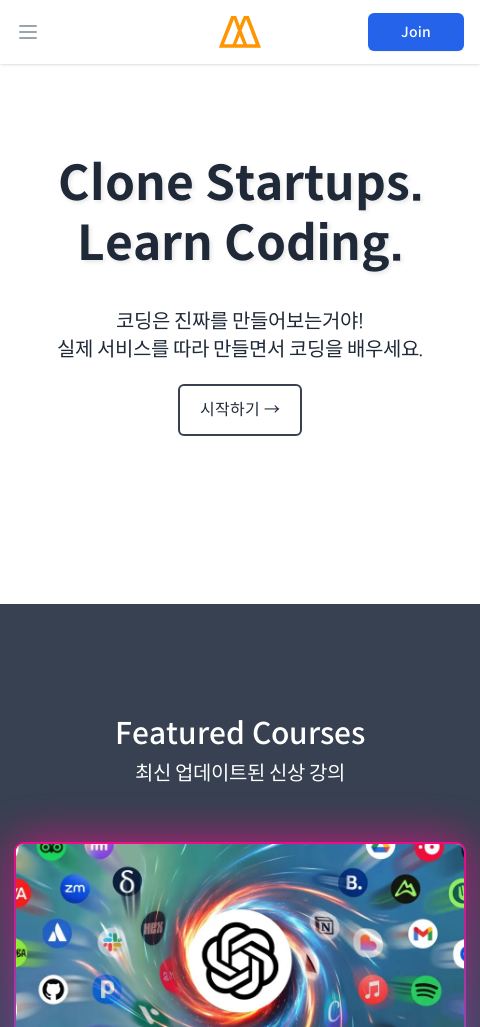

Scrolled to section 0 at 480px width (position: 0px)
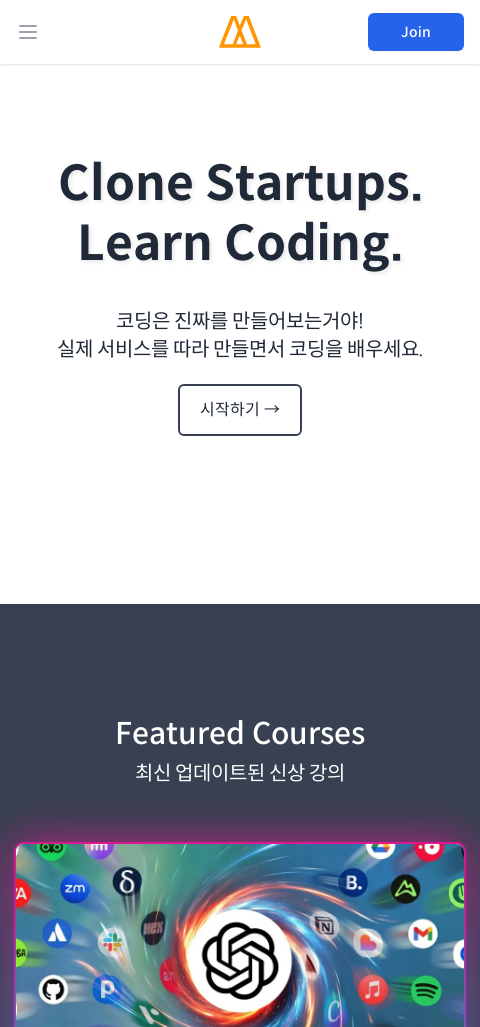

Waited 2 seconds for animations to complete at section 0
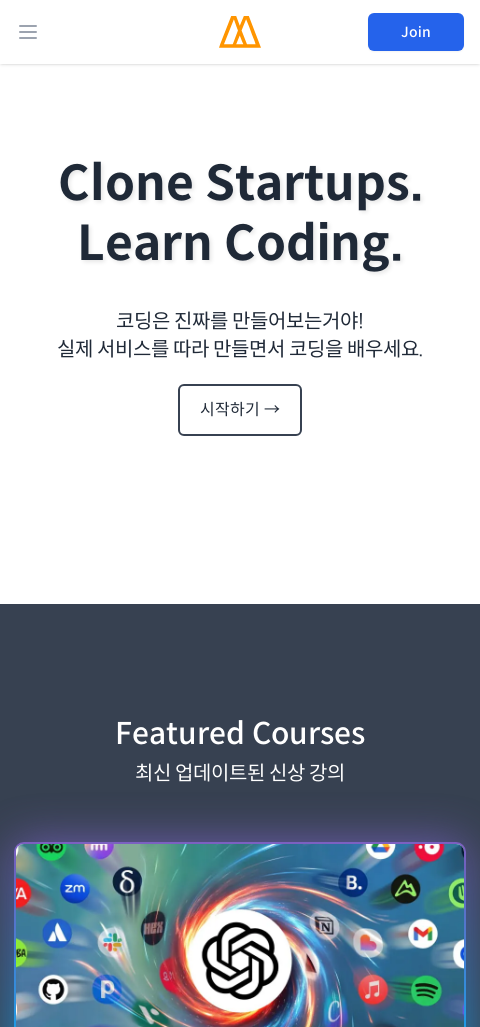

Scrolled to section 1 at 480px width (position: 1027px)
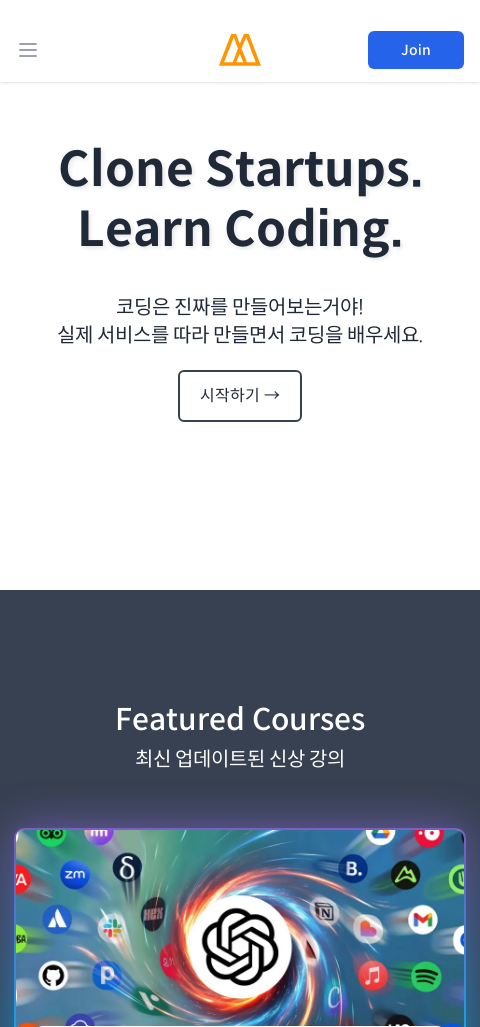

Waited 2 seconds for animations to complete at section 1
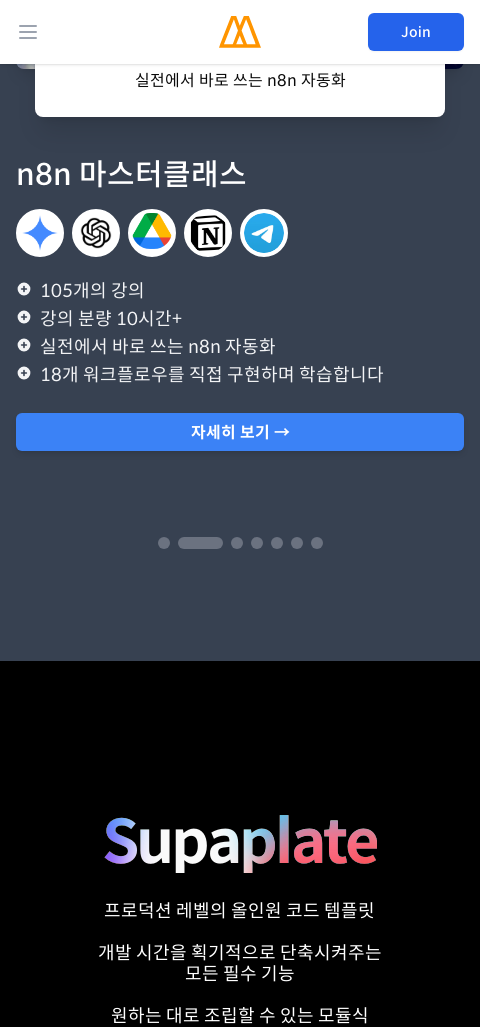

Scrolled to section 2 at 480px width (position: 2054px)
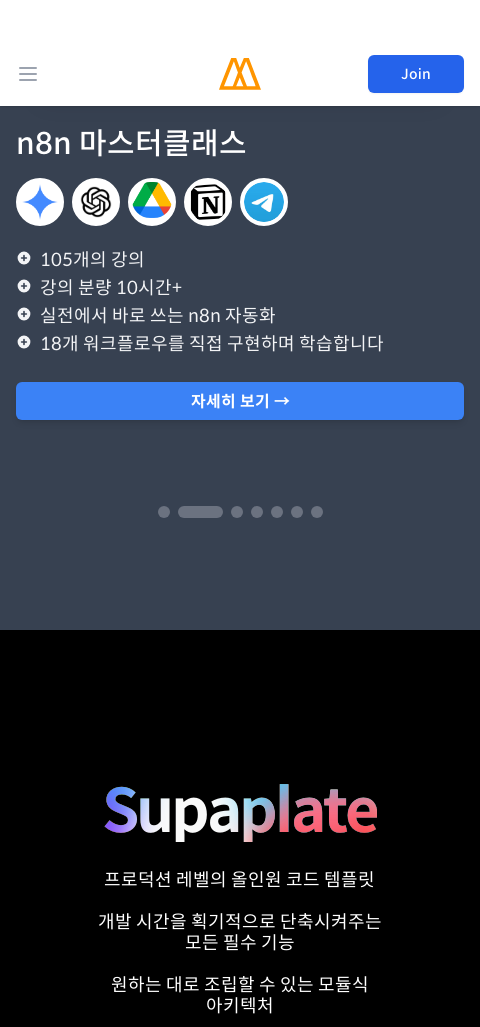

Waited 2 seconds for animations to complete at section 2
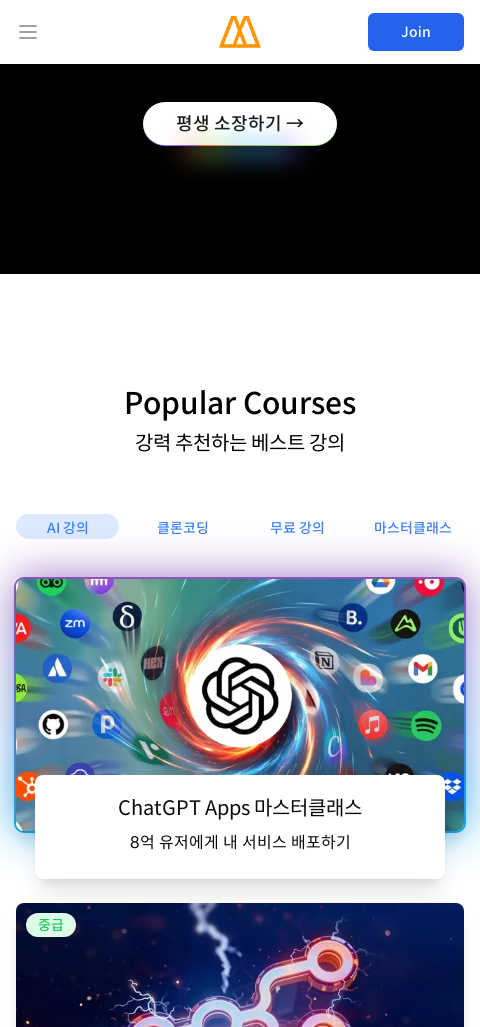

Scrolled to section 3 at 480px width (position: 3081px)
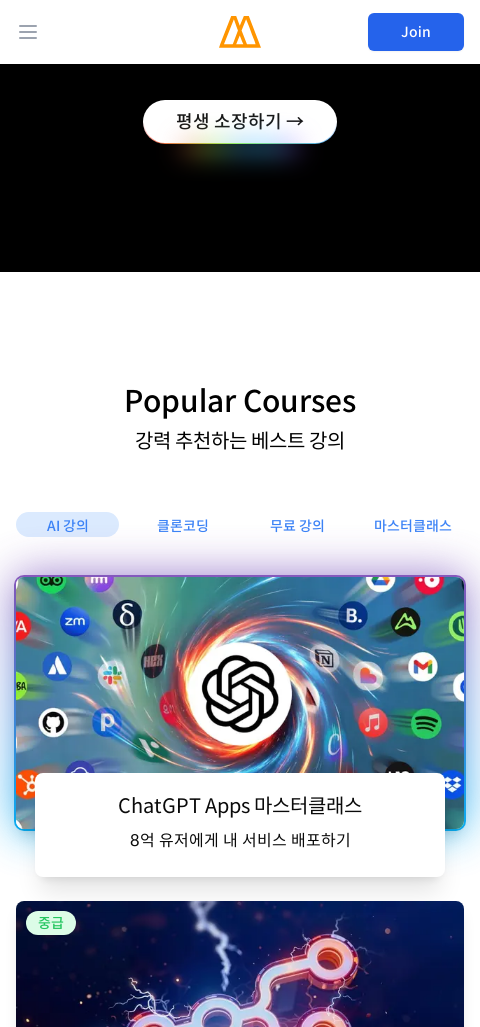

Waited 2 seconds for animations to complete at section 3
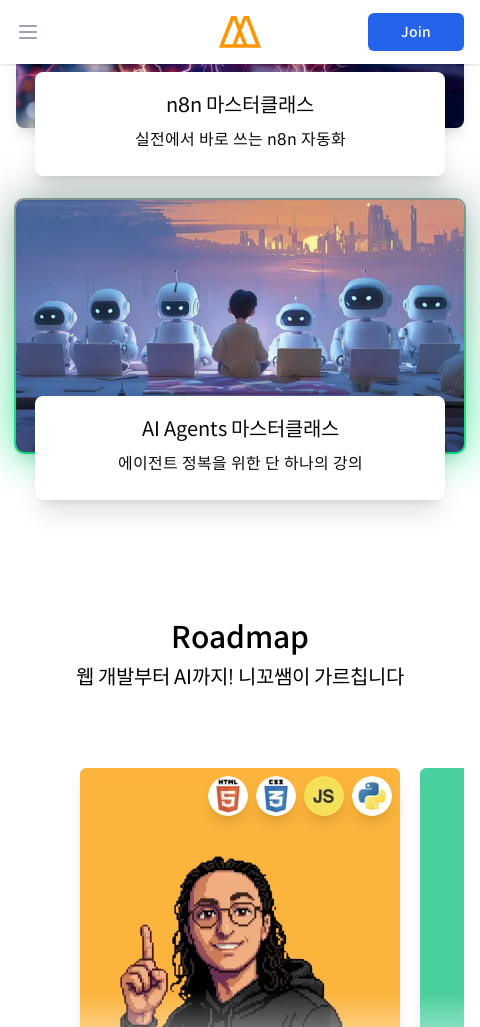

Scrolled to section 4 at 480px width (position: 4108px)
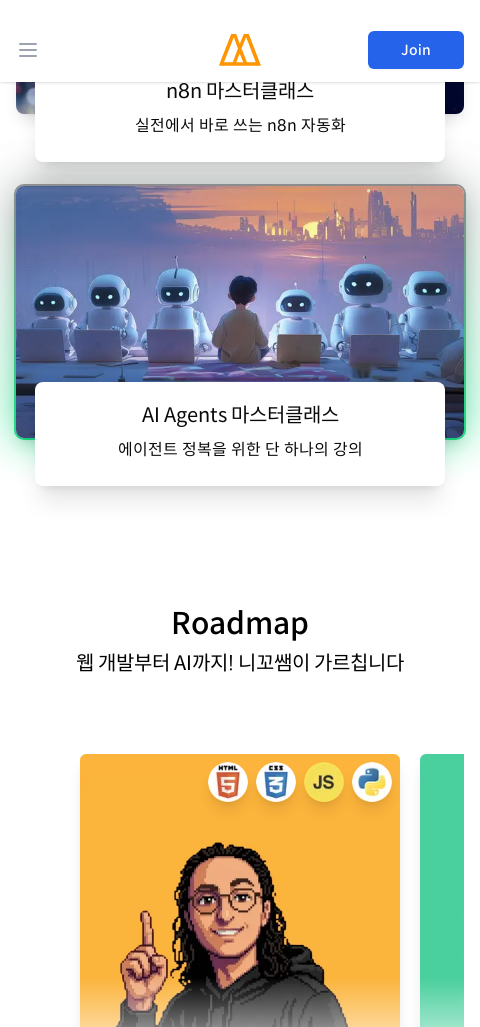

Waited 2 seconds for animations to complete at section 4
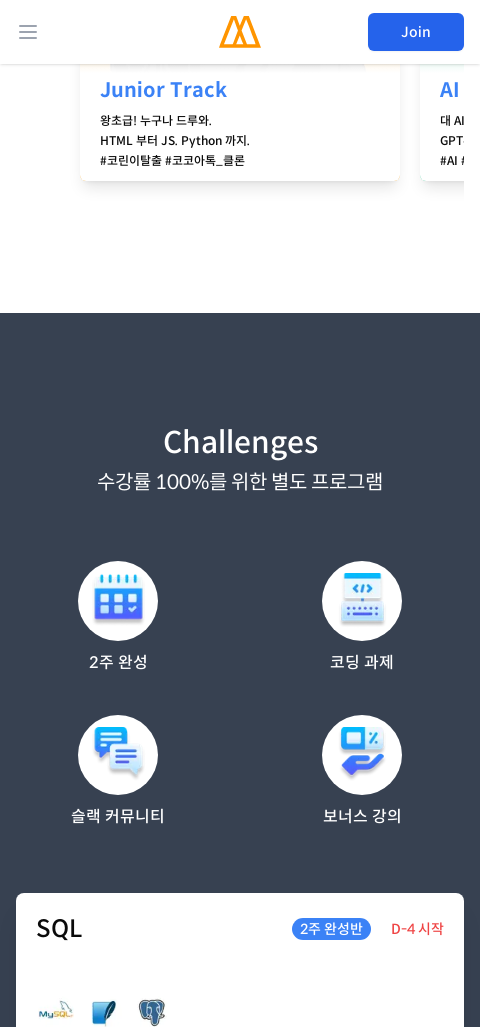

Scrolled to section 5 at 480px width (position: 5135px)
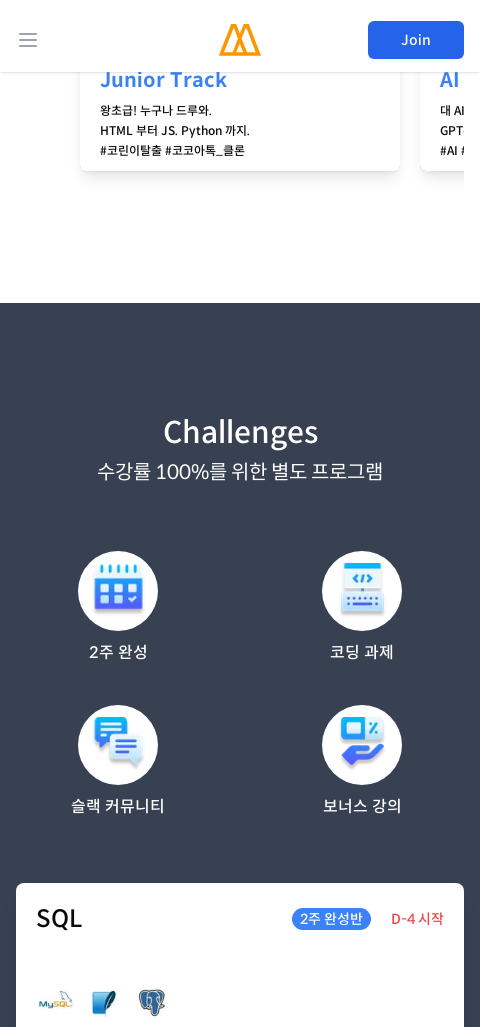

Waited 2 seconds for animations to complete at section 5
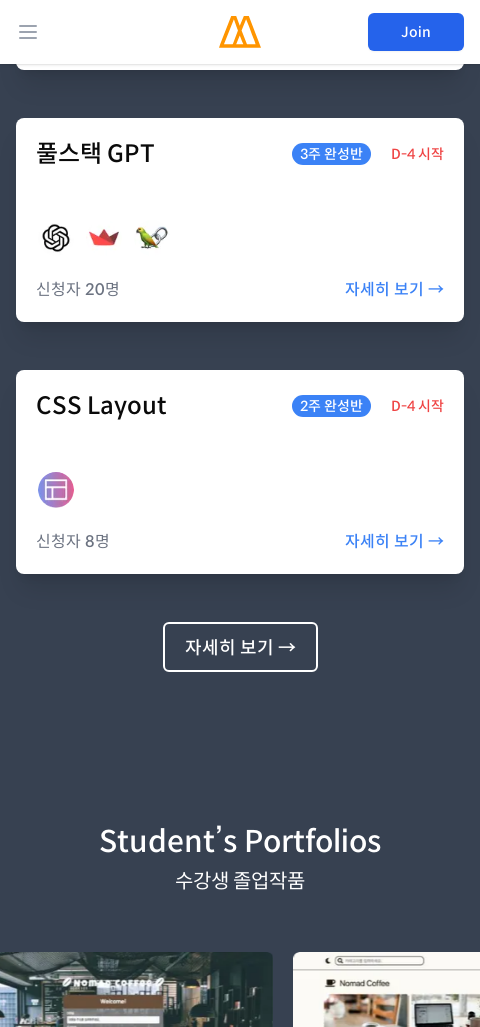

Scrolled to section 6 at 480px width (position: 6162px)
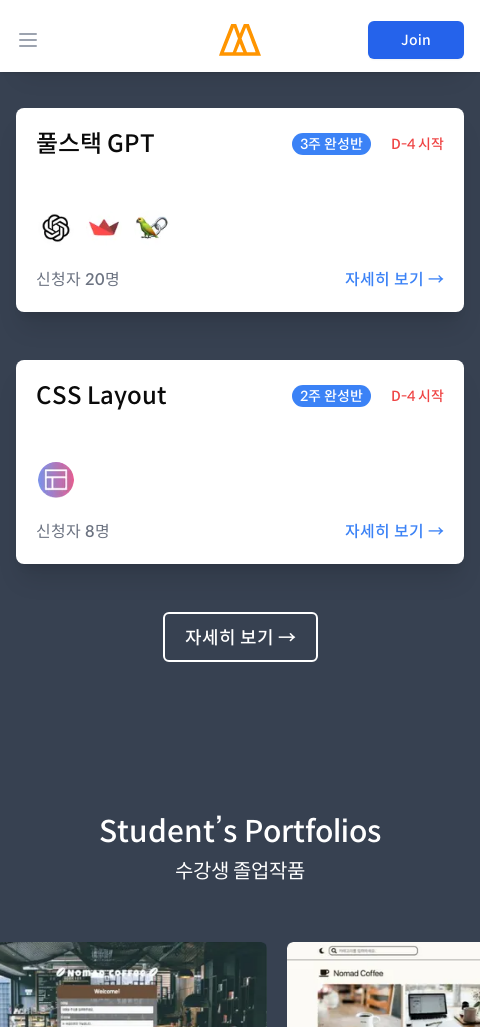

Waited 2 seconds for animations to complete at section 6
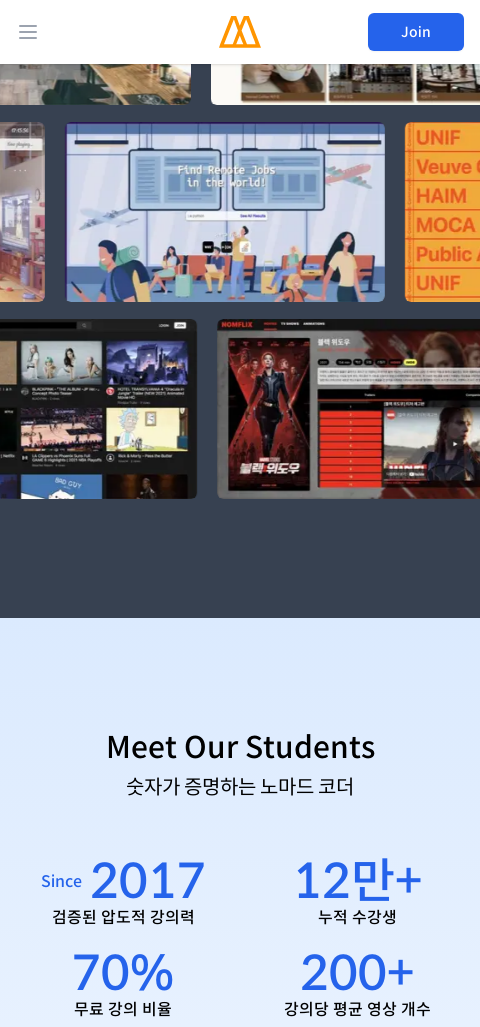

Scrolled to section 7 at 480px width (position: 7189px)
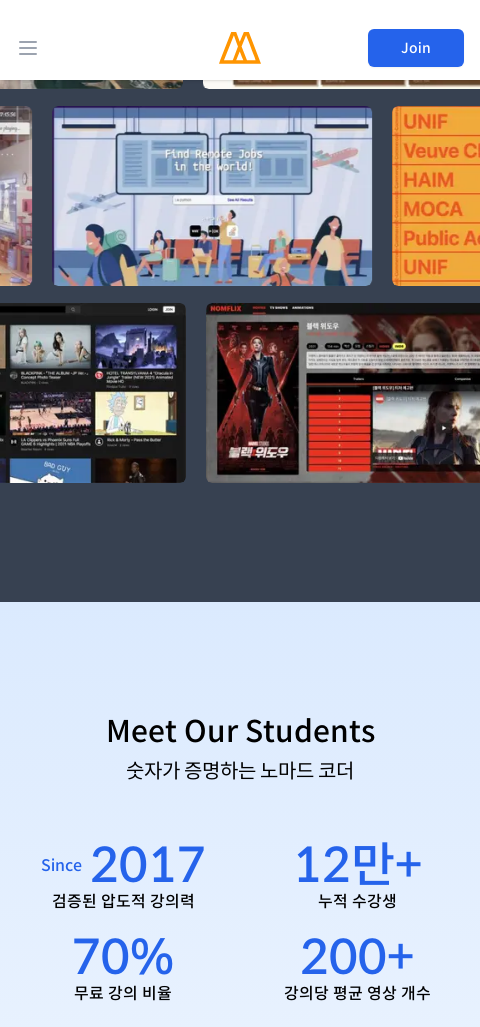

Waited 2 seconds for animations to complete at section 7
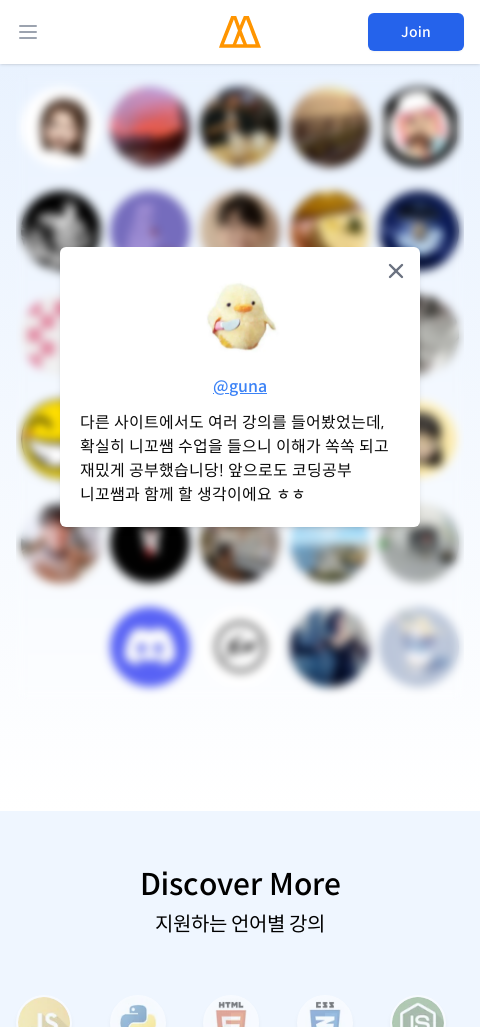

Scrolled to section 8 at 480px width (position: 8216px)
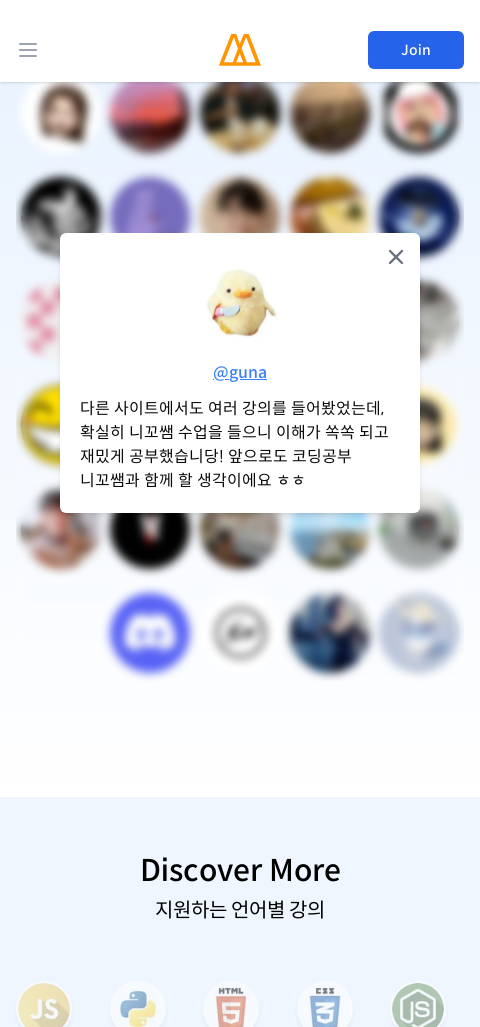

Waited 2 seconds for animations to complete at section 8
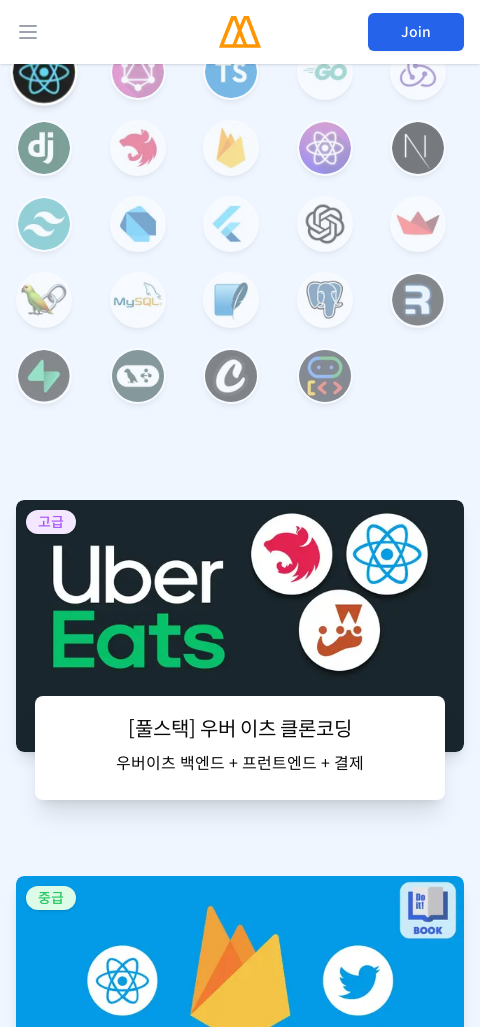

Scrolled to section 9 at 480px width (position: 9243px)
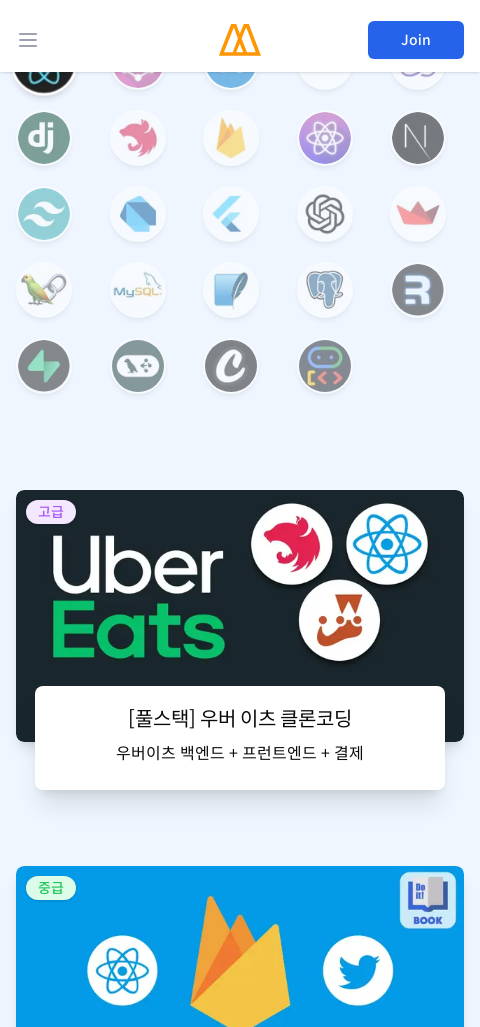

Waited 2 seconds for animations to complete at section 9
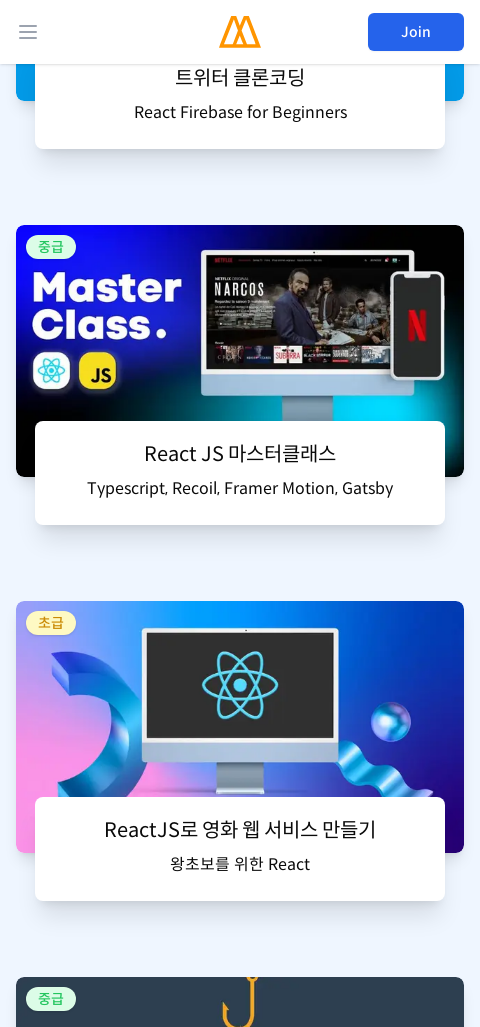

Scrolled to section 10 at 480px width (position: 10270px)
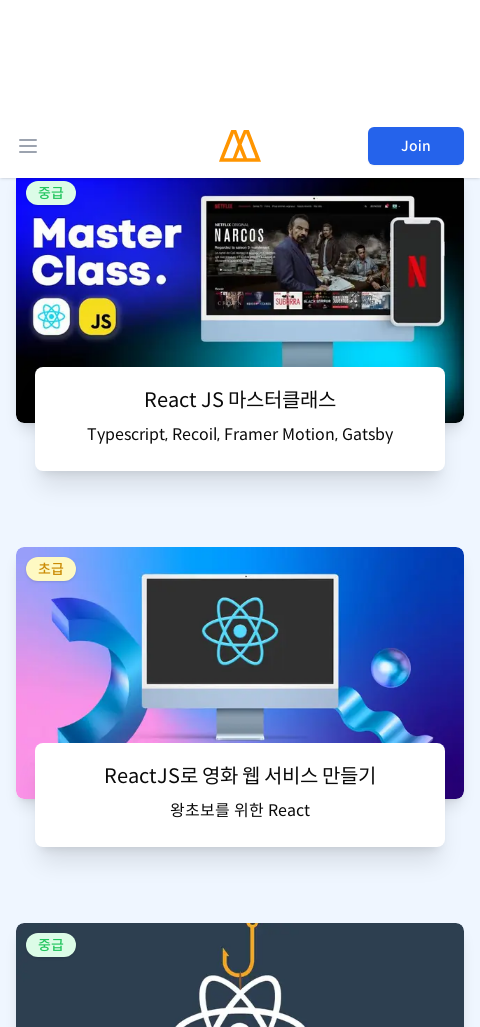

Waited 2 seconds for animations to complete at section 10
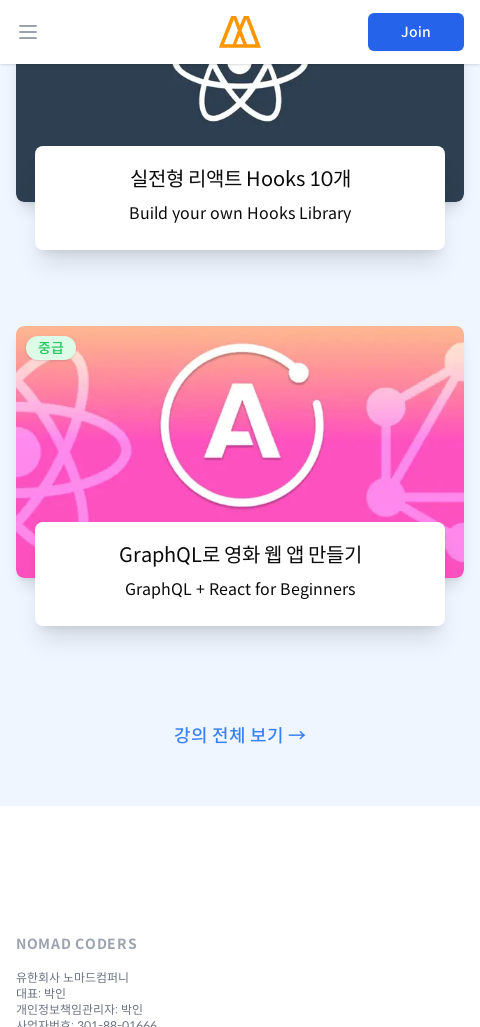

Scrolled to section 11 at 480px width (position: 11297px)
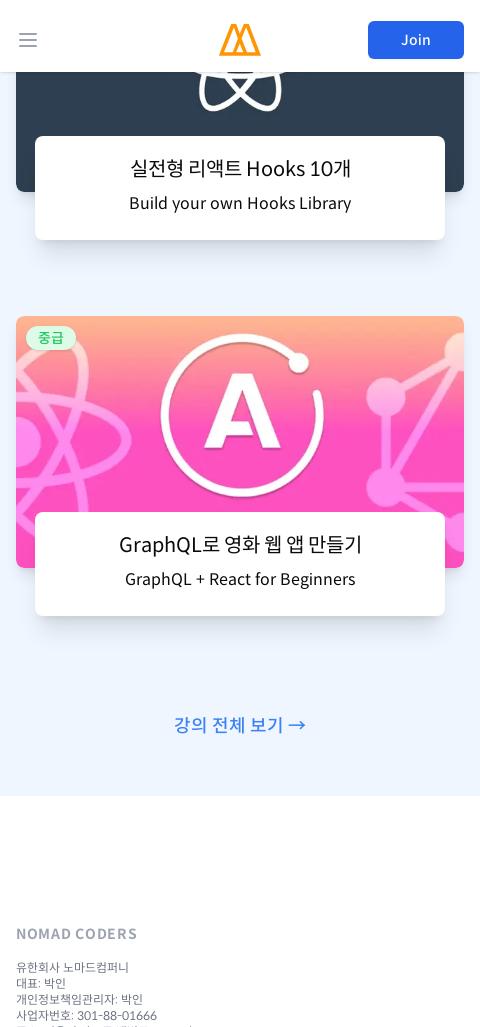

Waited 2 seconds for animations to complete at section 11
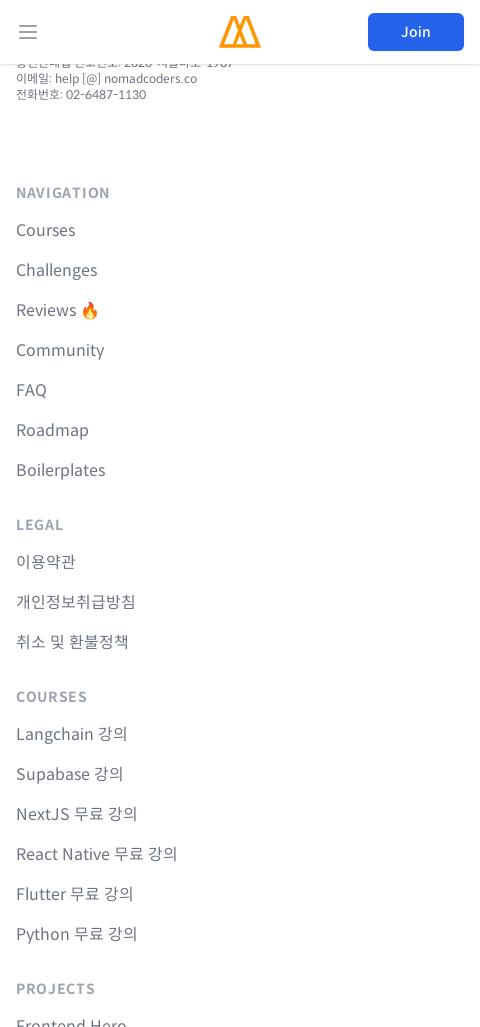

Scrolled to section 12 at 480px width (position: 12324px)
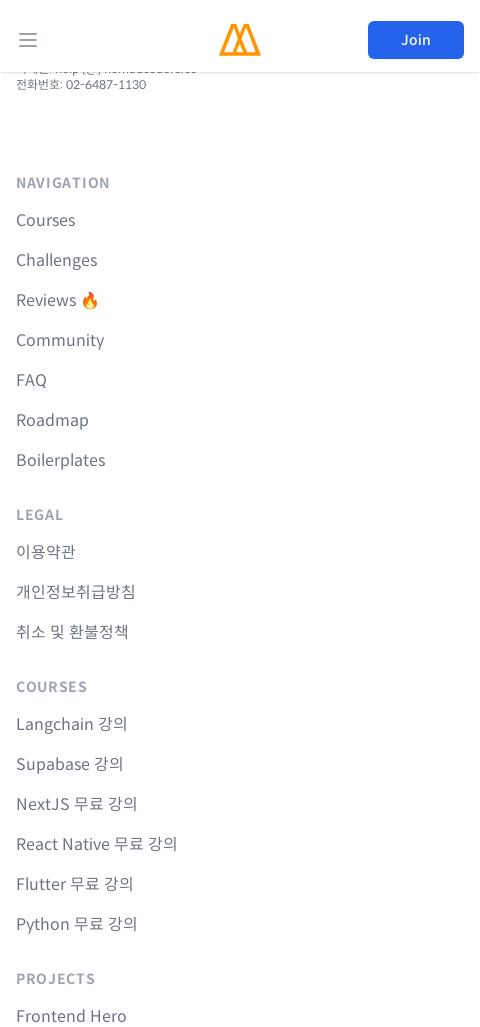

Waited 2 seconds for animations to complete at section 12
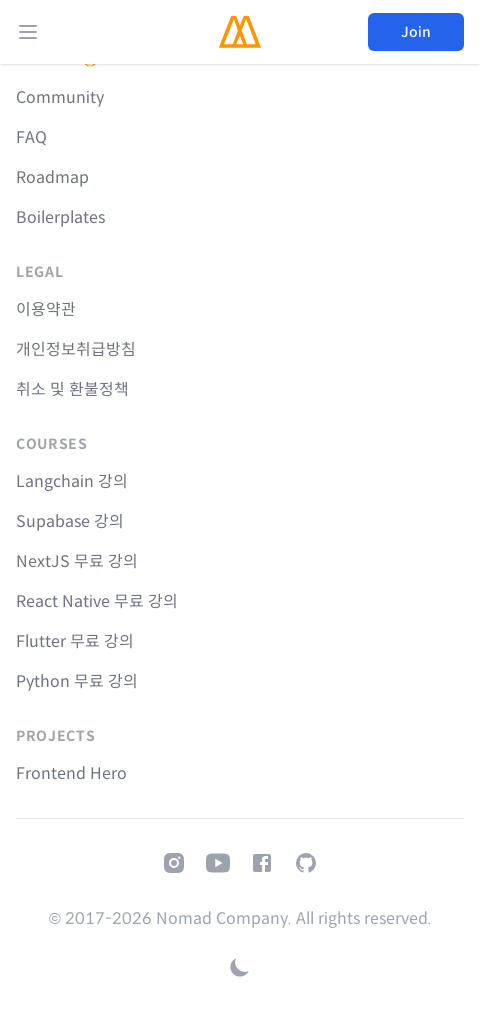

Scrolled to section 13 at 480px width (position: 13351px)
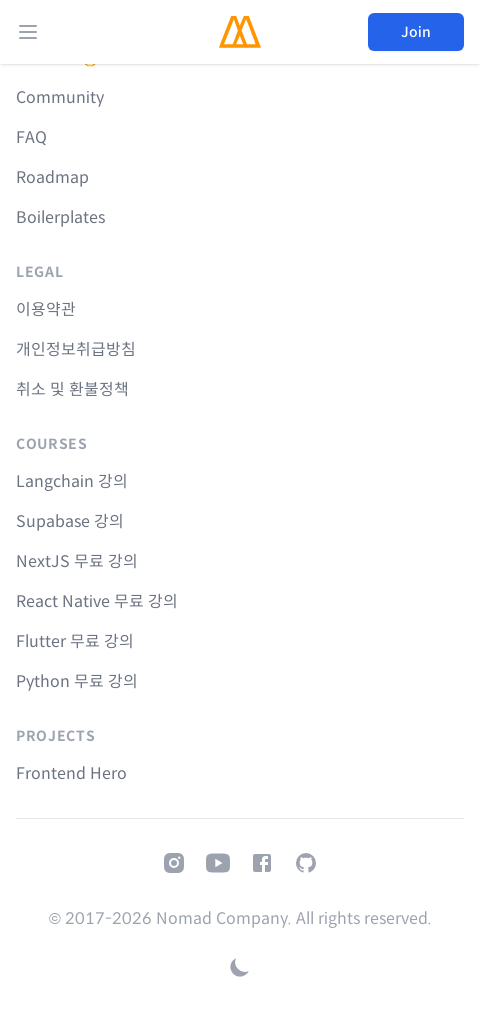

Waited 2 seconds for animations to complete at section 13
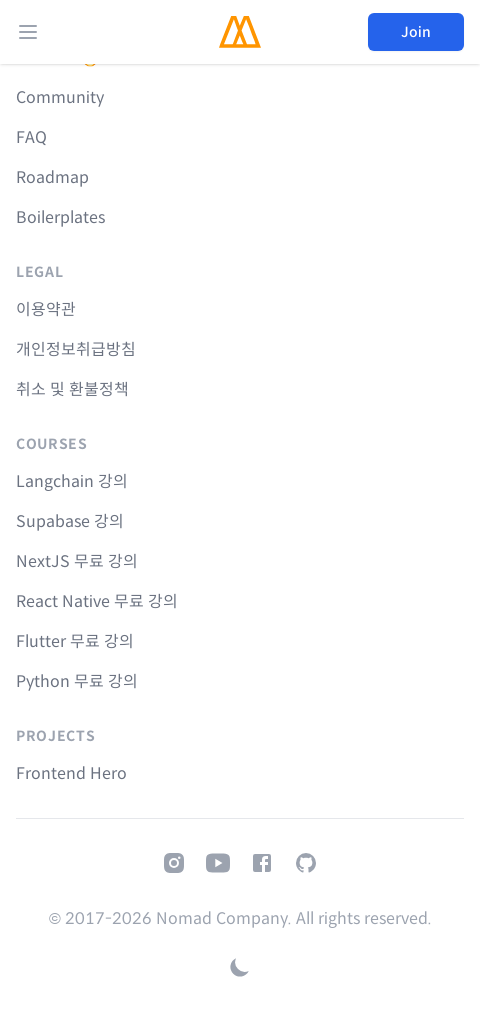

Set viewport size to 960x1027 for responsive testing
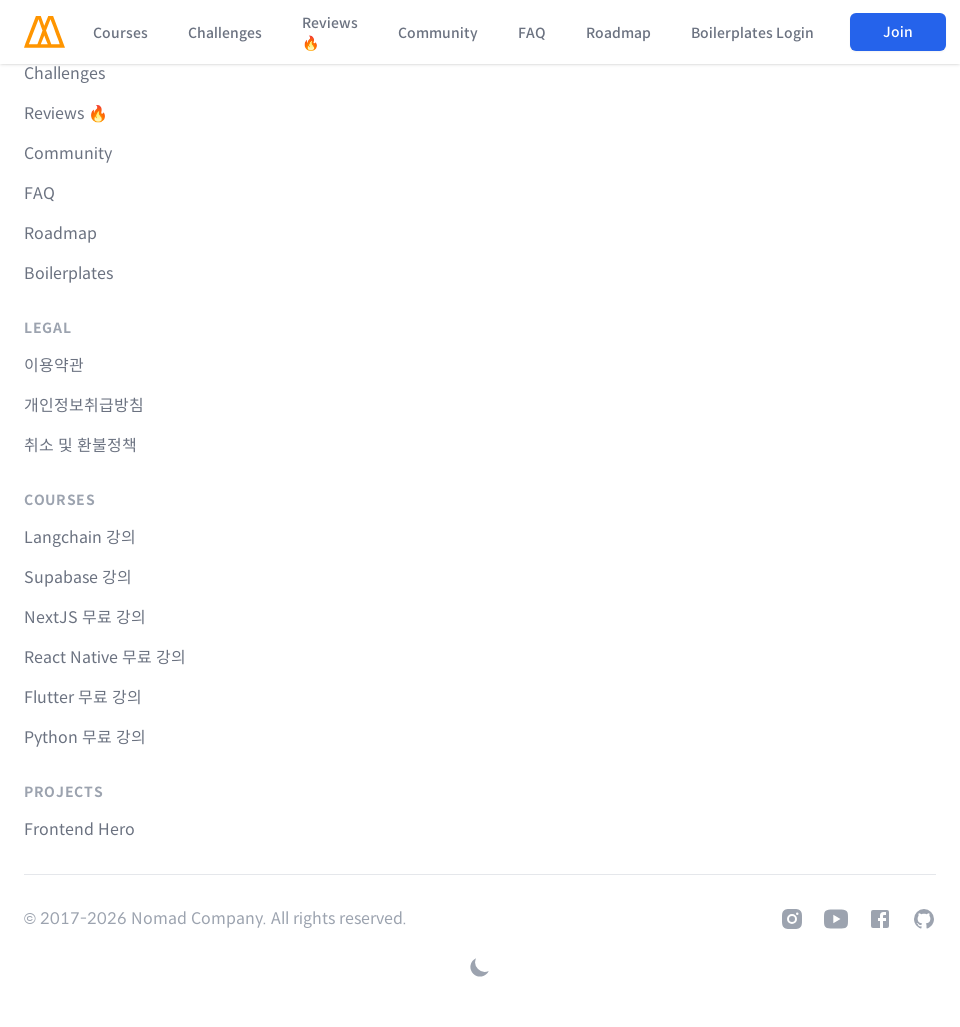

Scrolled to top of page
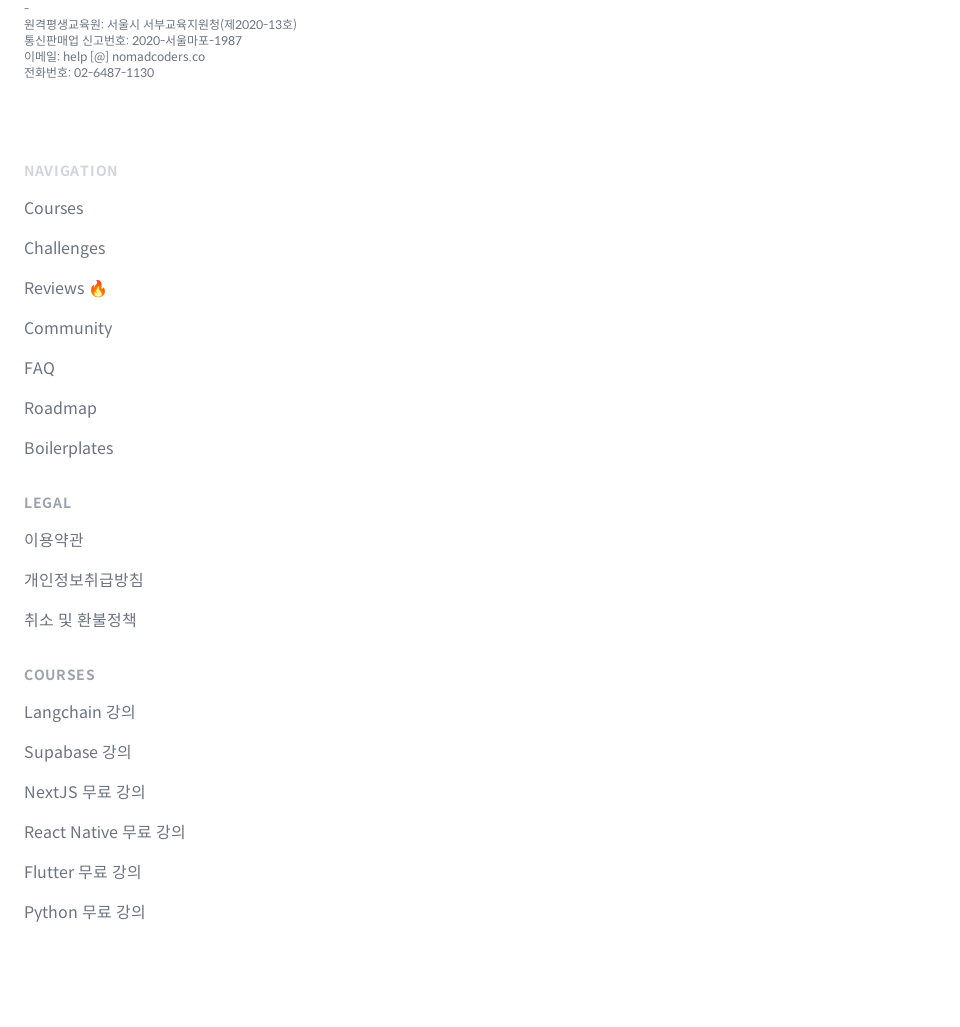

Retrieved total page height: 10643px
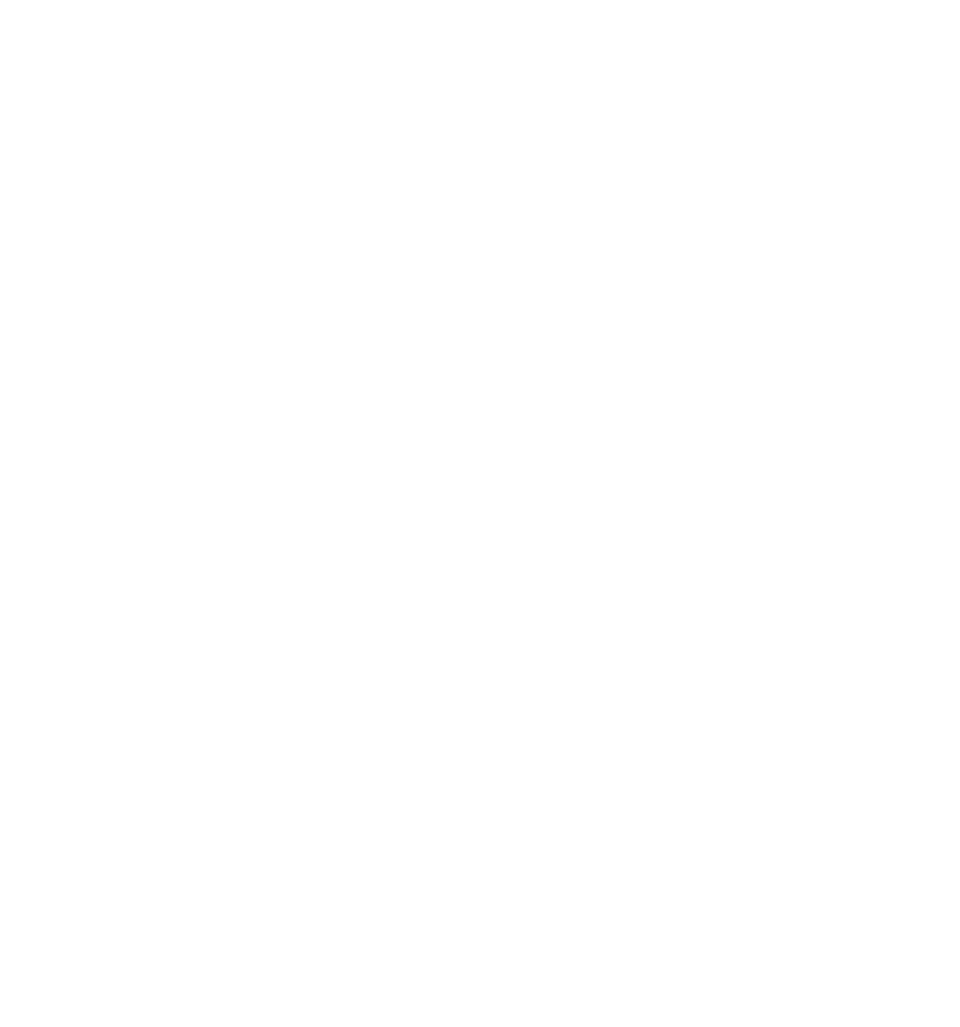

Scrolled to section 0 at 960px width (position: 0px)
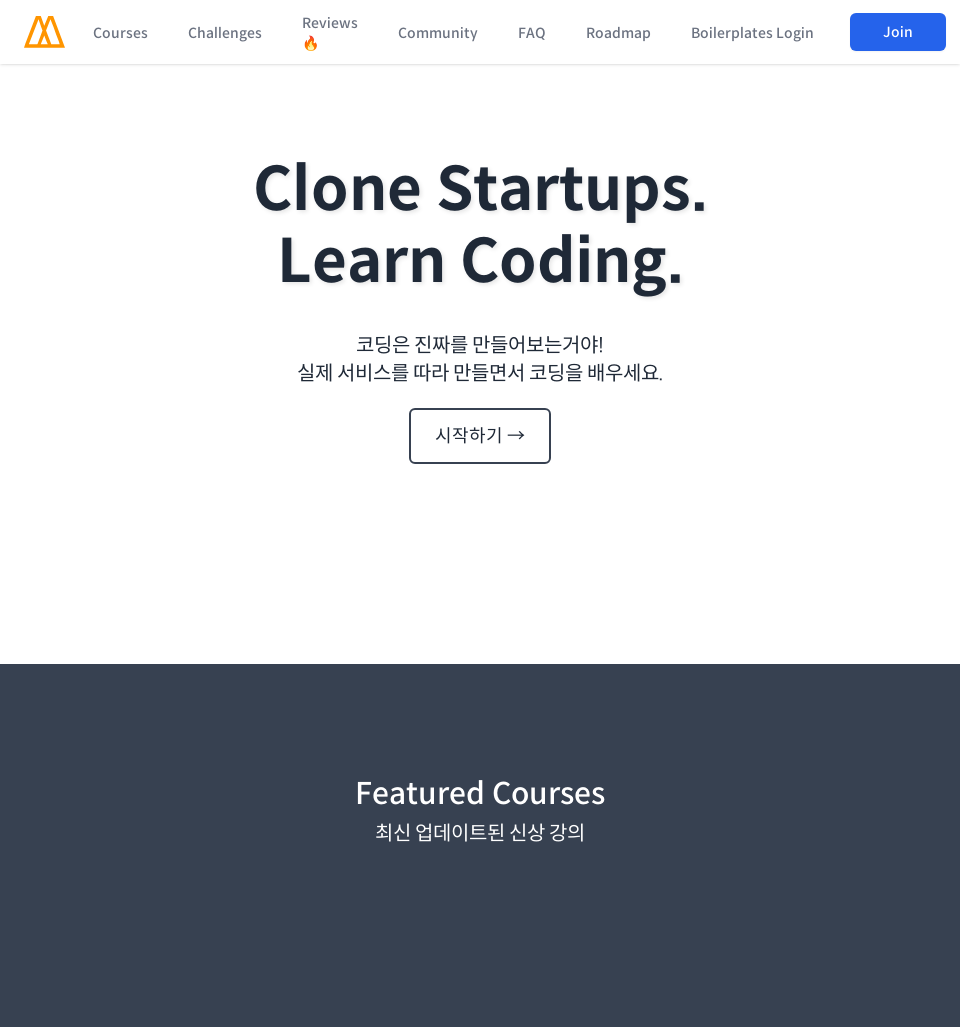

Waited 2 seconds for animations to complete at section 0
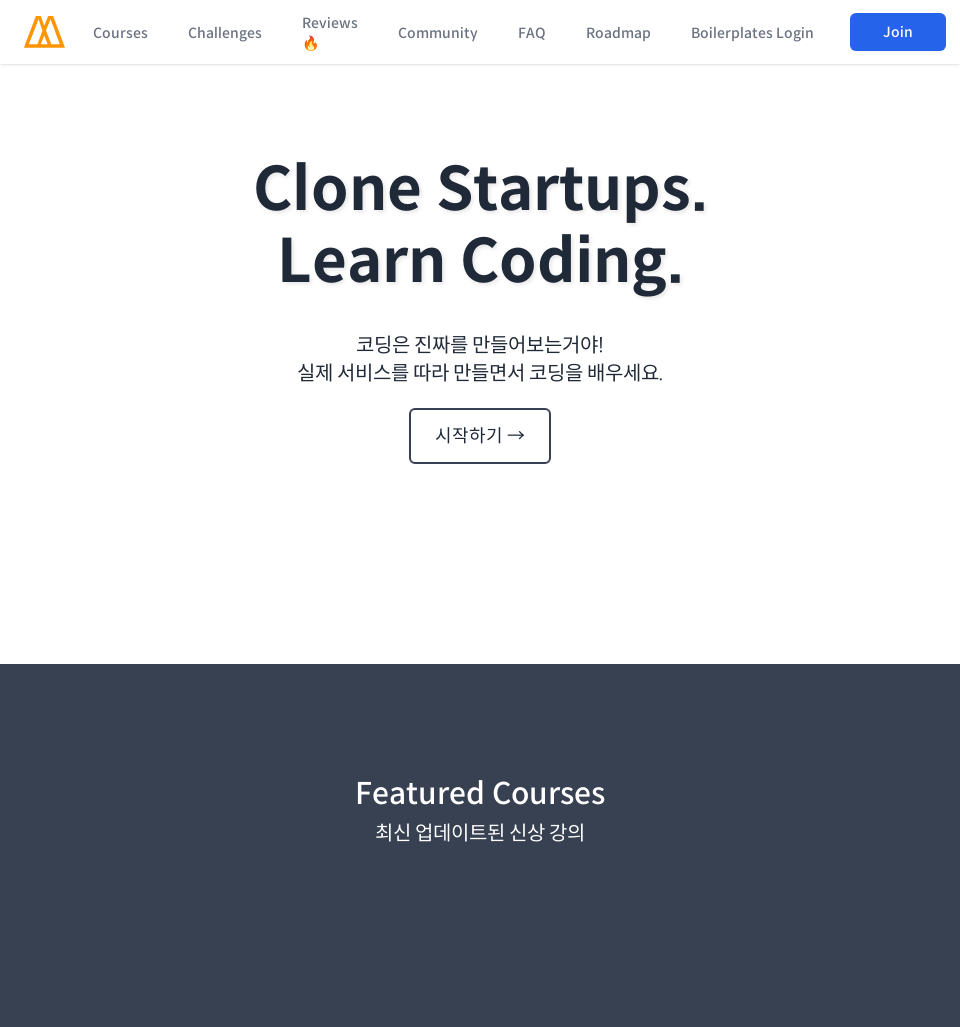

Scrolled to section 1 at 960px width (position: 1027px)
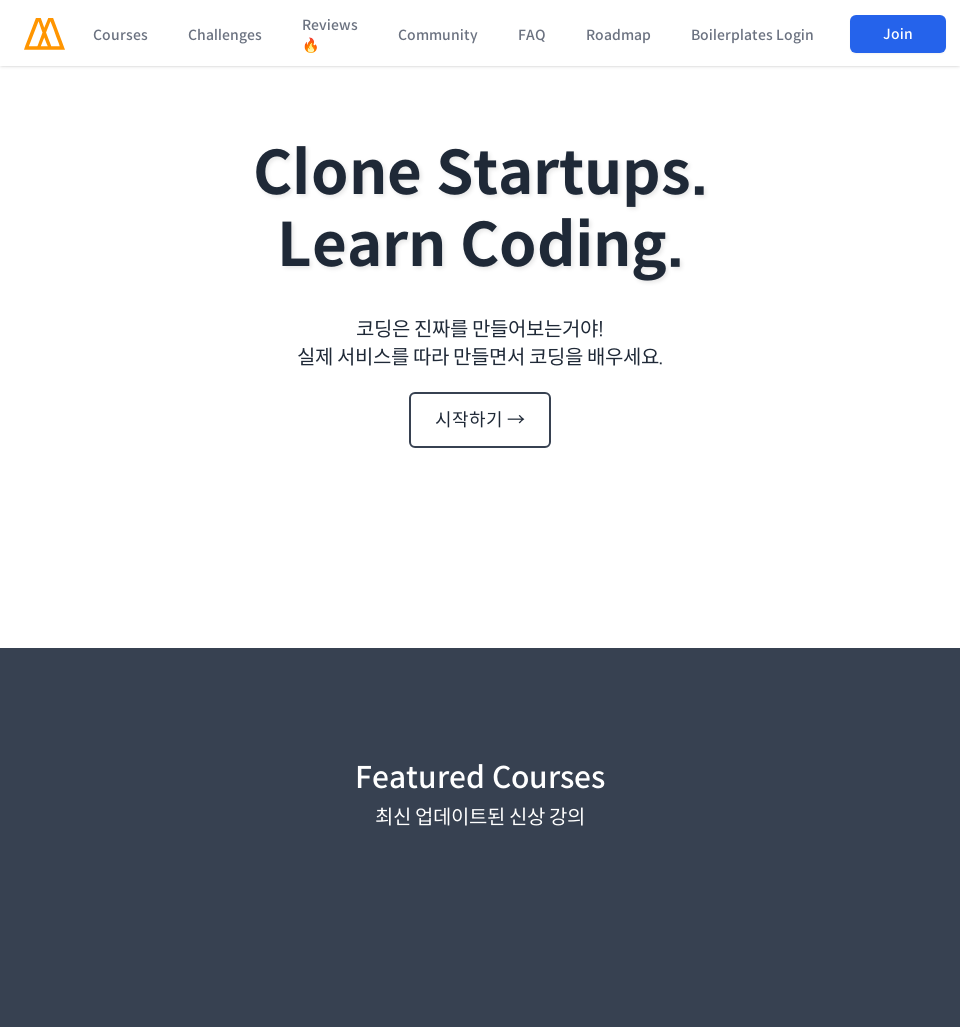

Waited 2 seconds for animations to complete at section 1
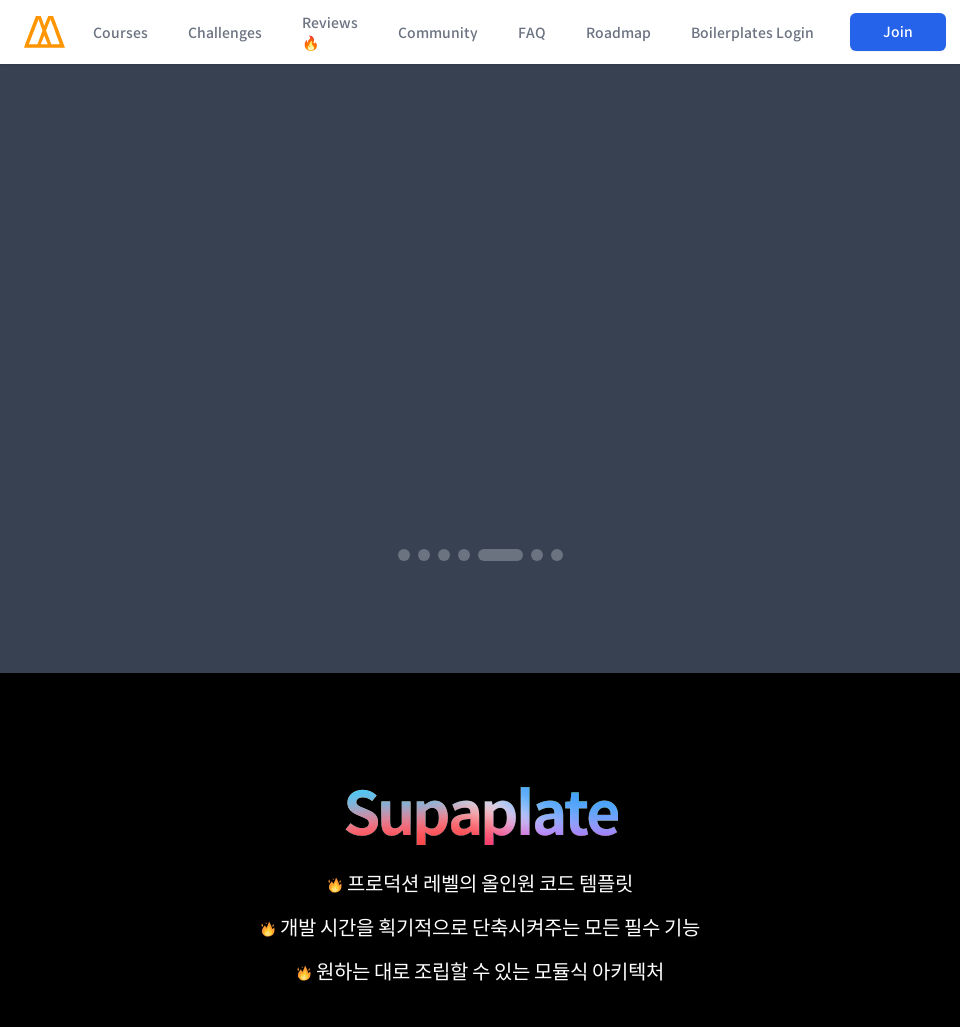

Scrolled to section 2 at 960px width (position: 2054px)
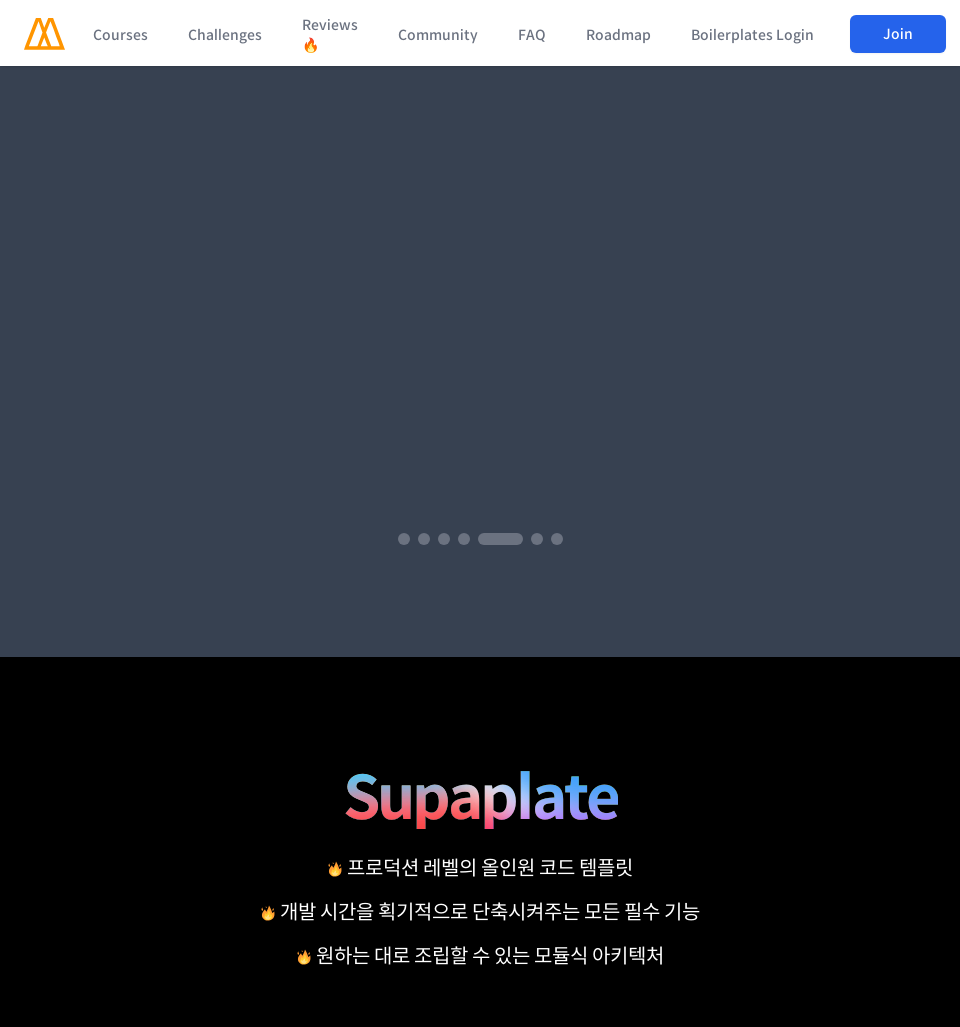

Waited 2 seconds for animations to complete at section 2
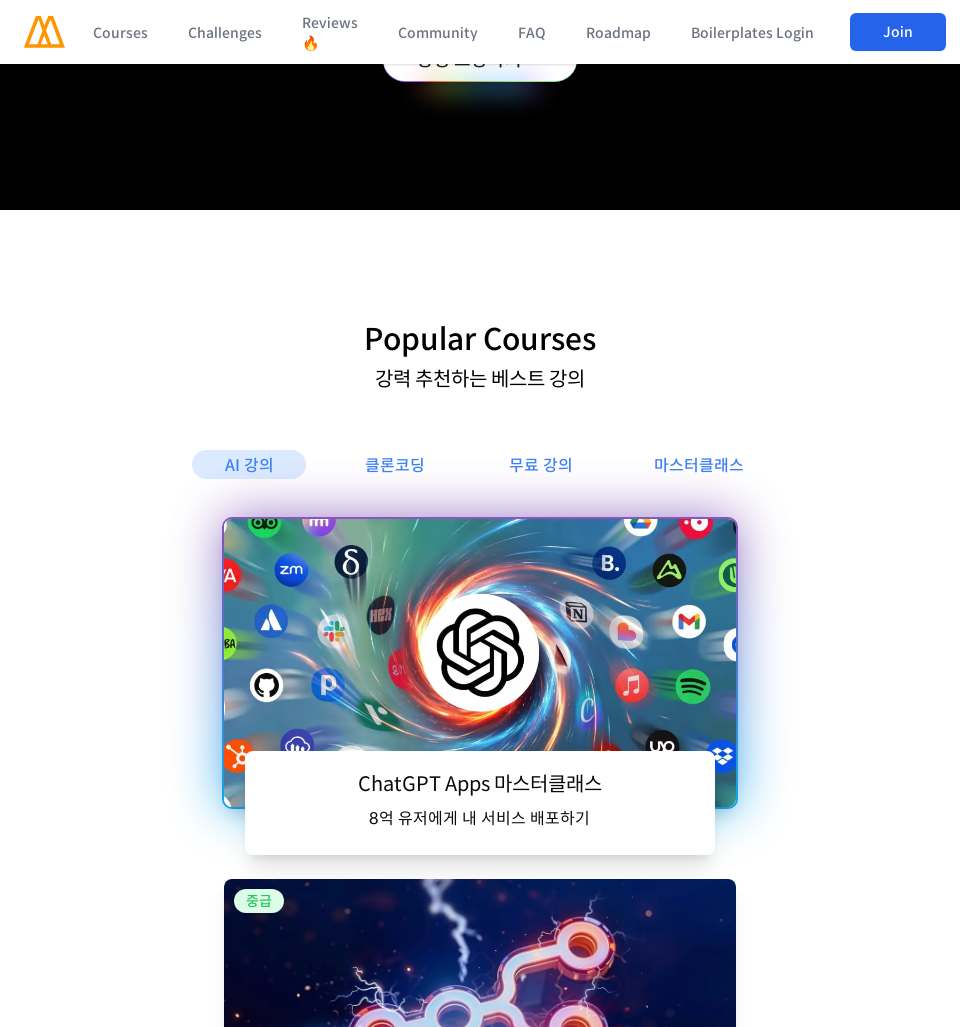

Scrolled to section 3 at 960px width (position: 3081px)
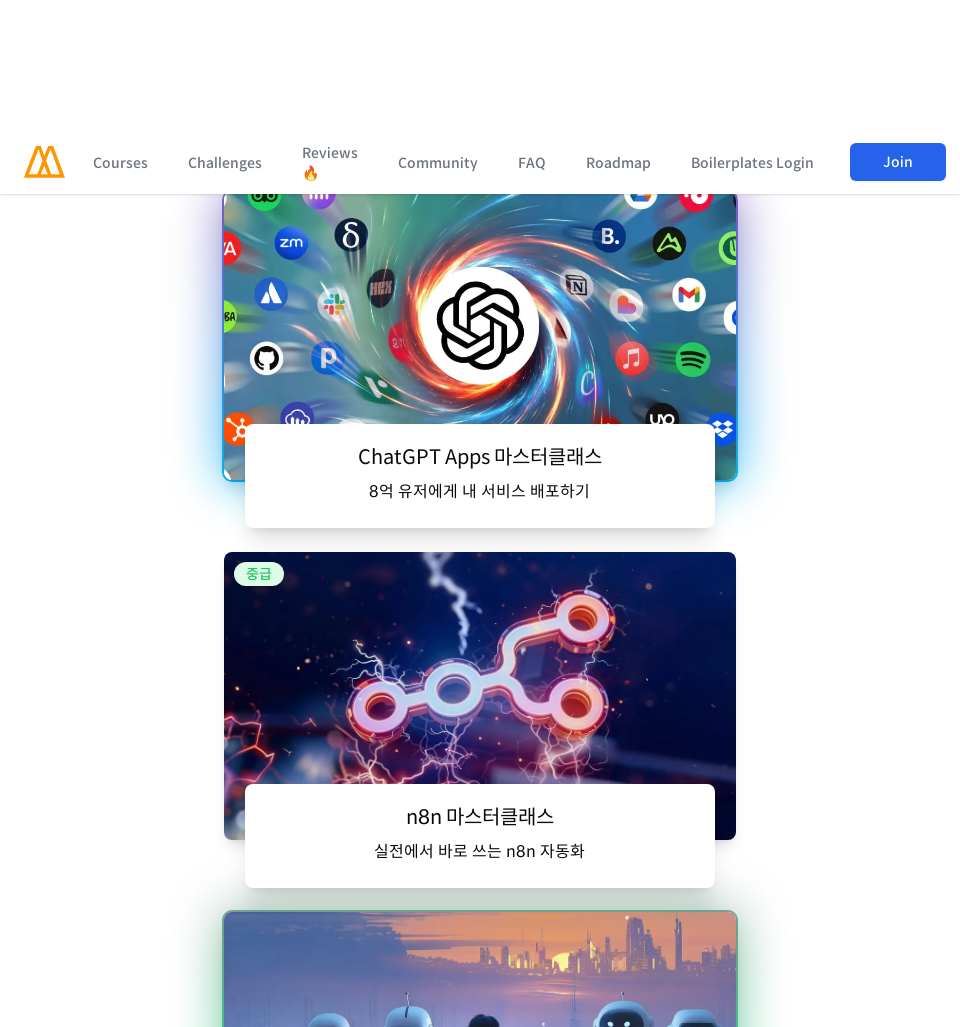

Waited 2 seconds for animations to complete at section 3
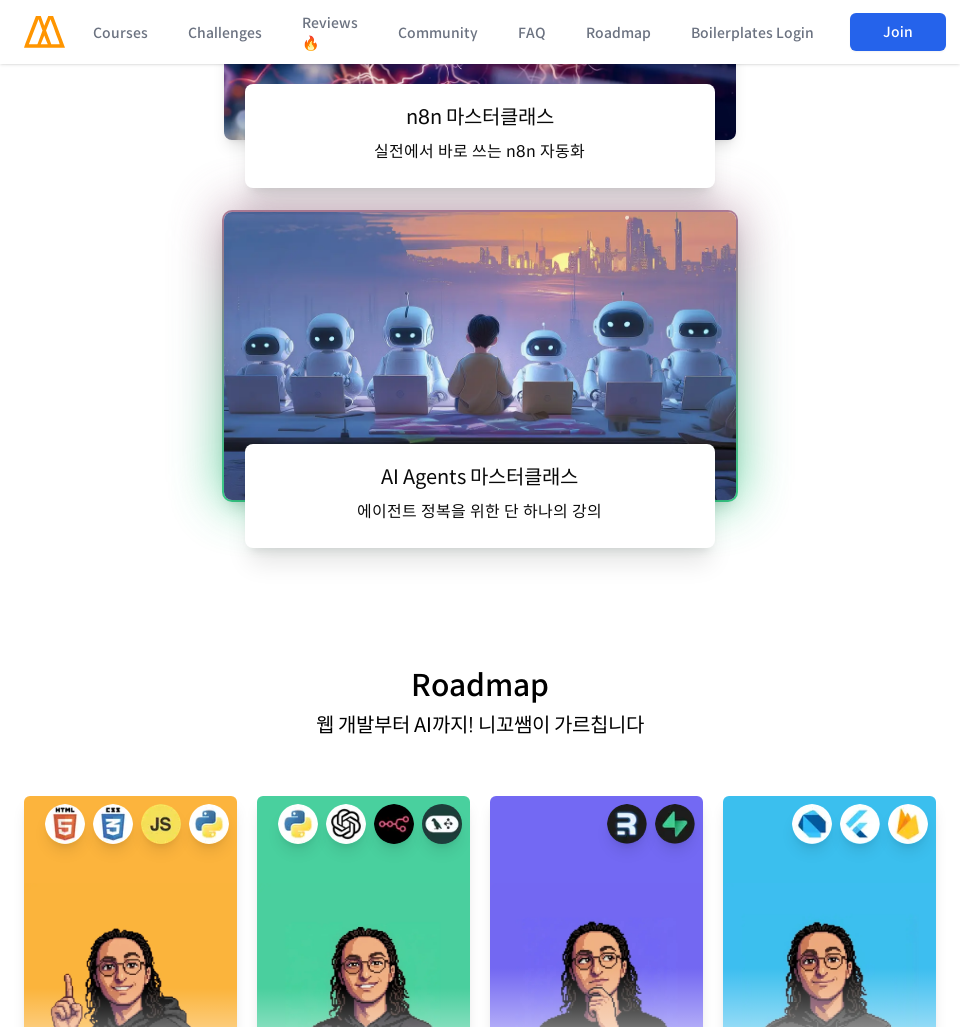

Scrolled to section 4 at 960px width (position: 4108px)
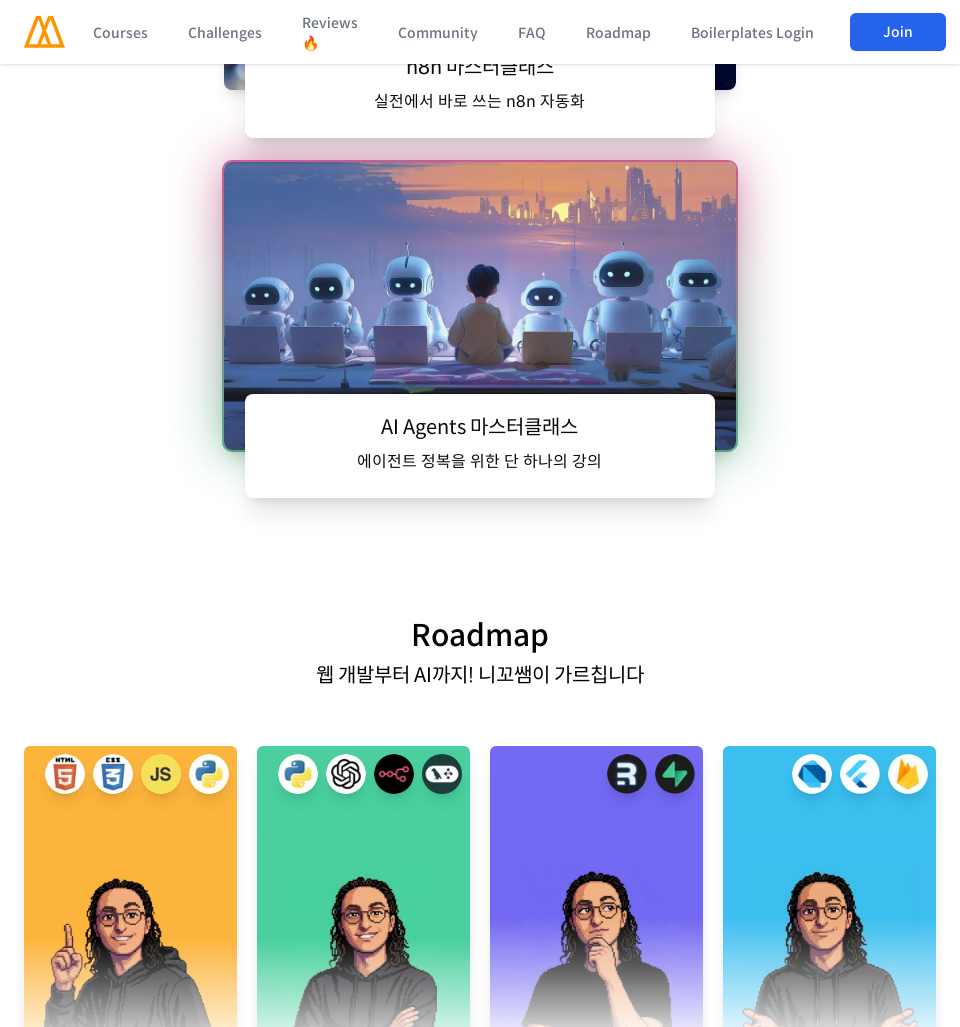

Waited 2 seconds for animations to complete at section 4
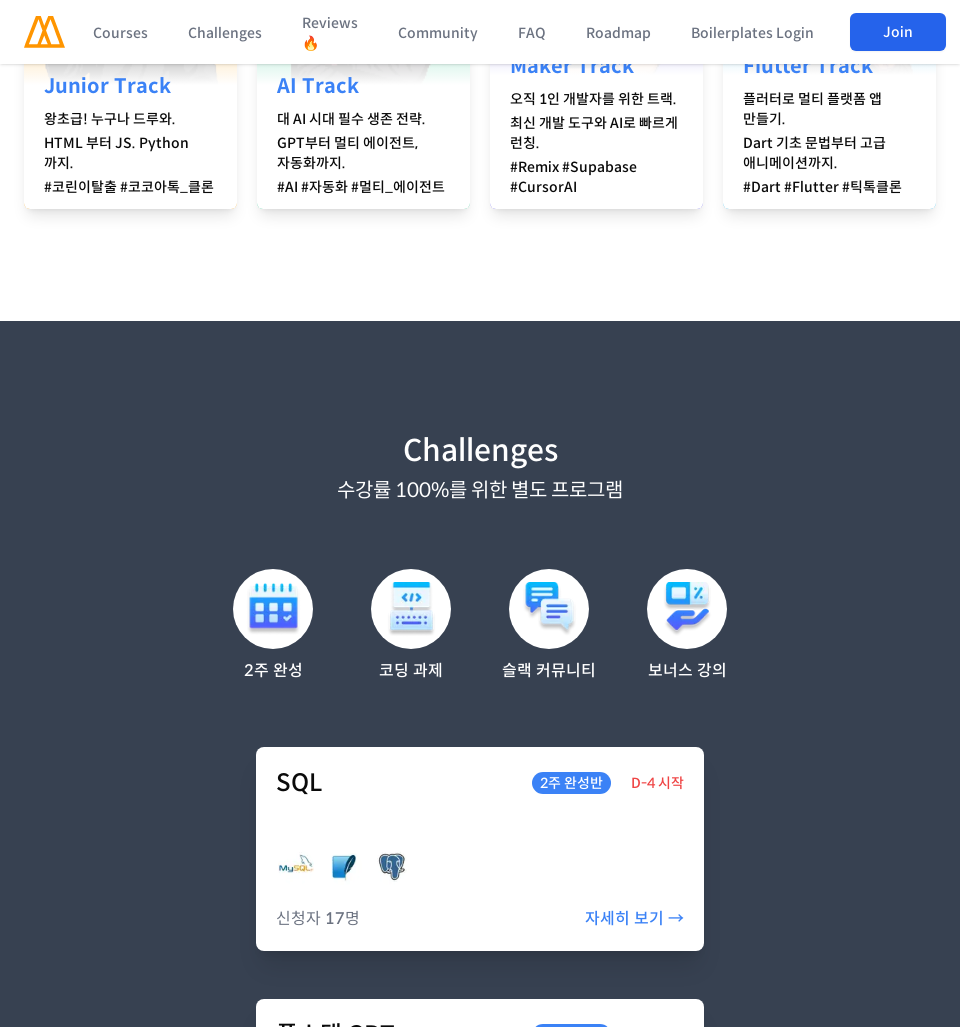

Scrolled to section 5 at 960px width (position: 5135px)
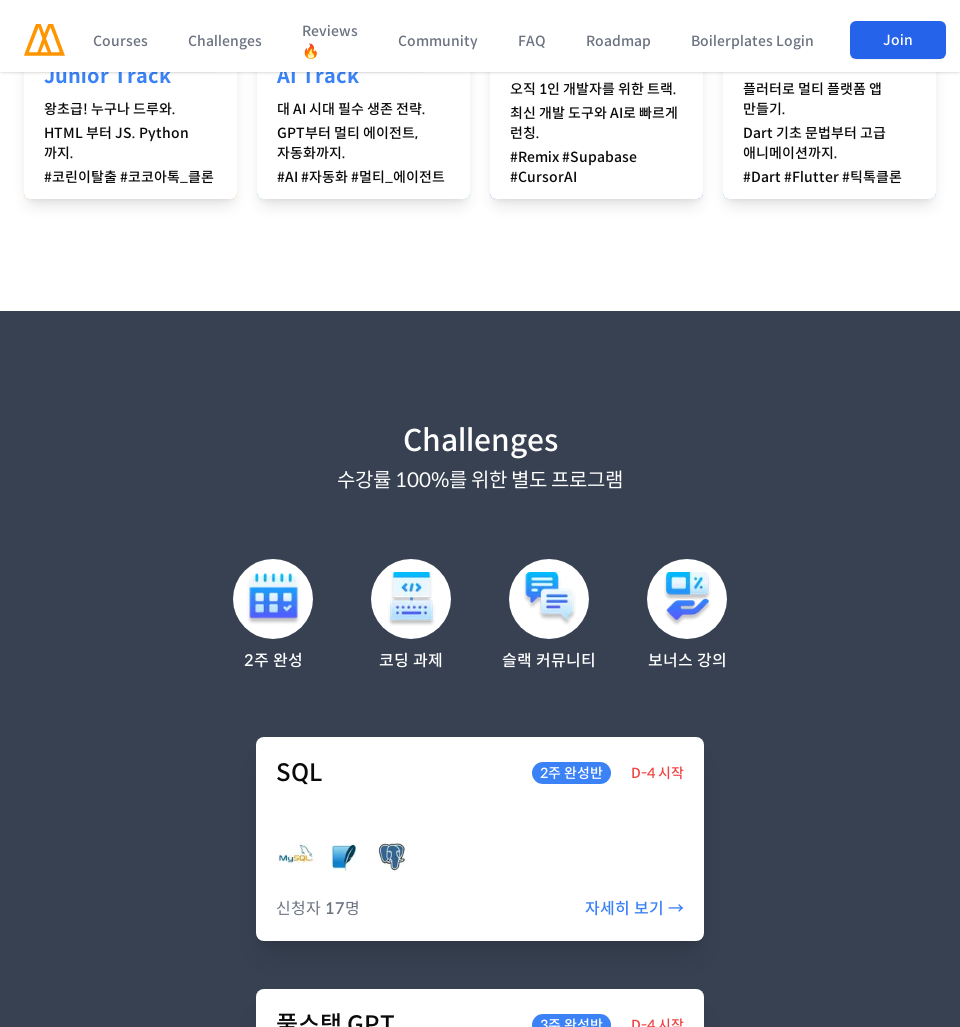

Waited 2 seconds for animations to complete at section 5
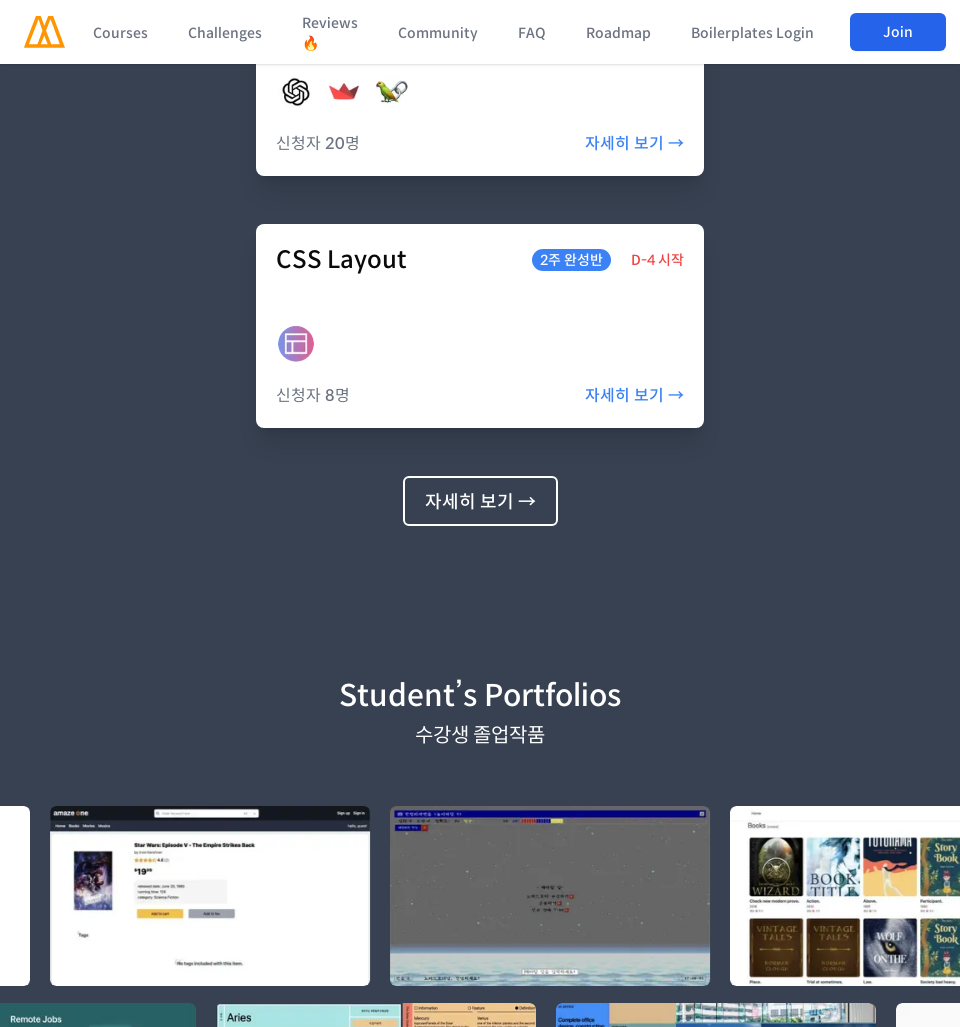

Scrolled to section 6 at 960px width (position: 6162px)
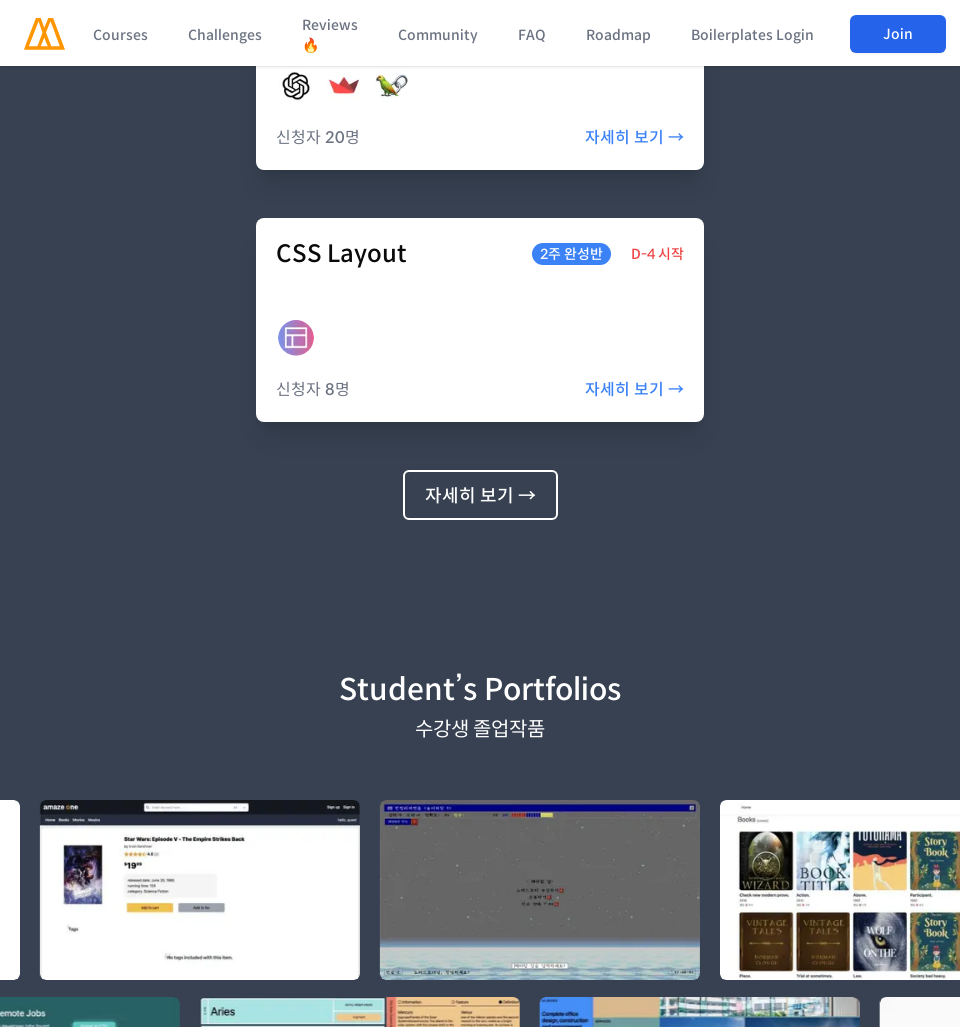

Waited 2 seconds for animations to complete at section 6
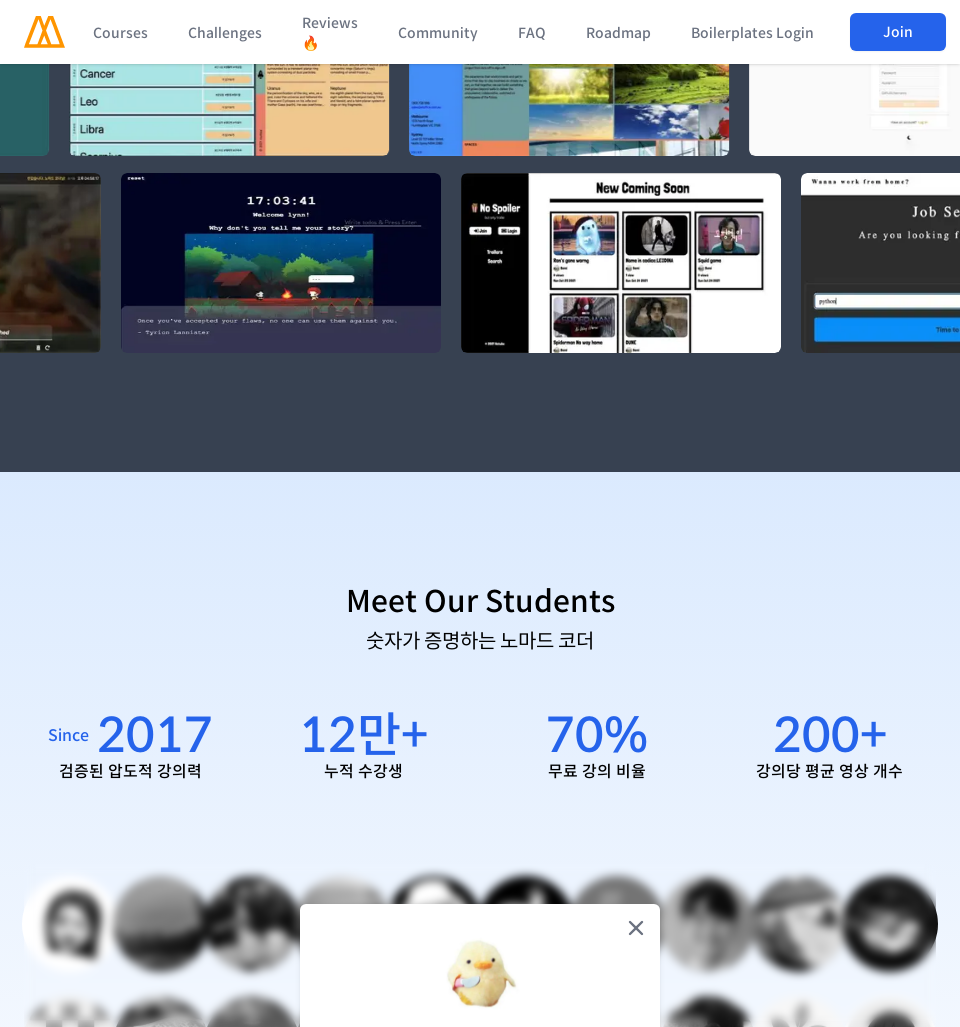

Scrolled to section 7 at 960px width (position: 7189px)
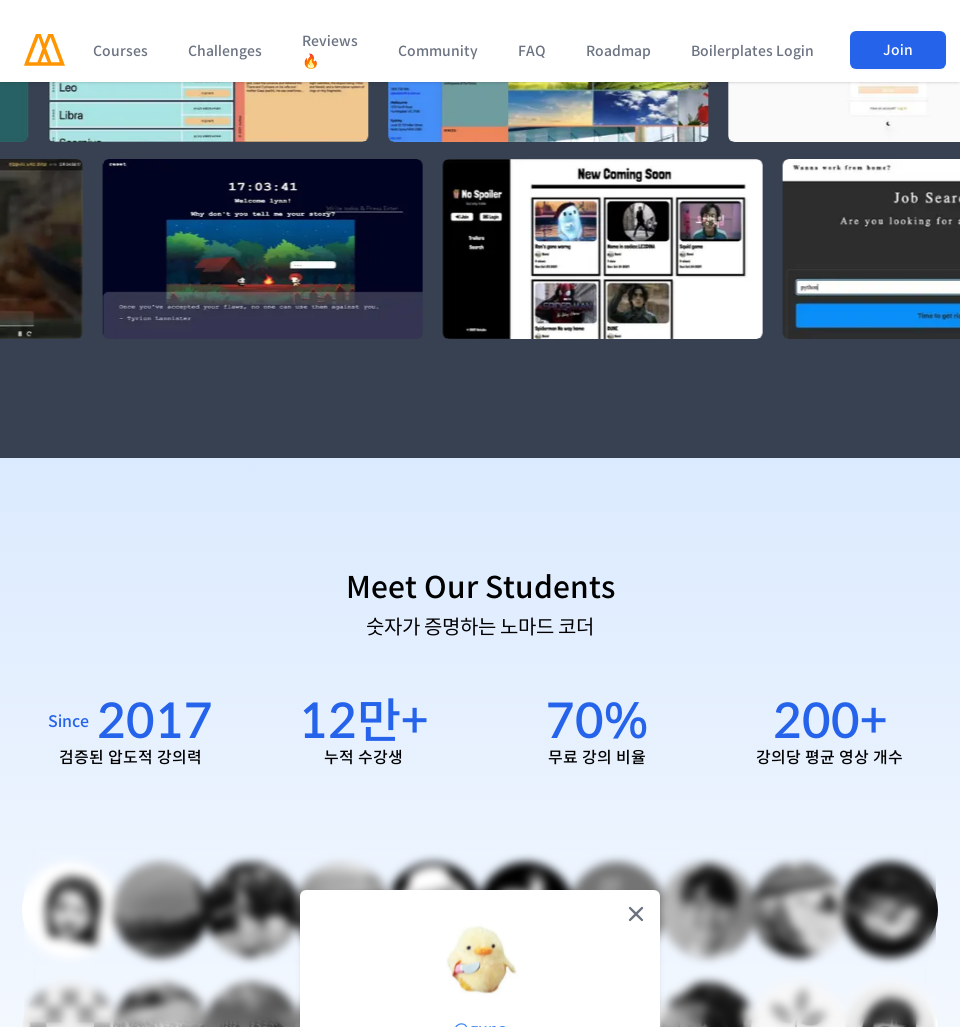

Waited 2 seconds for animations to complete at section 7
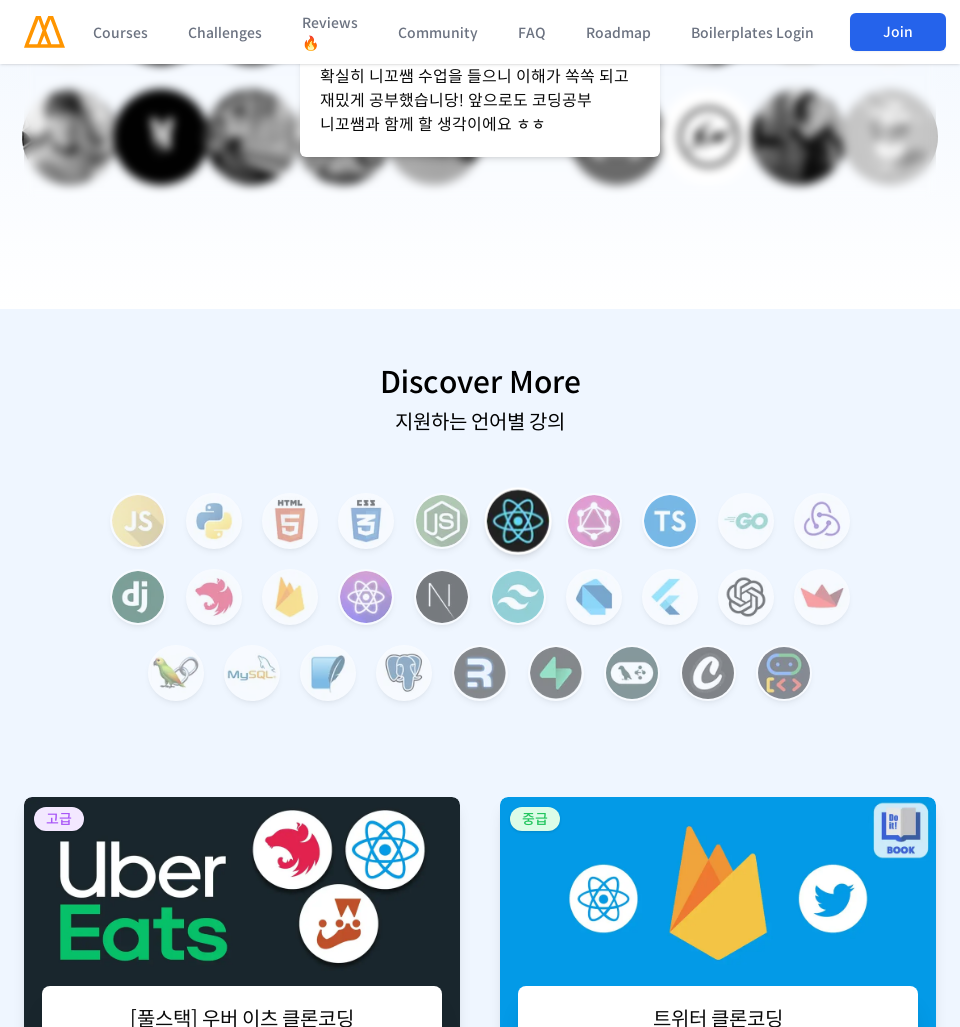

Scrolled to section 8 at 960px width (position: 8216px)
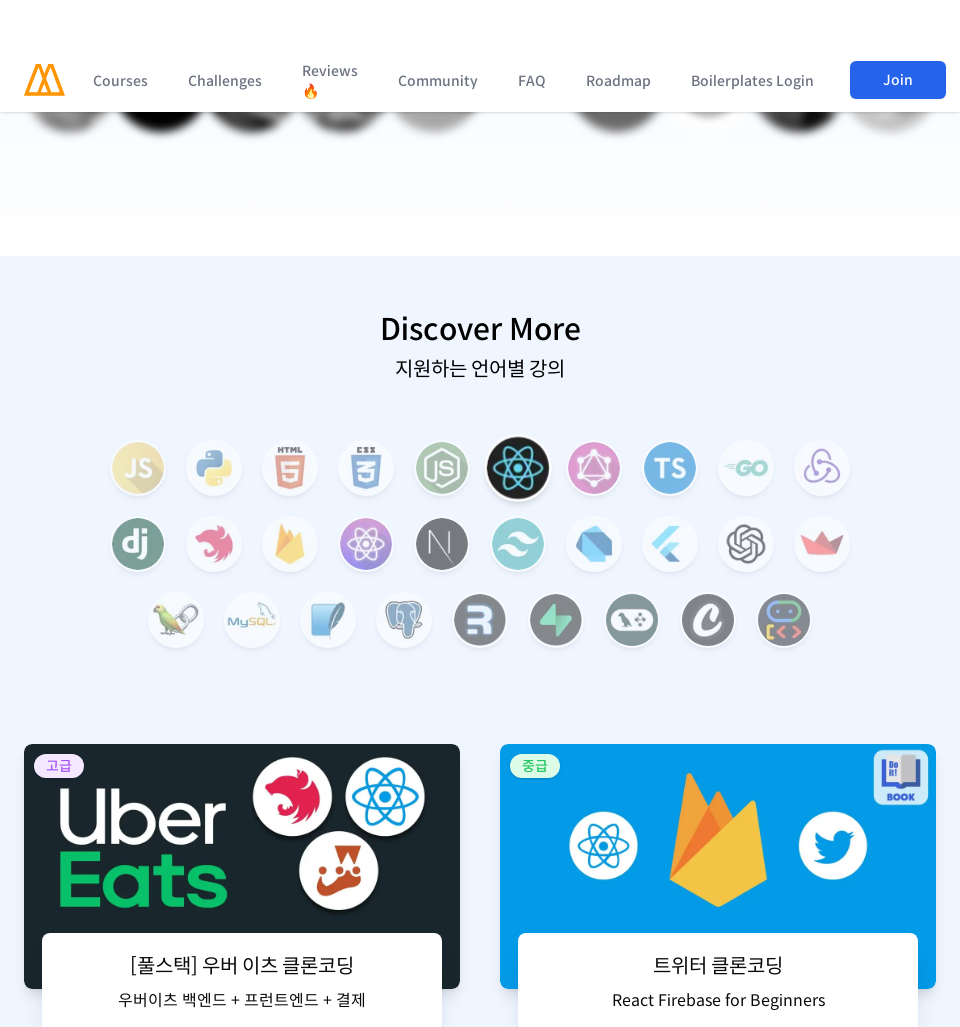

Waited 2 seconds for animations to complete at section 8
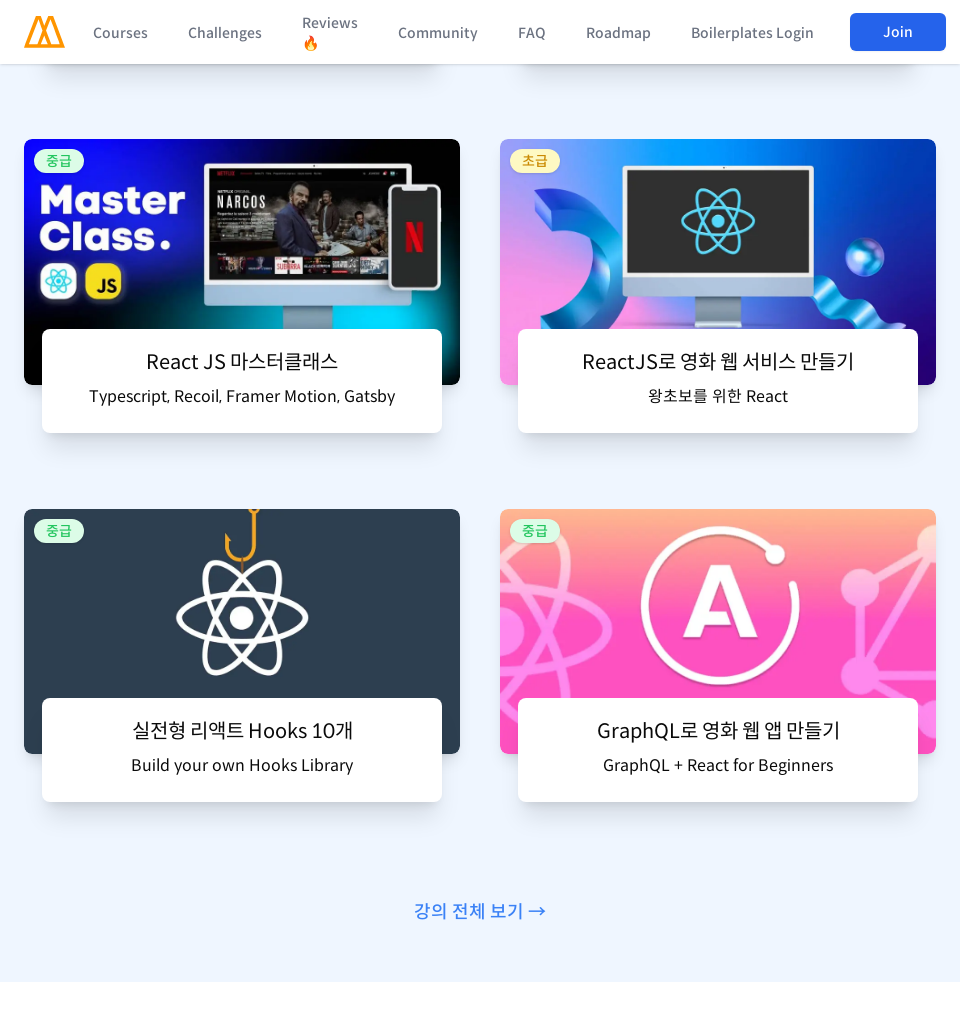

Scrolled to section 9 at 960px width (position: 9243px)
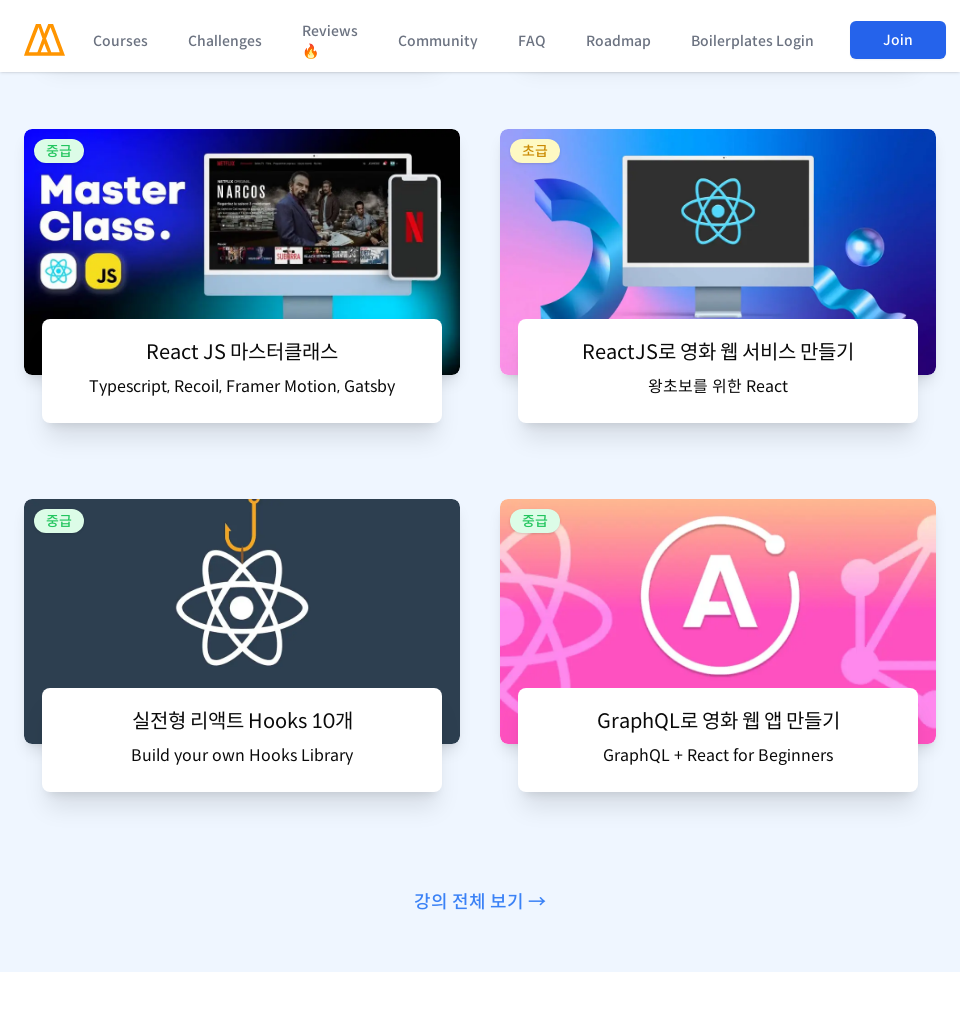

Waited 2 seconds for animations to complete at section 9
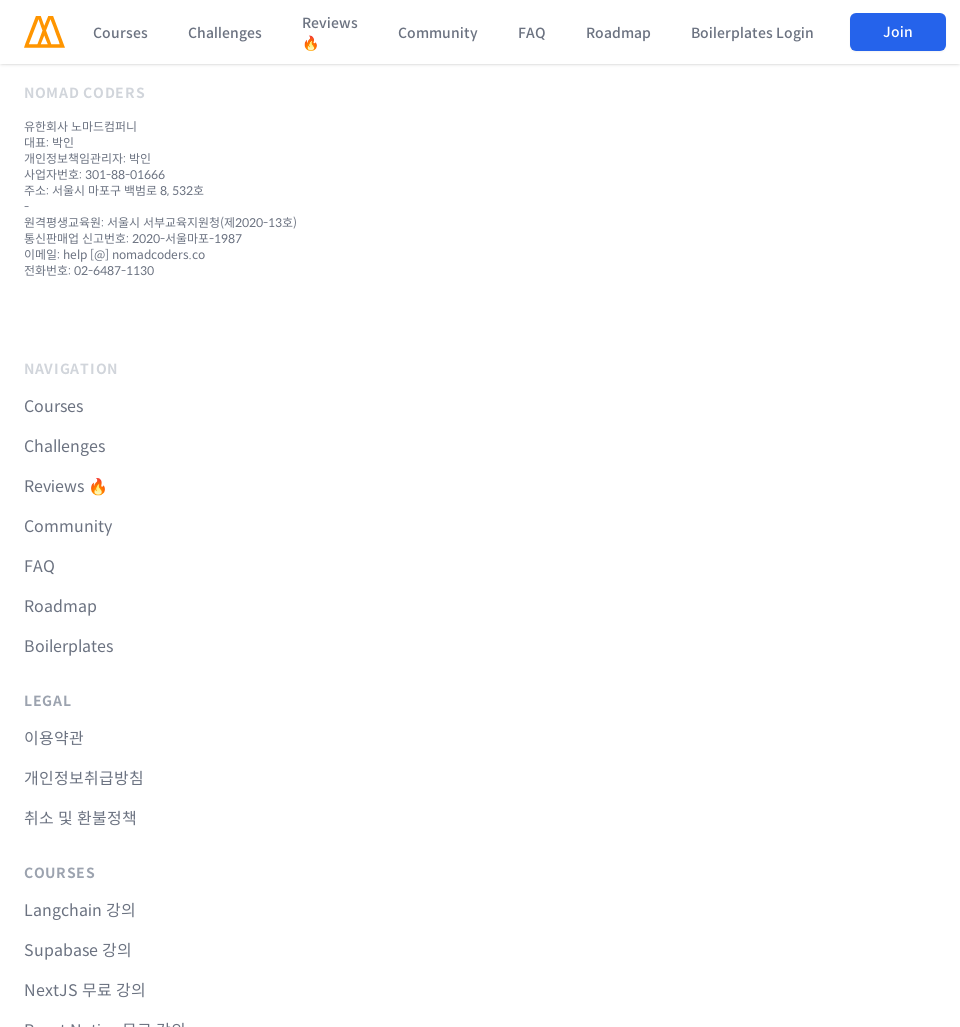

Scrolled to section 10 at 960px width (position: 10270px)
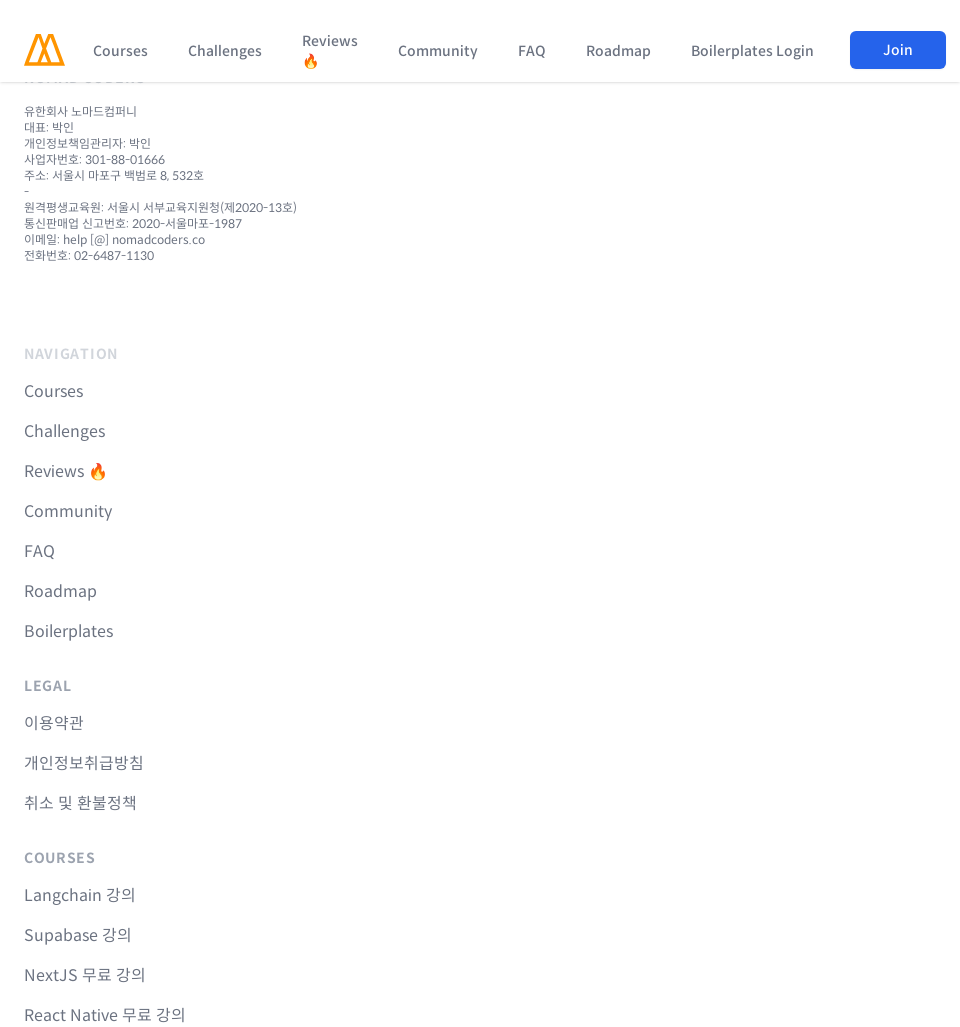

Waited 2 seconds for animations to complete at section 10
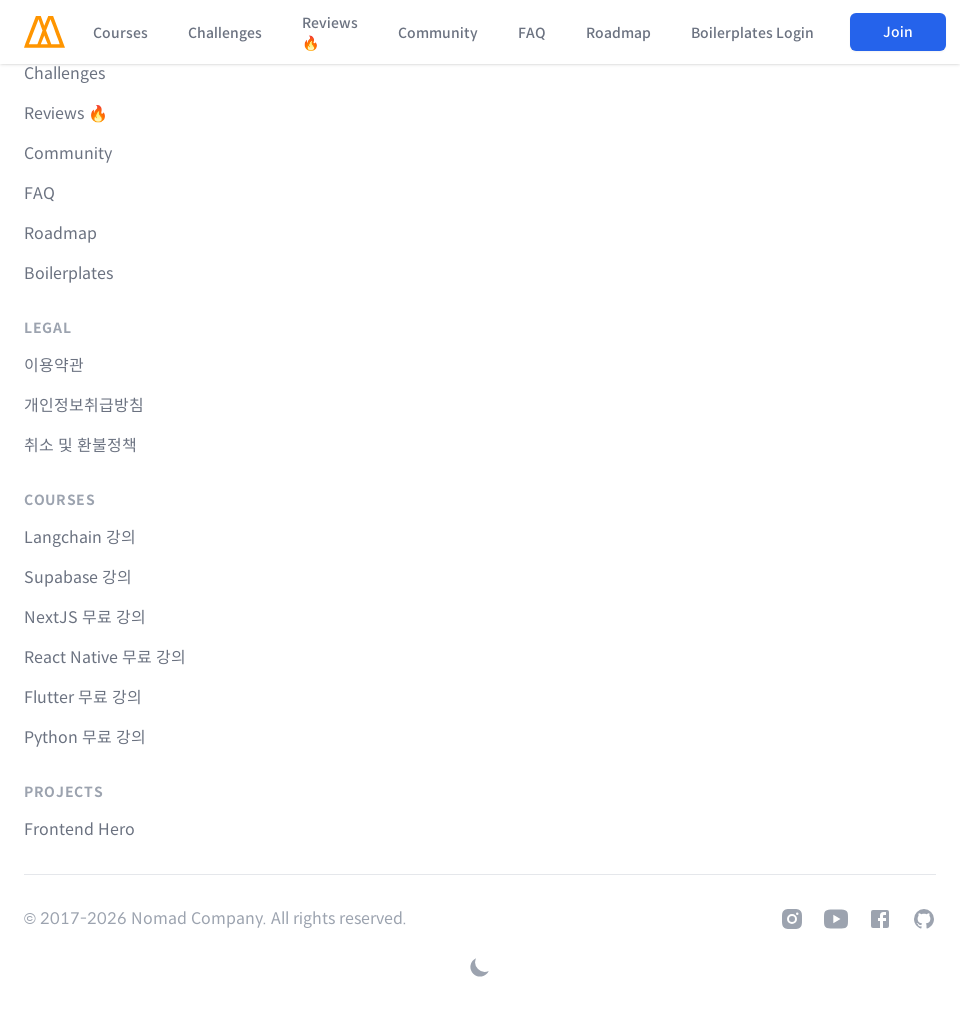

Scrolled to section 11 at 960px width (position: 11297px)
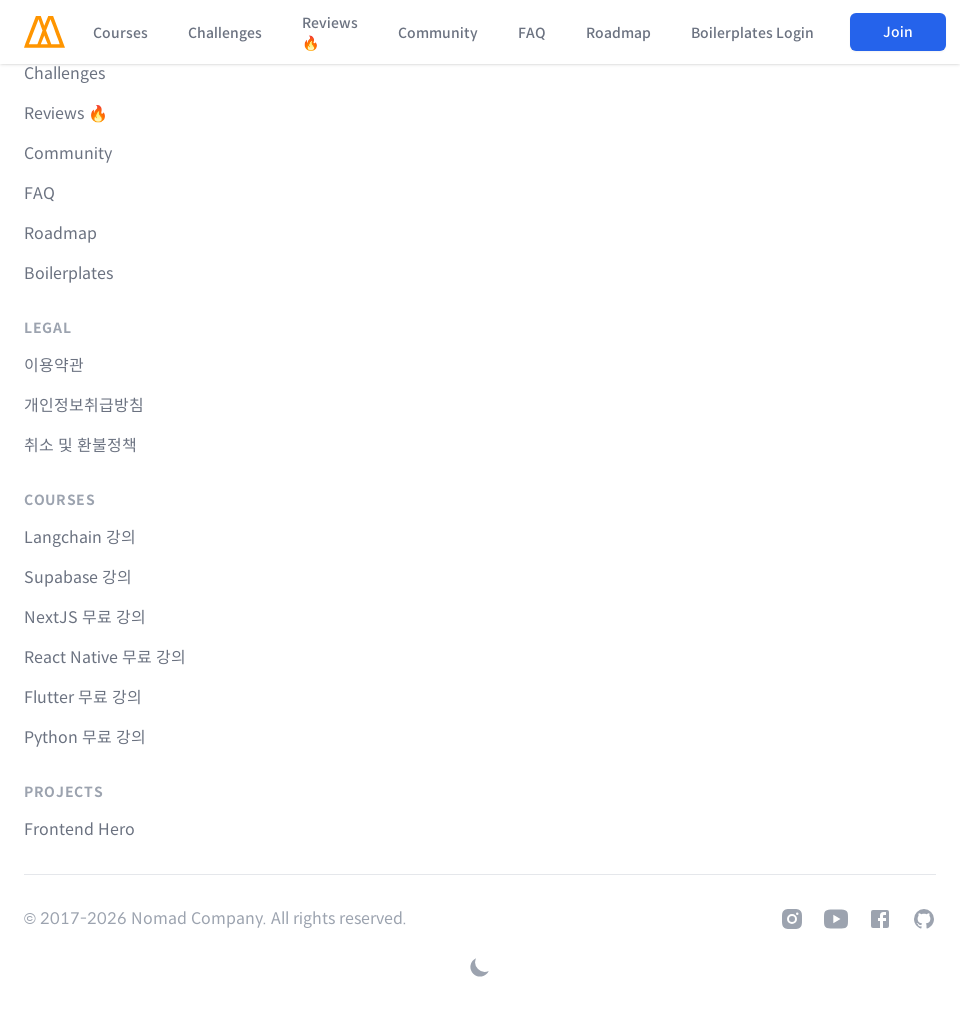

Waited 2 seconds for animations to complete at section 11
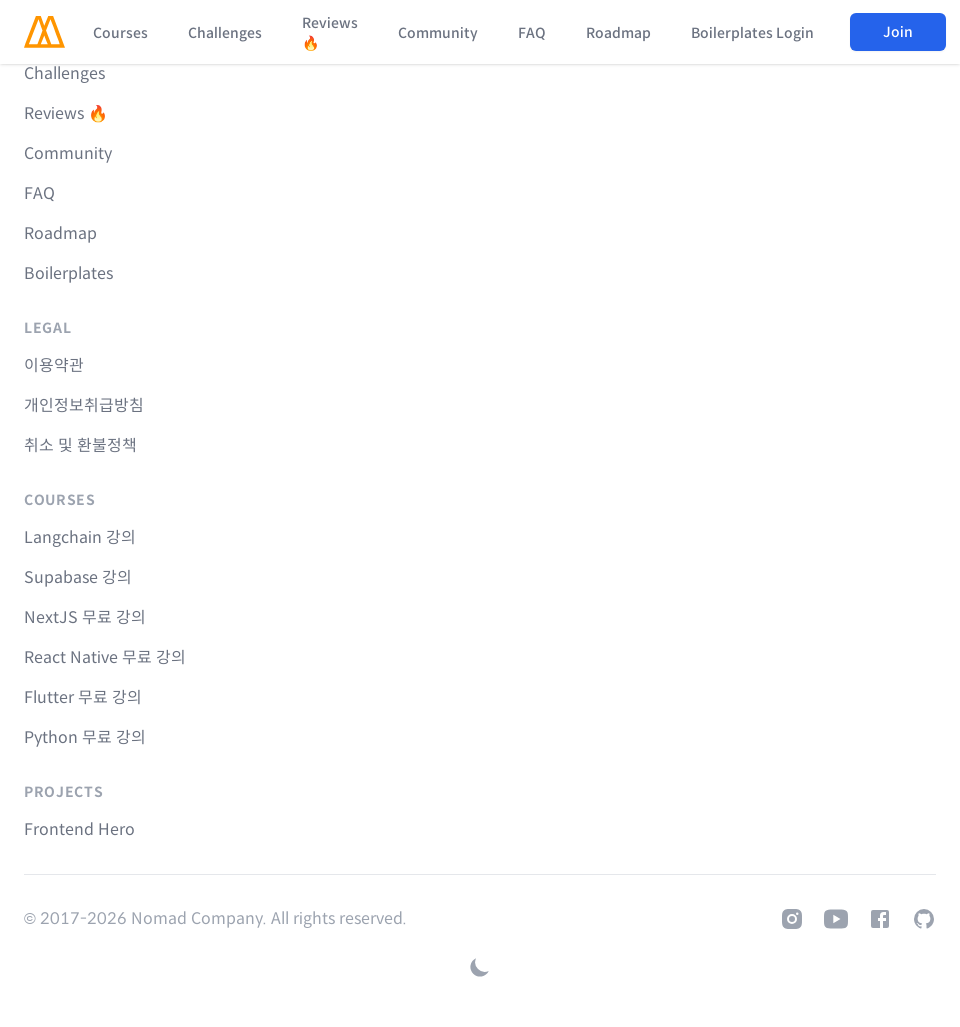

Set viewport size to 1366x1027 for responsive testing
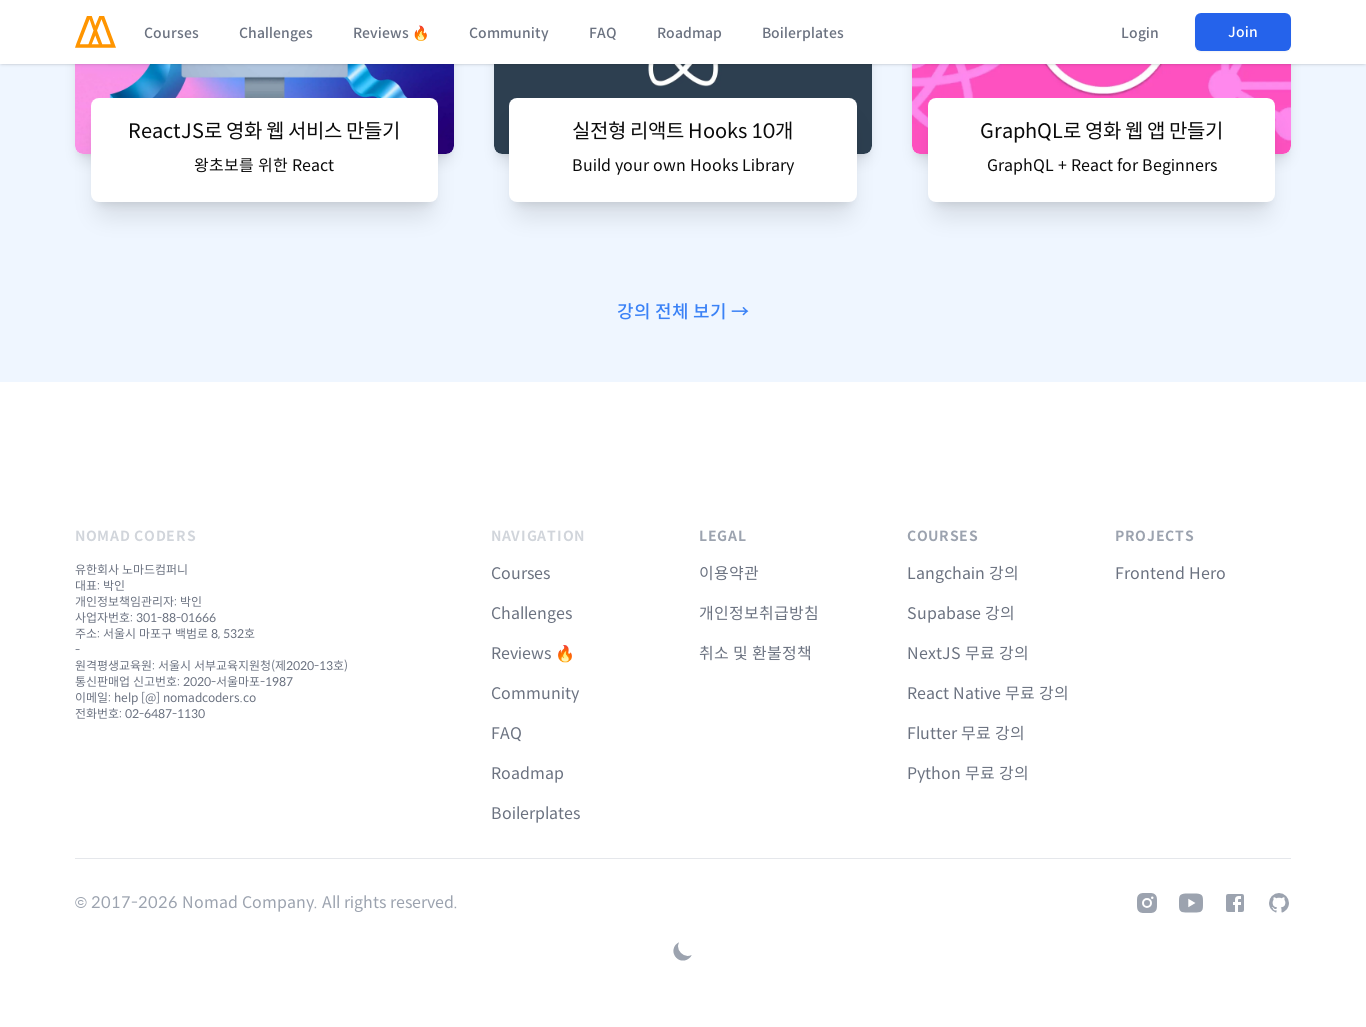

Scrolled to top of page
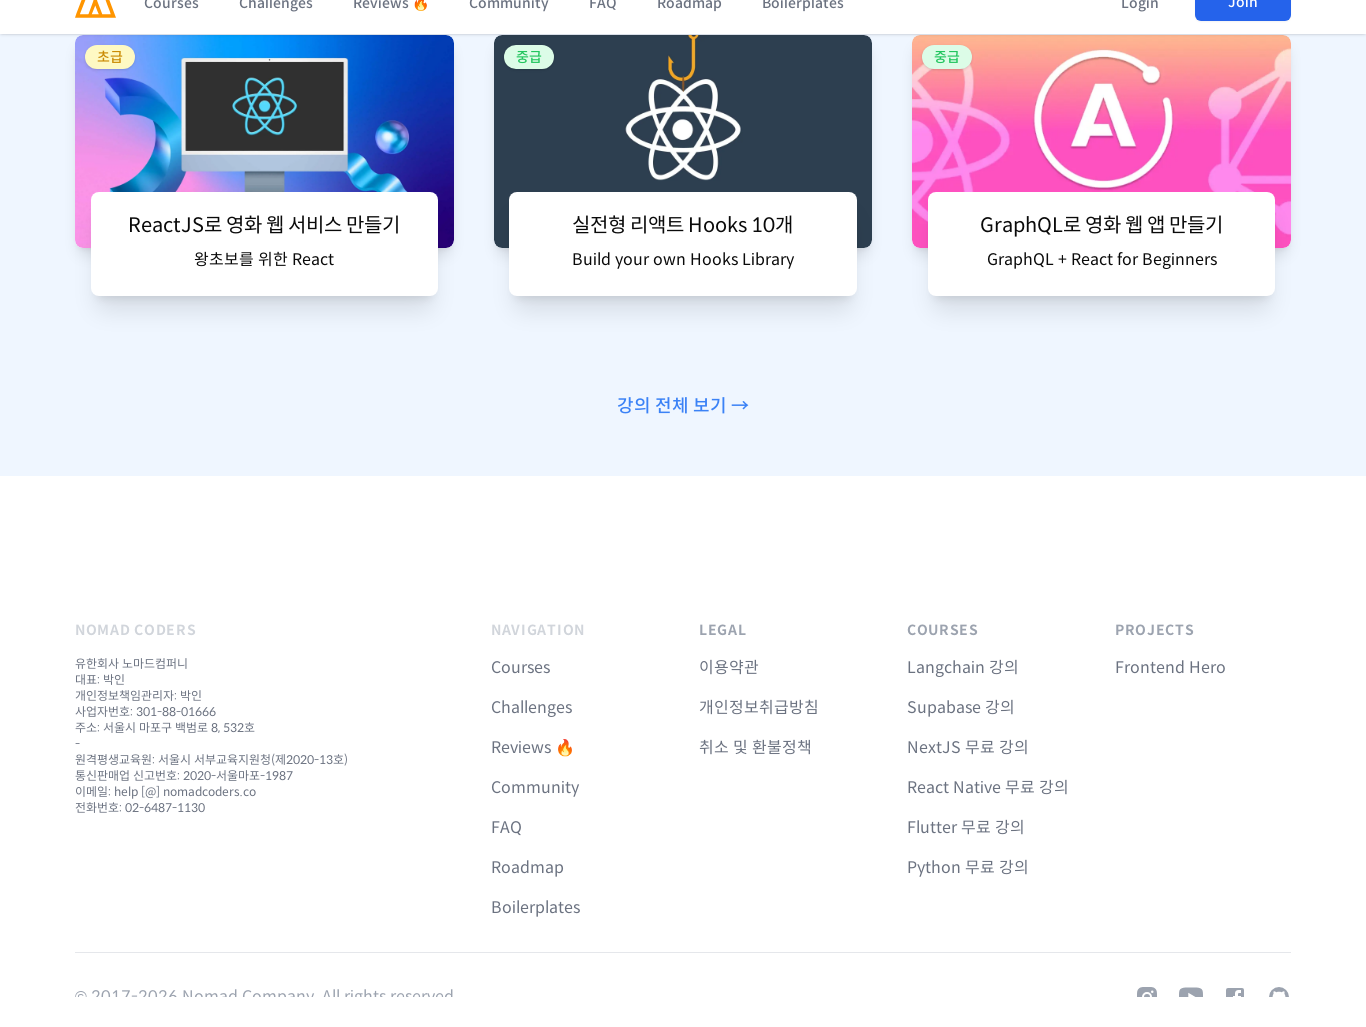

Retrieved total page height: 7957px
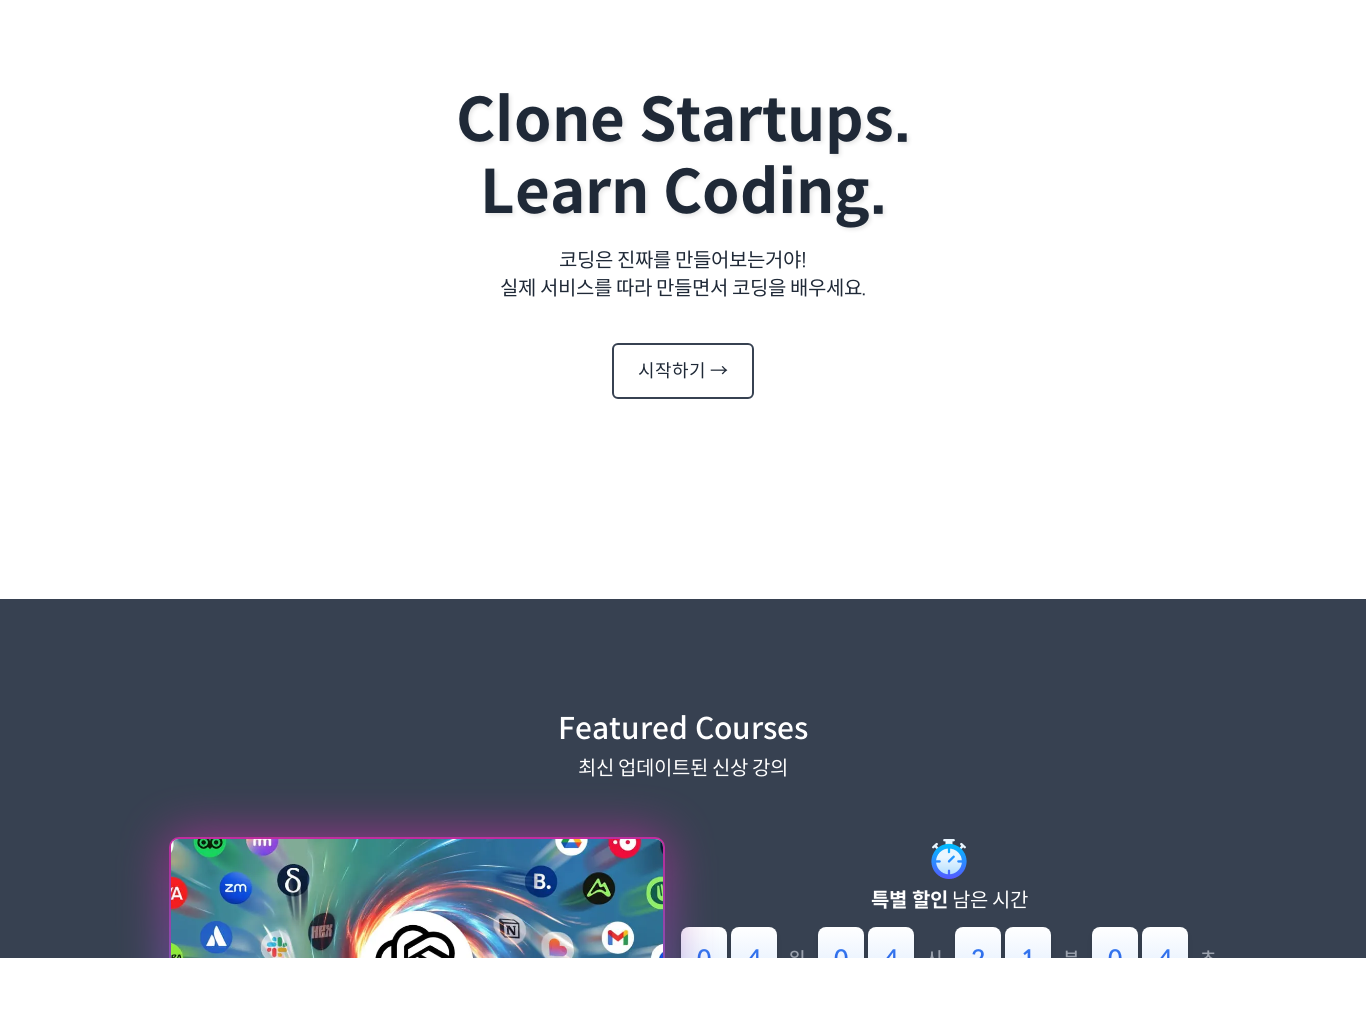

Scrolled to section 0 at 1366px width (position: 0px)
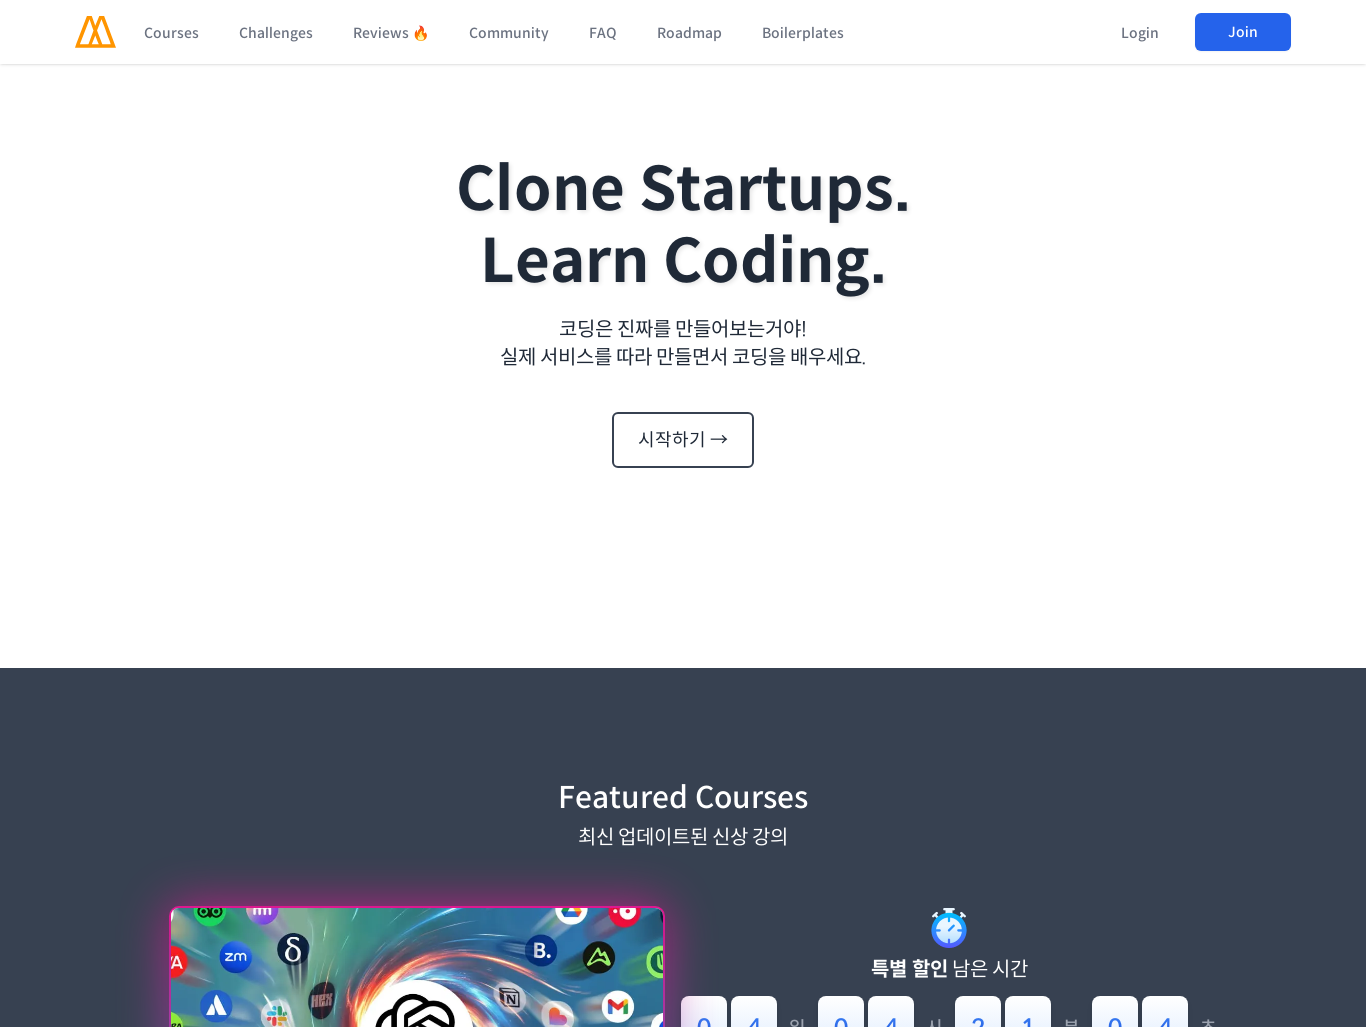

Waited 2 seconds for animations to complete at section 0
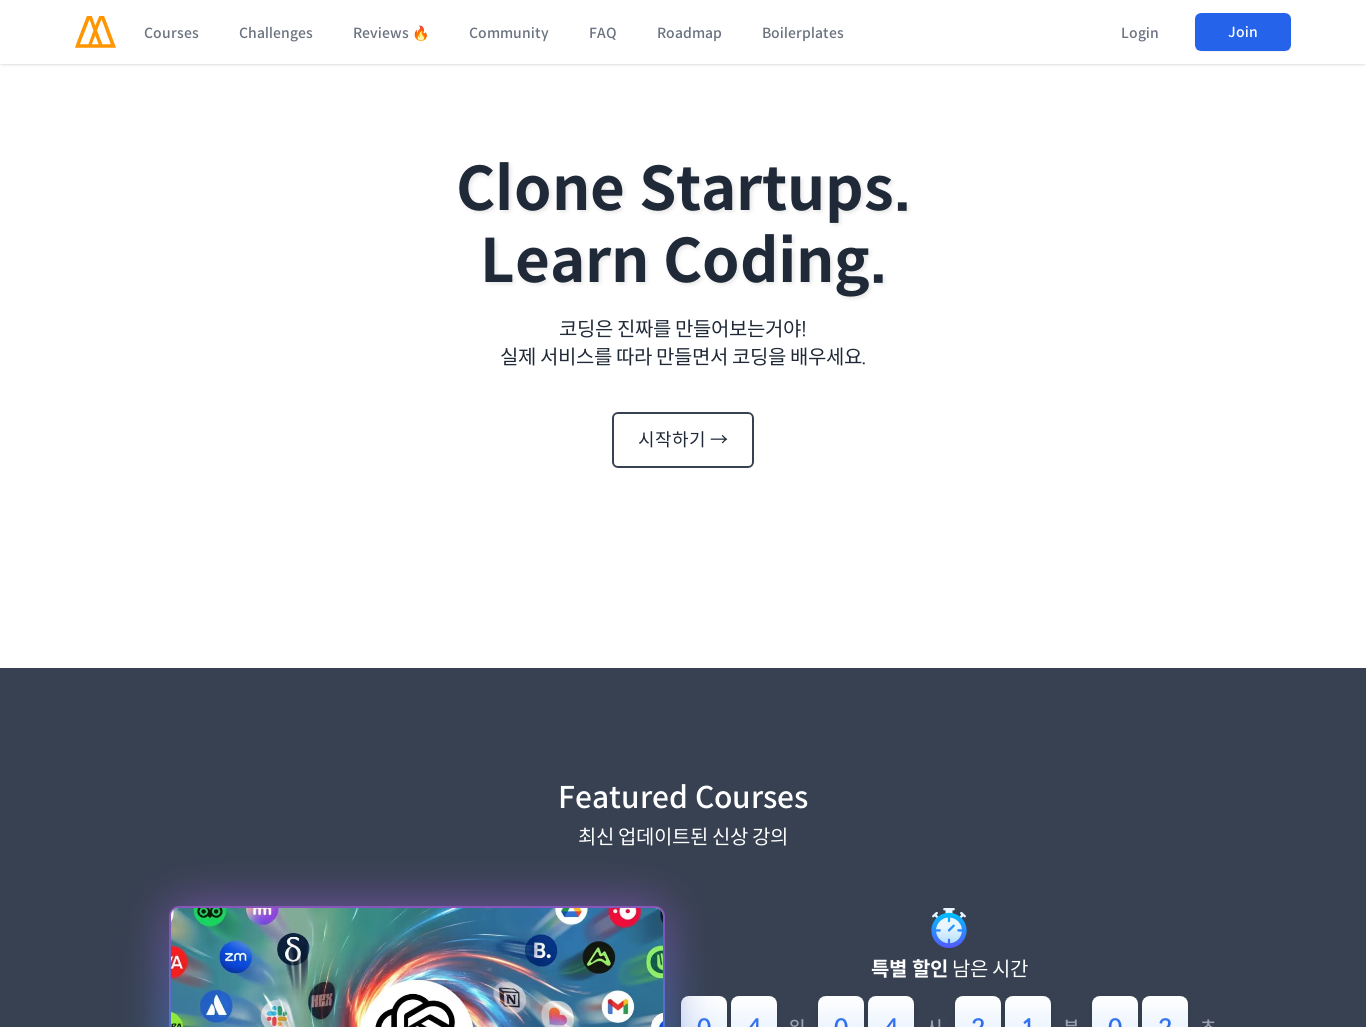

Scrolled to section 1 at 1366px width (position: 1027px)
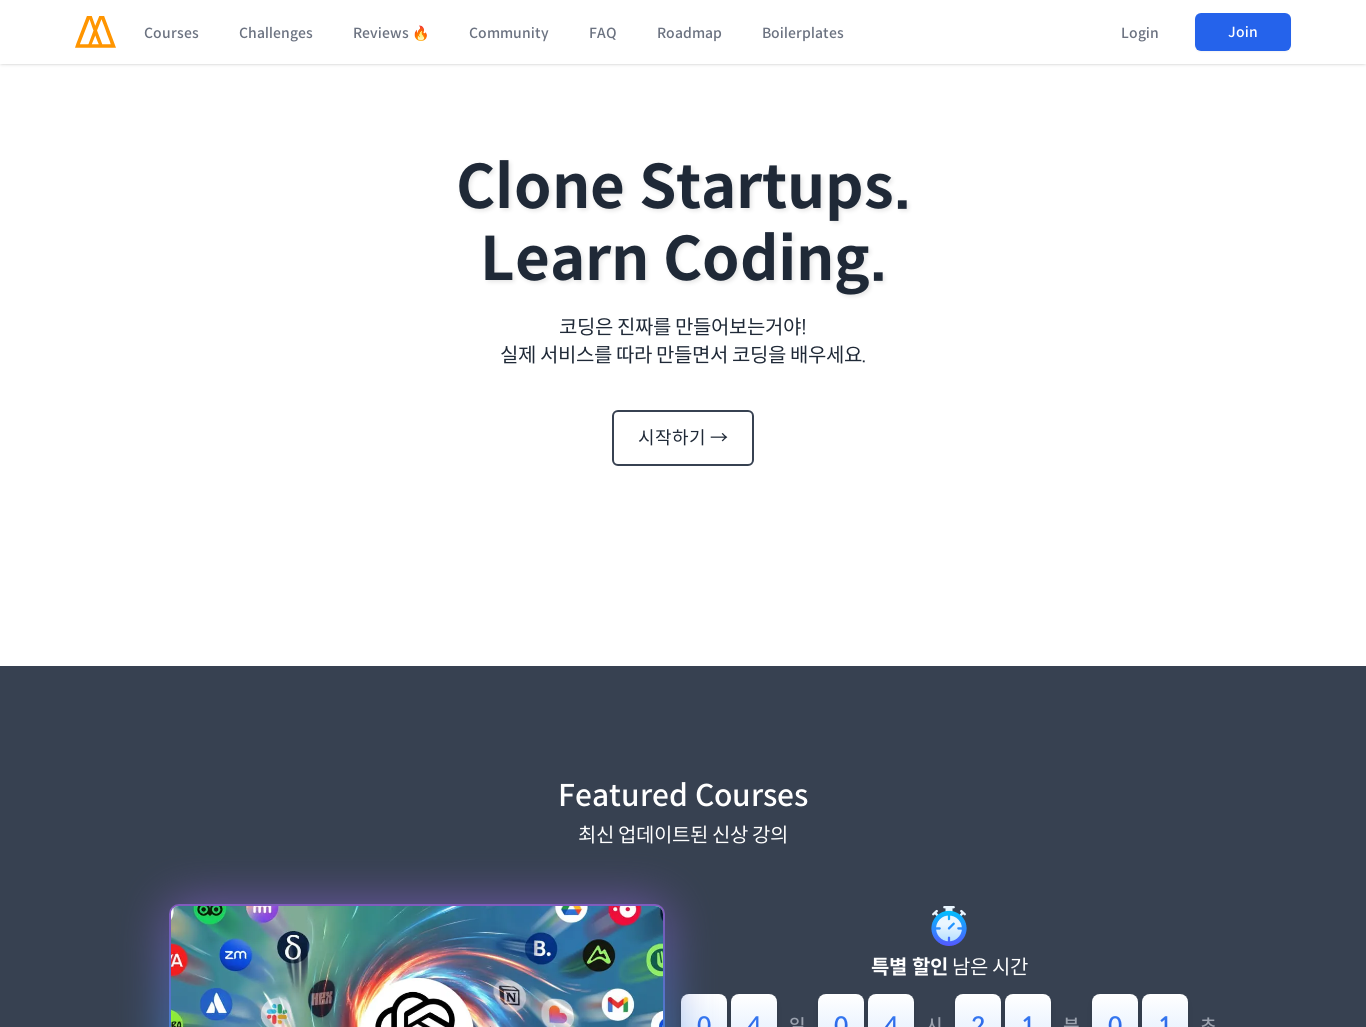

Waited 2 seconds for animations to complete at section 1
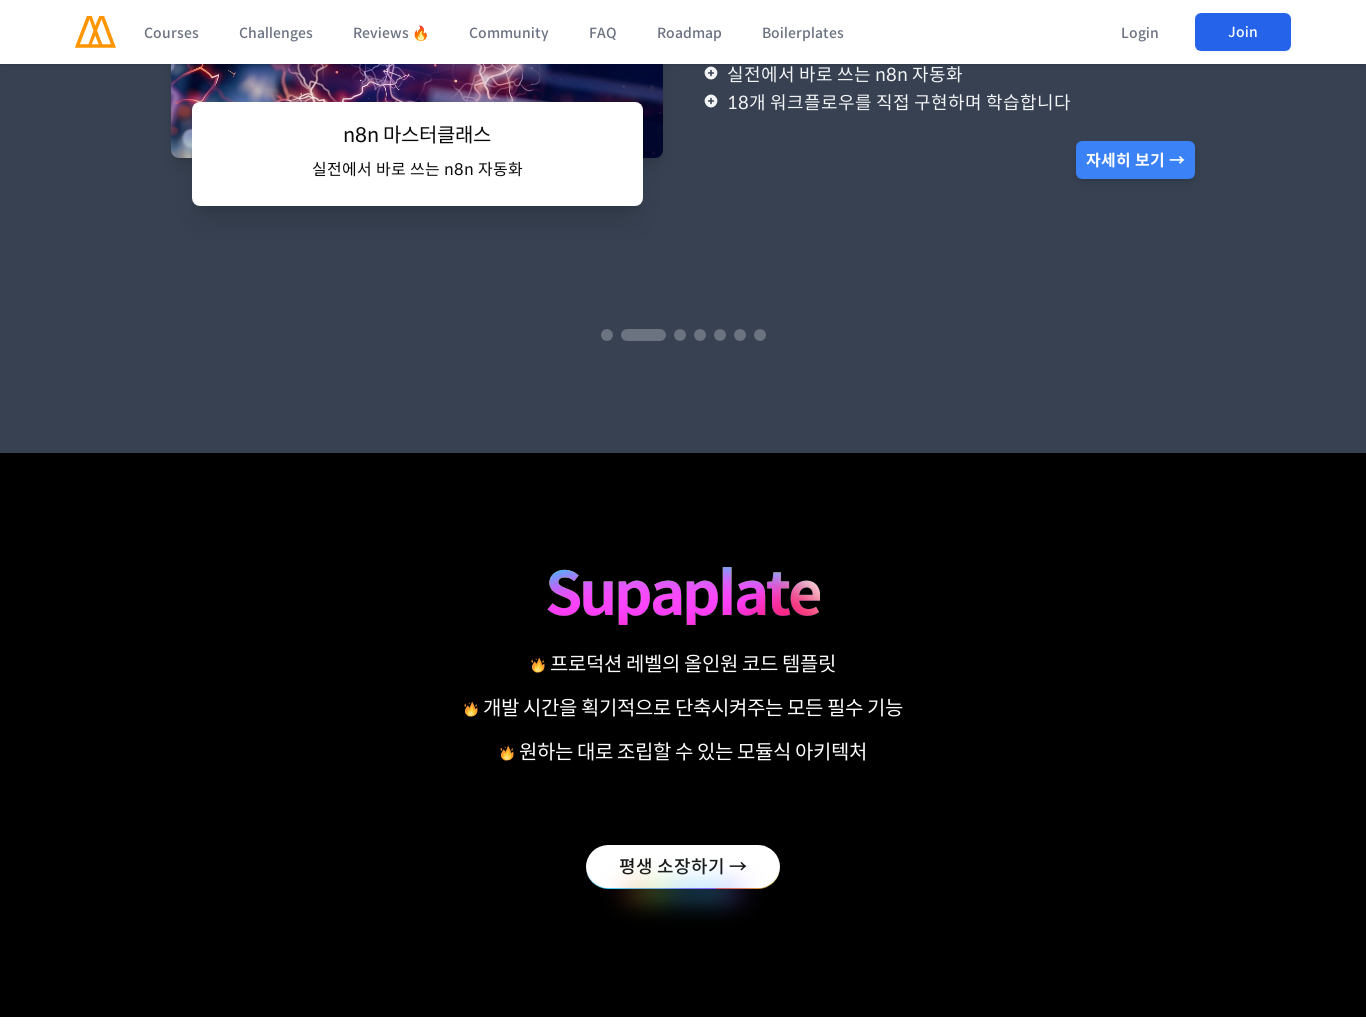

Scrolled to section 2 at 1366px width (position: 2054px)
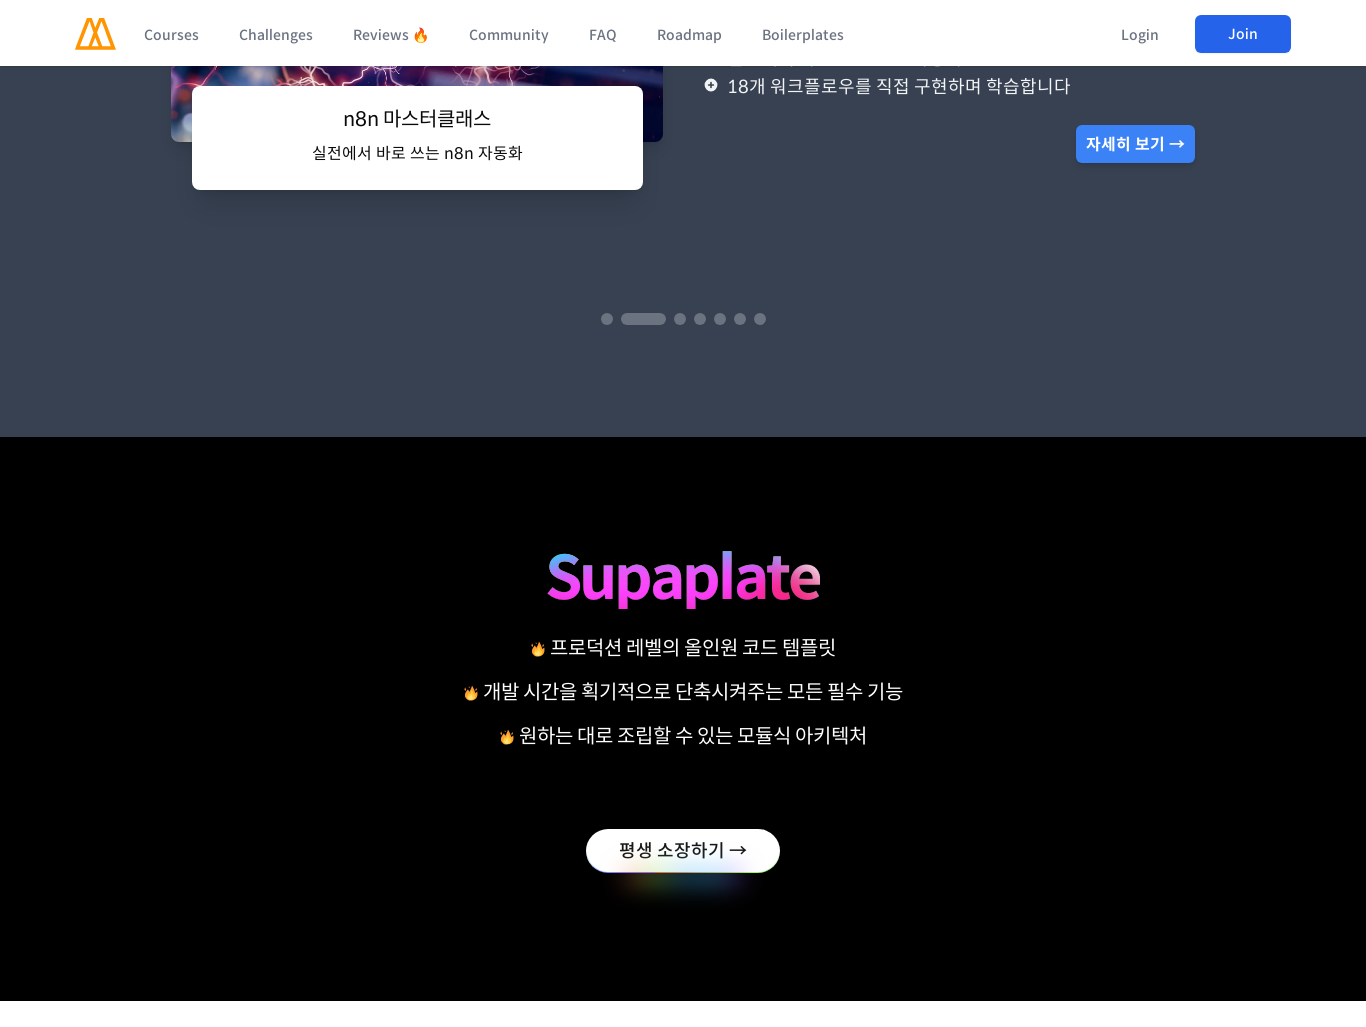

Waited 2 seconds for animations to complete at section 2
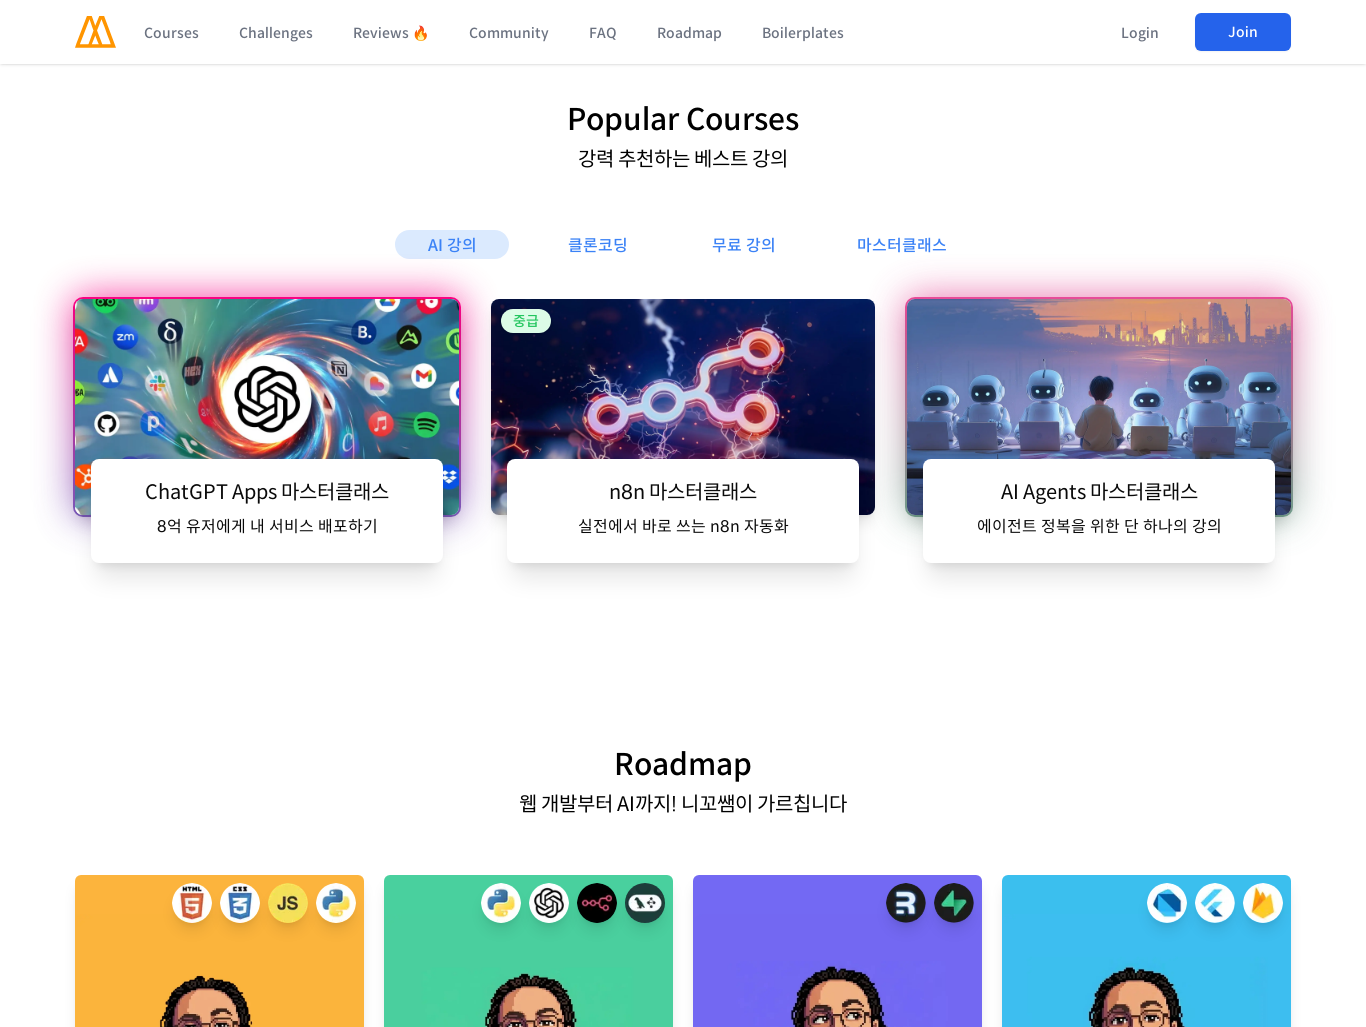

Scrolled to section 3 at 1366px width (position: 3081px)
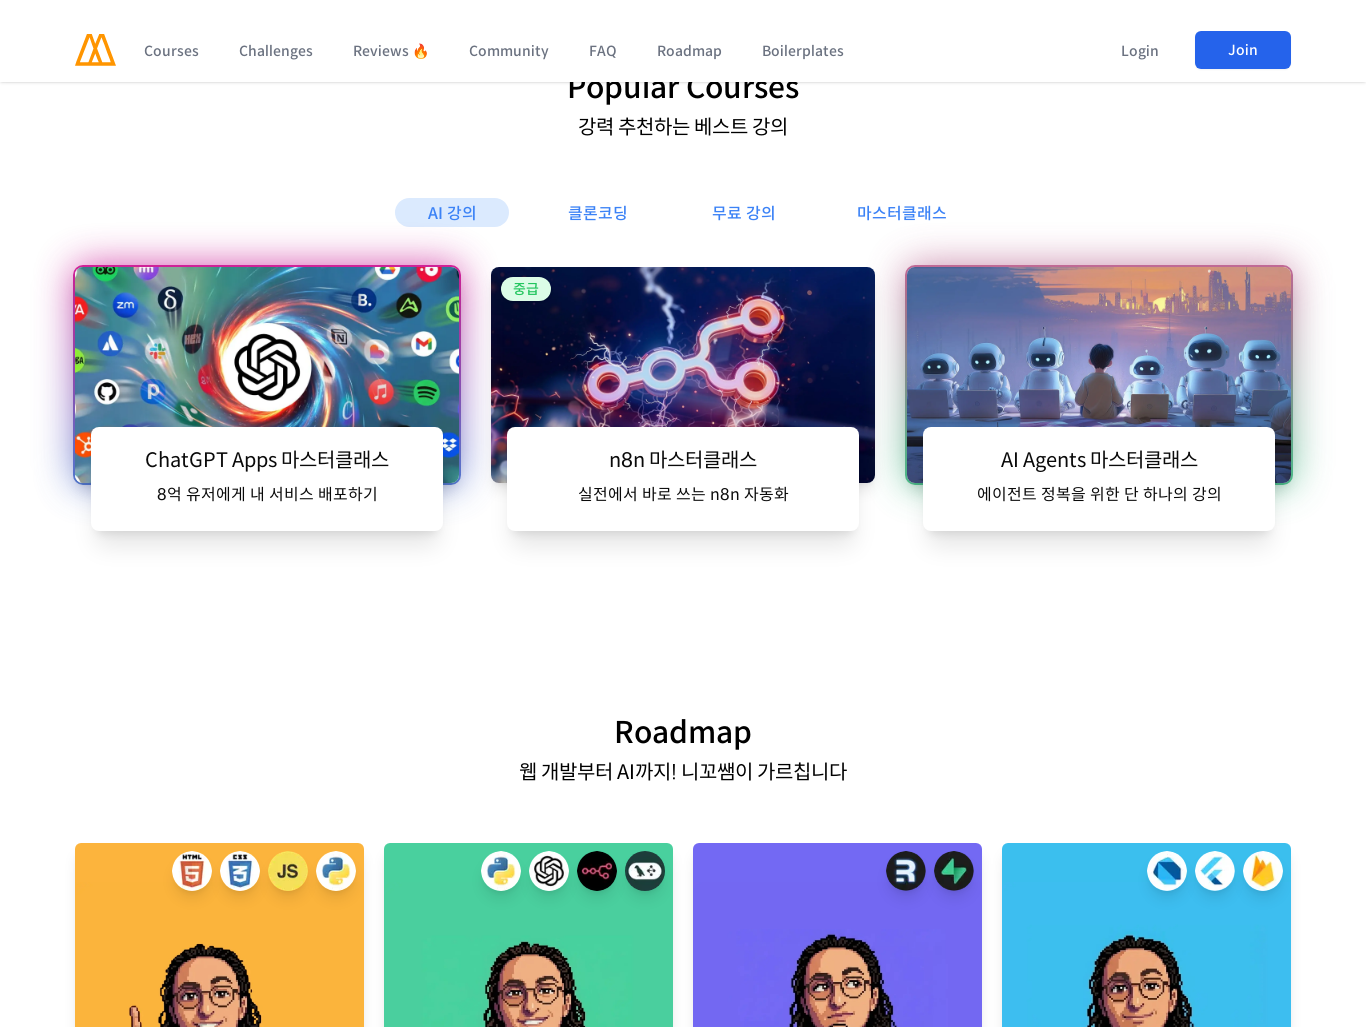

Waited 2 seconds for animations to complete at section 3
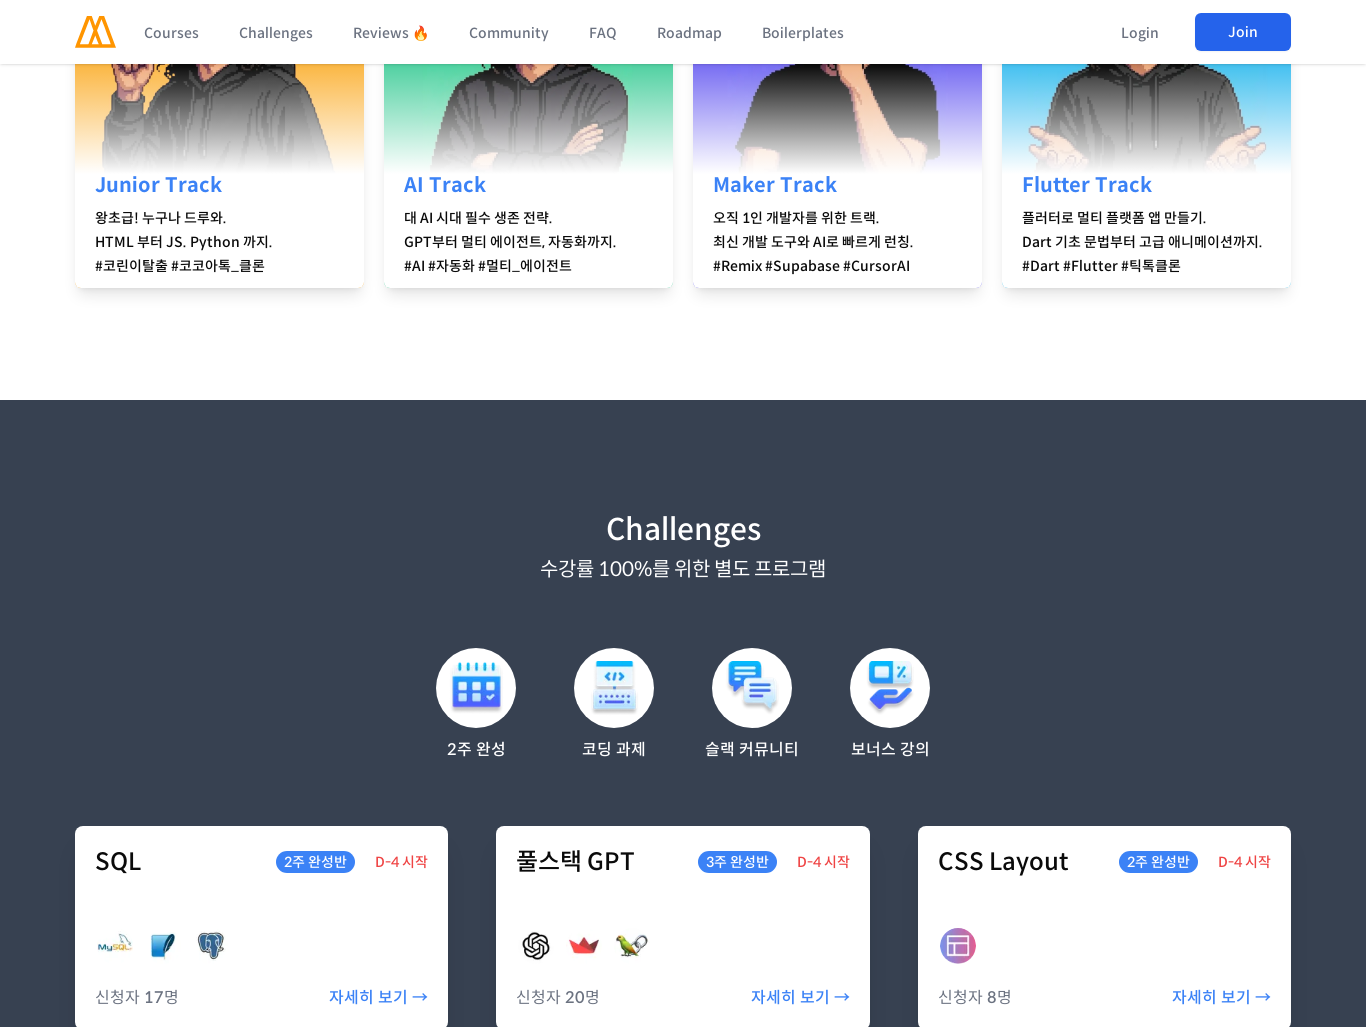

Scrolled to section 4 at 1366px width (position: 4108px)
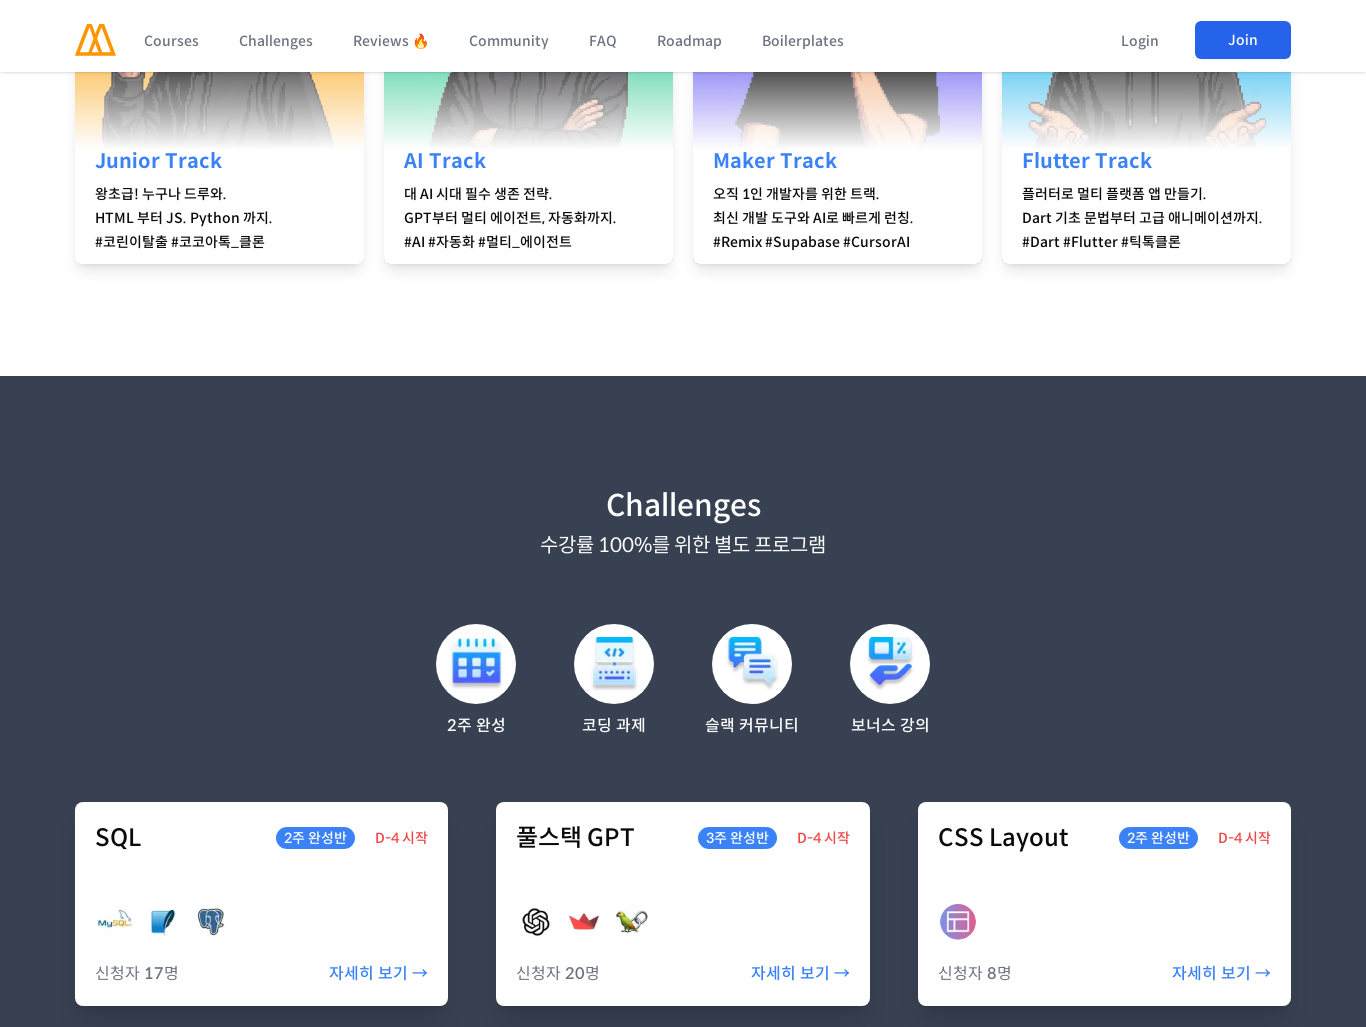

Waited 2 seconds for animations to complete at section 4
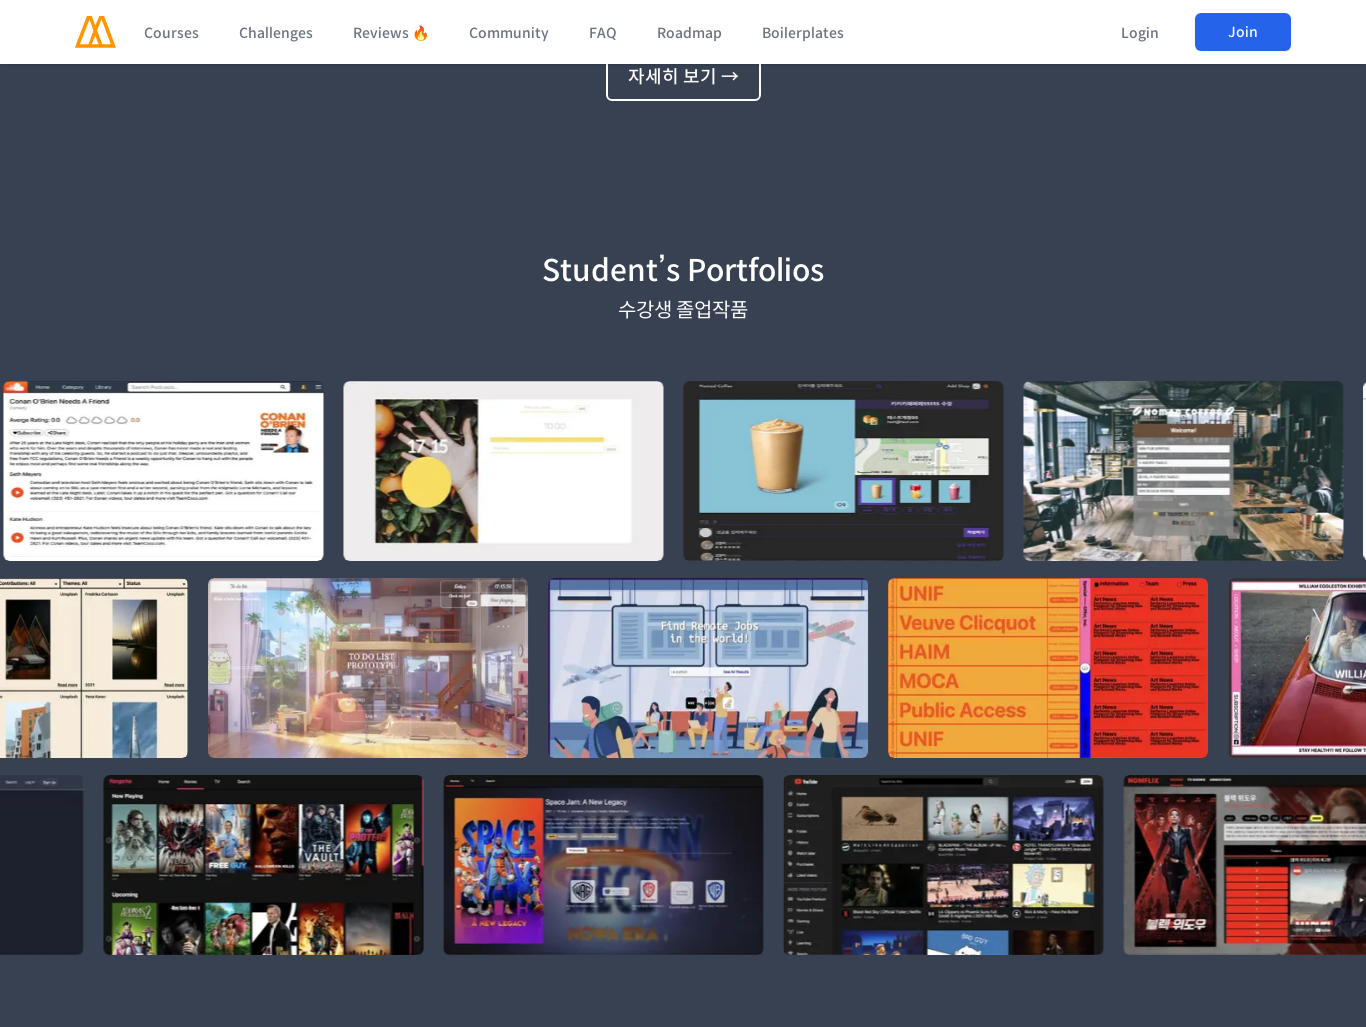

Scrolled to section 5 at 1366px width (position: 5135px)
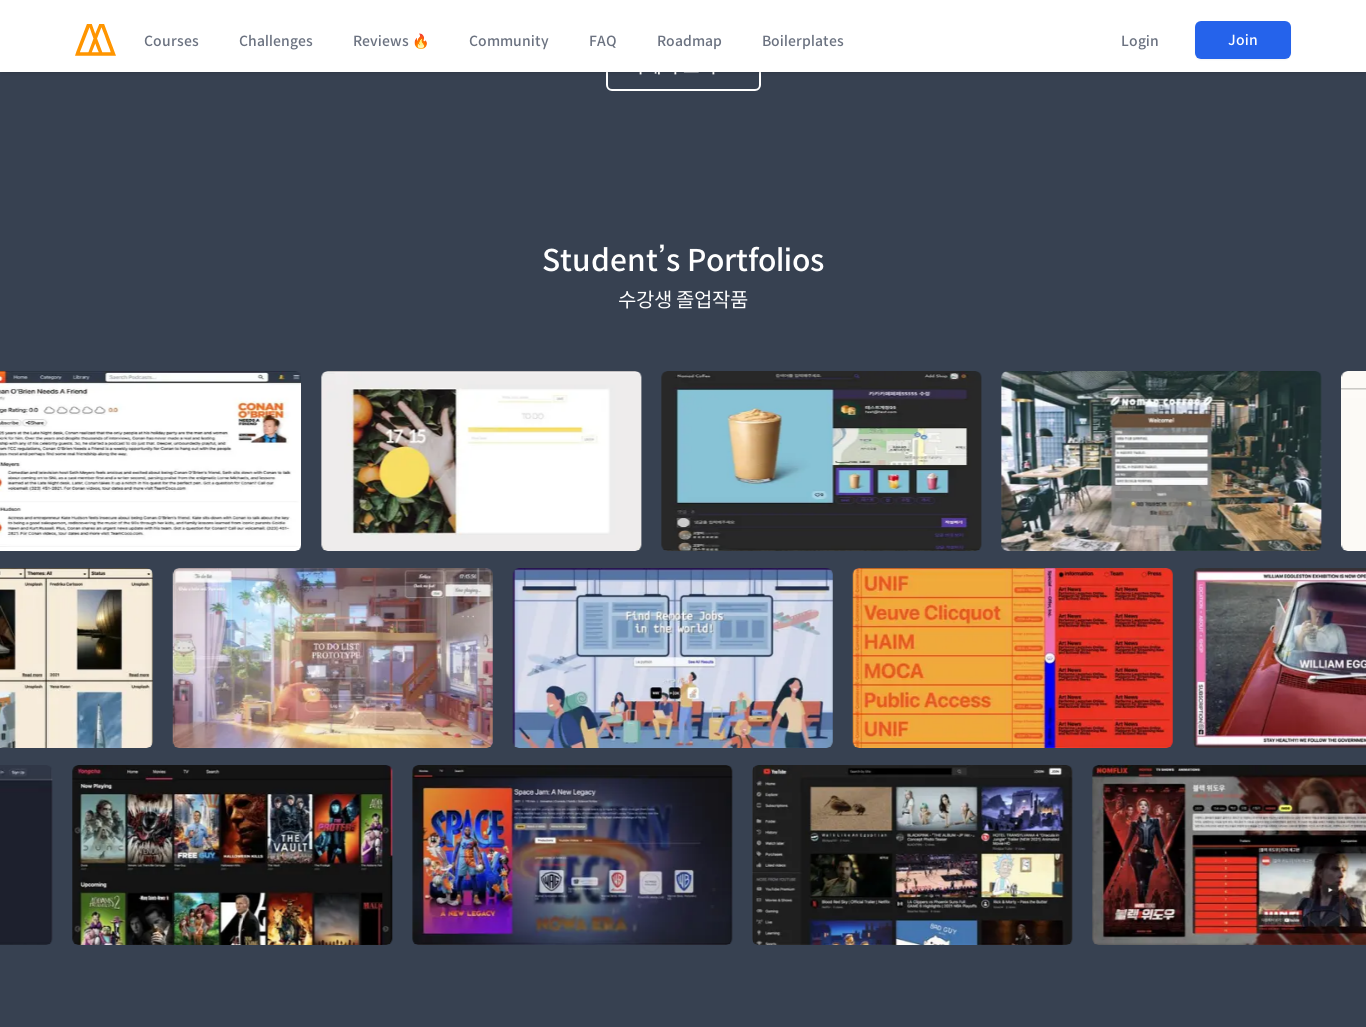

Waited 2 seconds for animations to complete at section 5
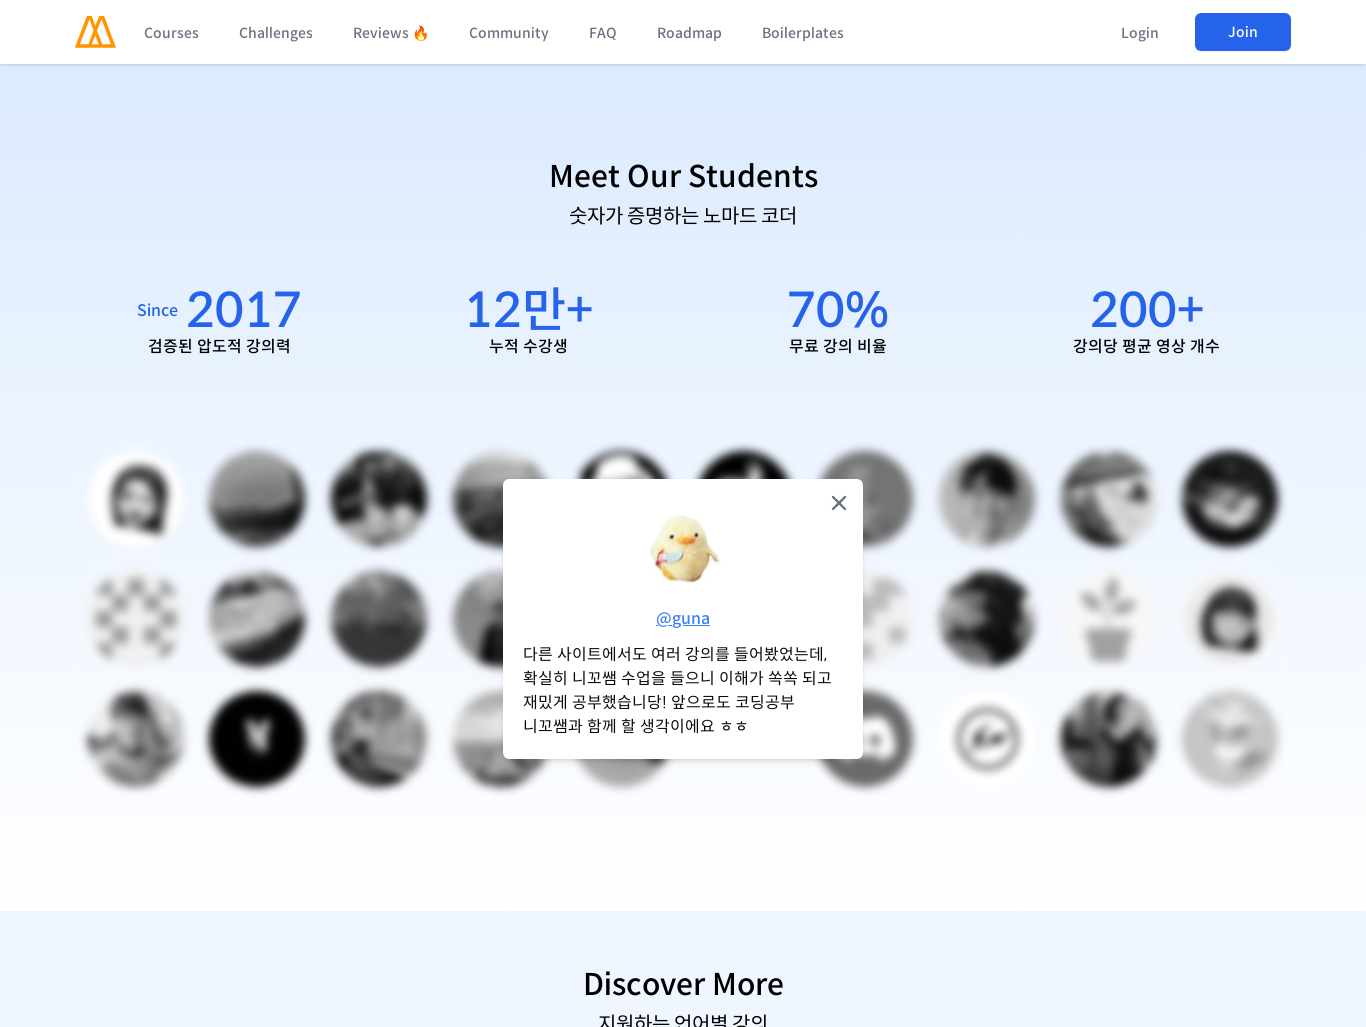

Scrolled to section 6 at 1366px width (position: 6162px)
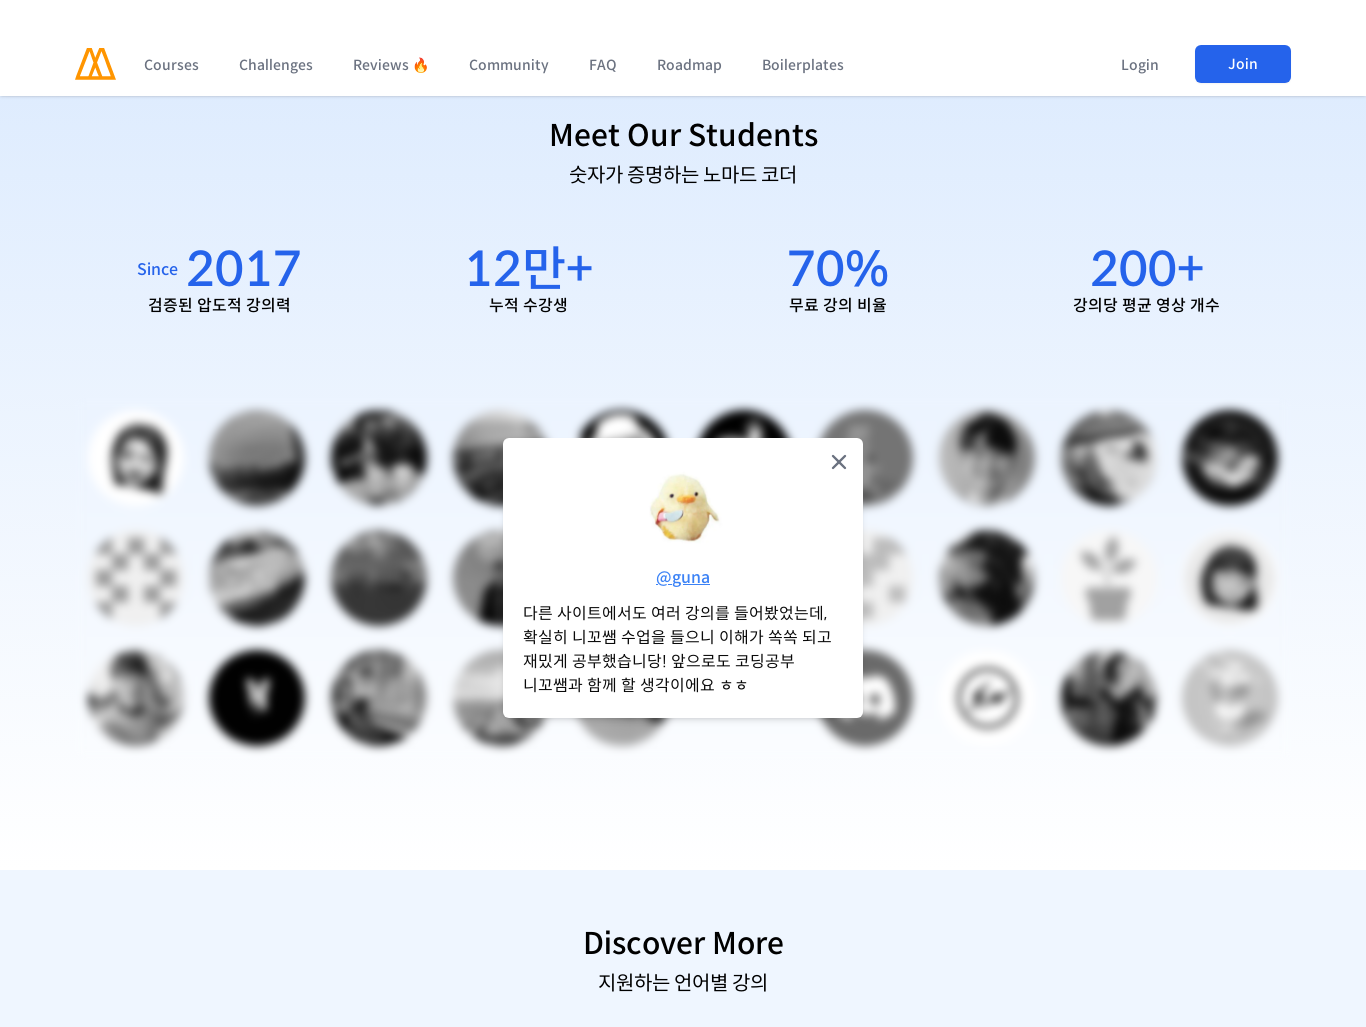

Waited 2 seconds for animations to complete at section 6
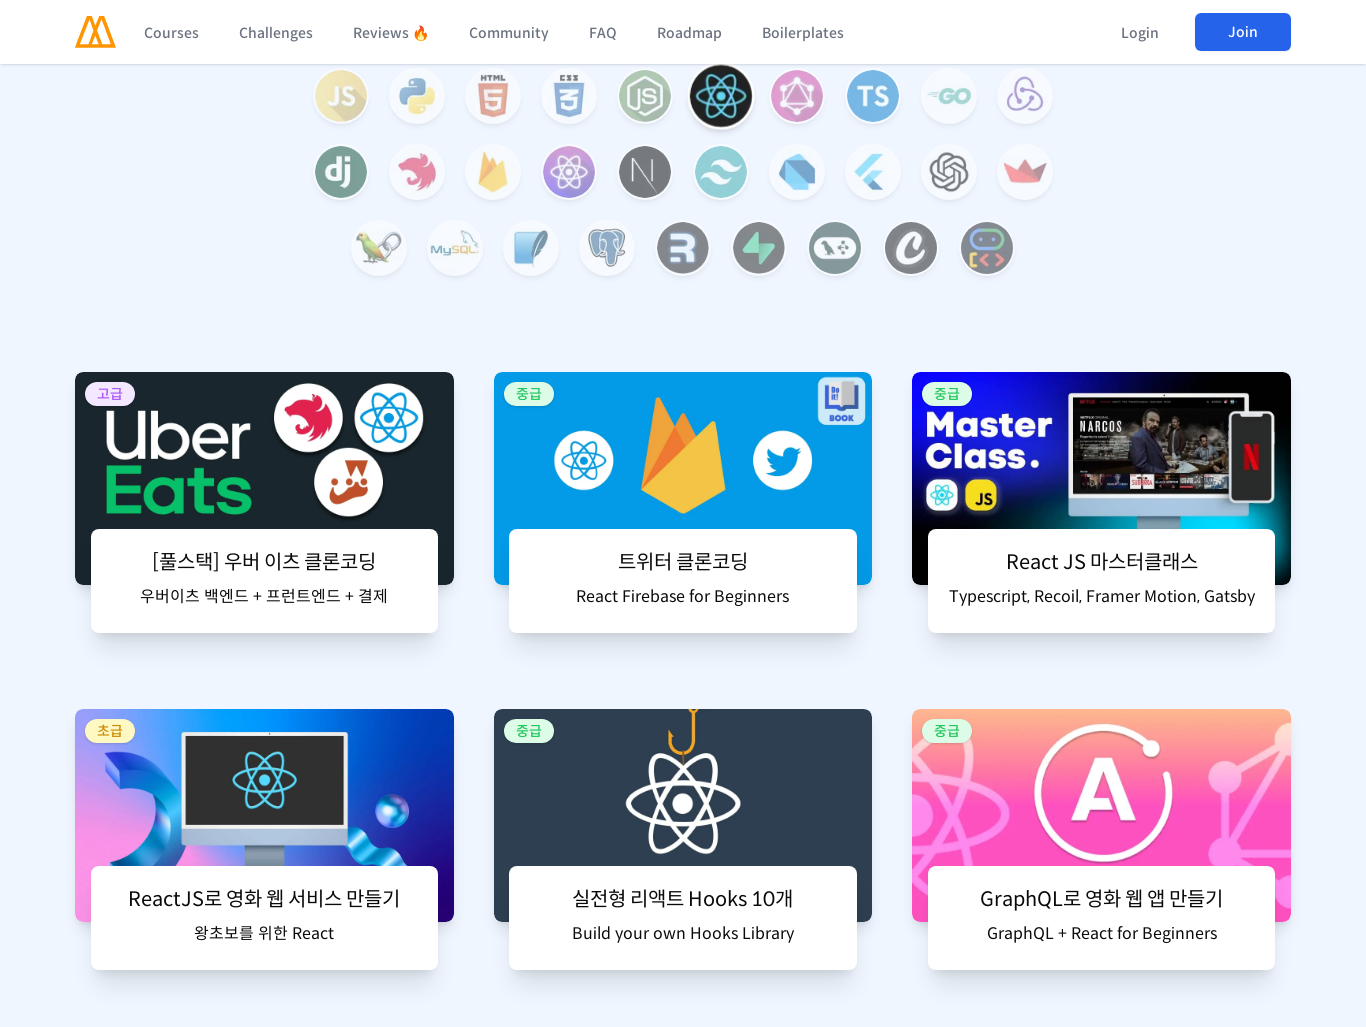

Scrolled to section 7 at 1366px width (position: 7189px)
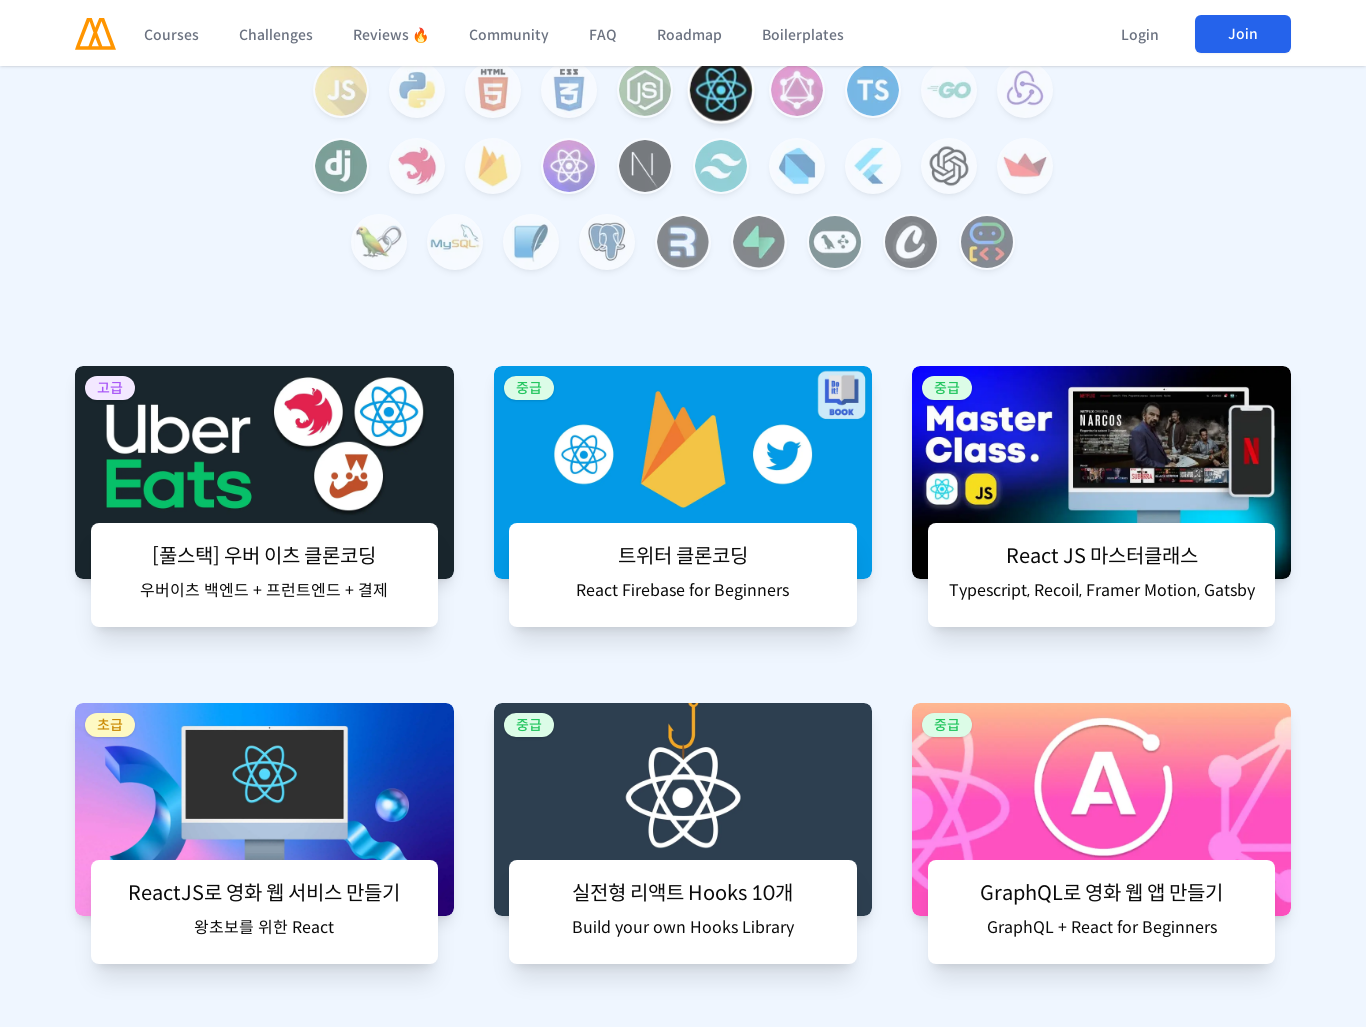

Waited 2 seconds for animations to complete at section 7
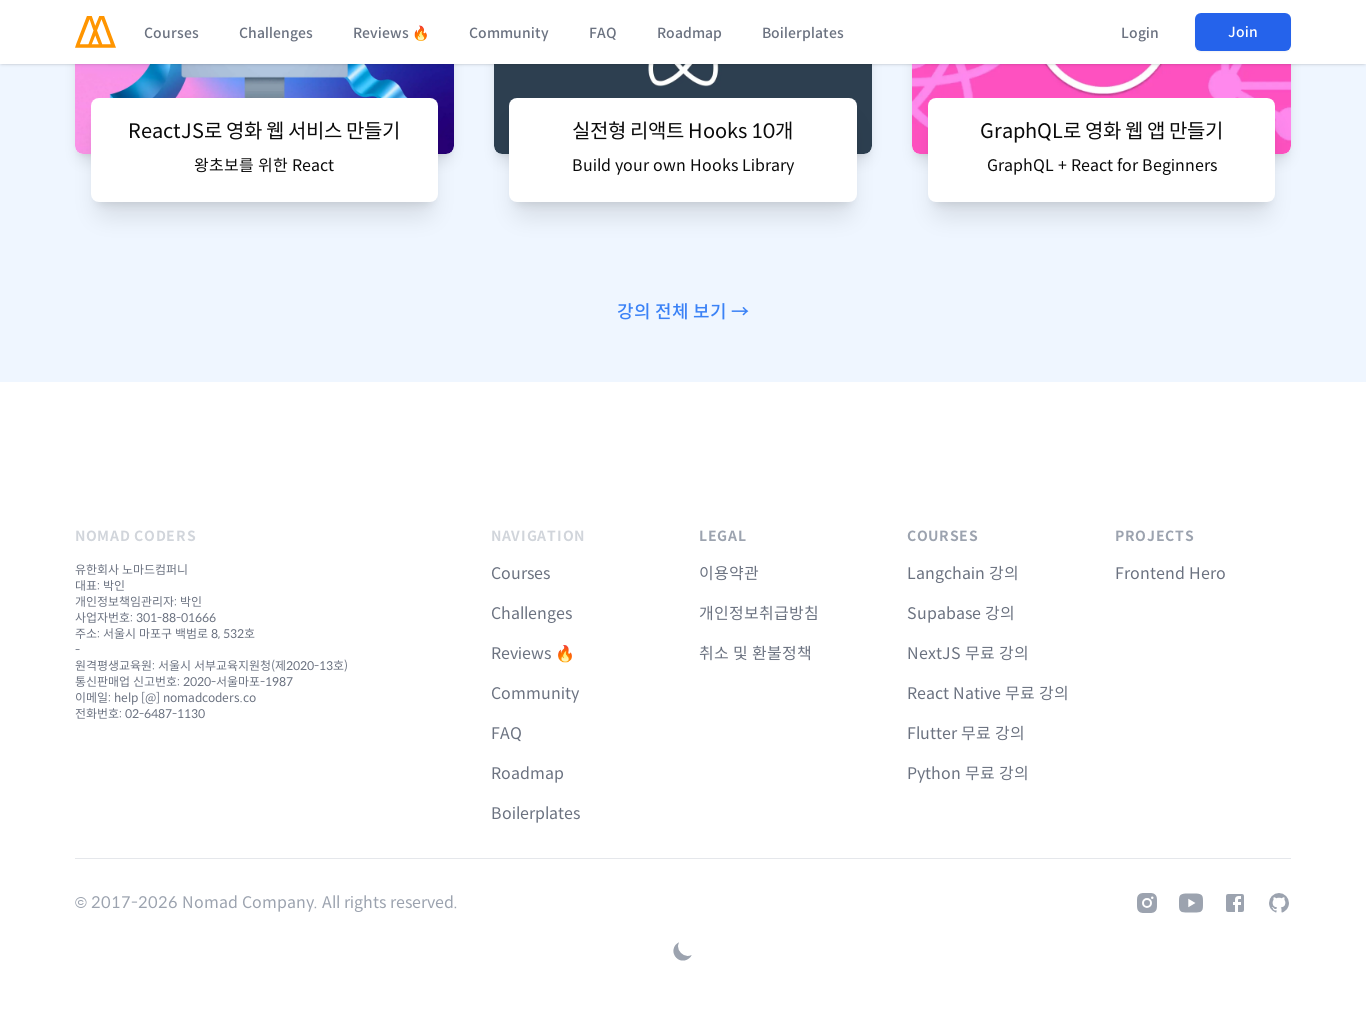

Scrolled to section 8 at 1366px width (position: 8216px)
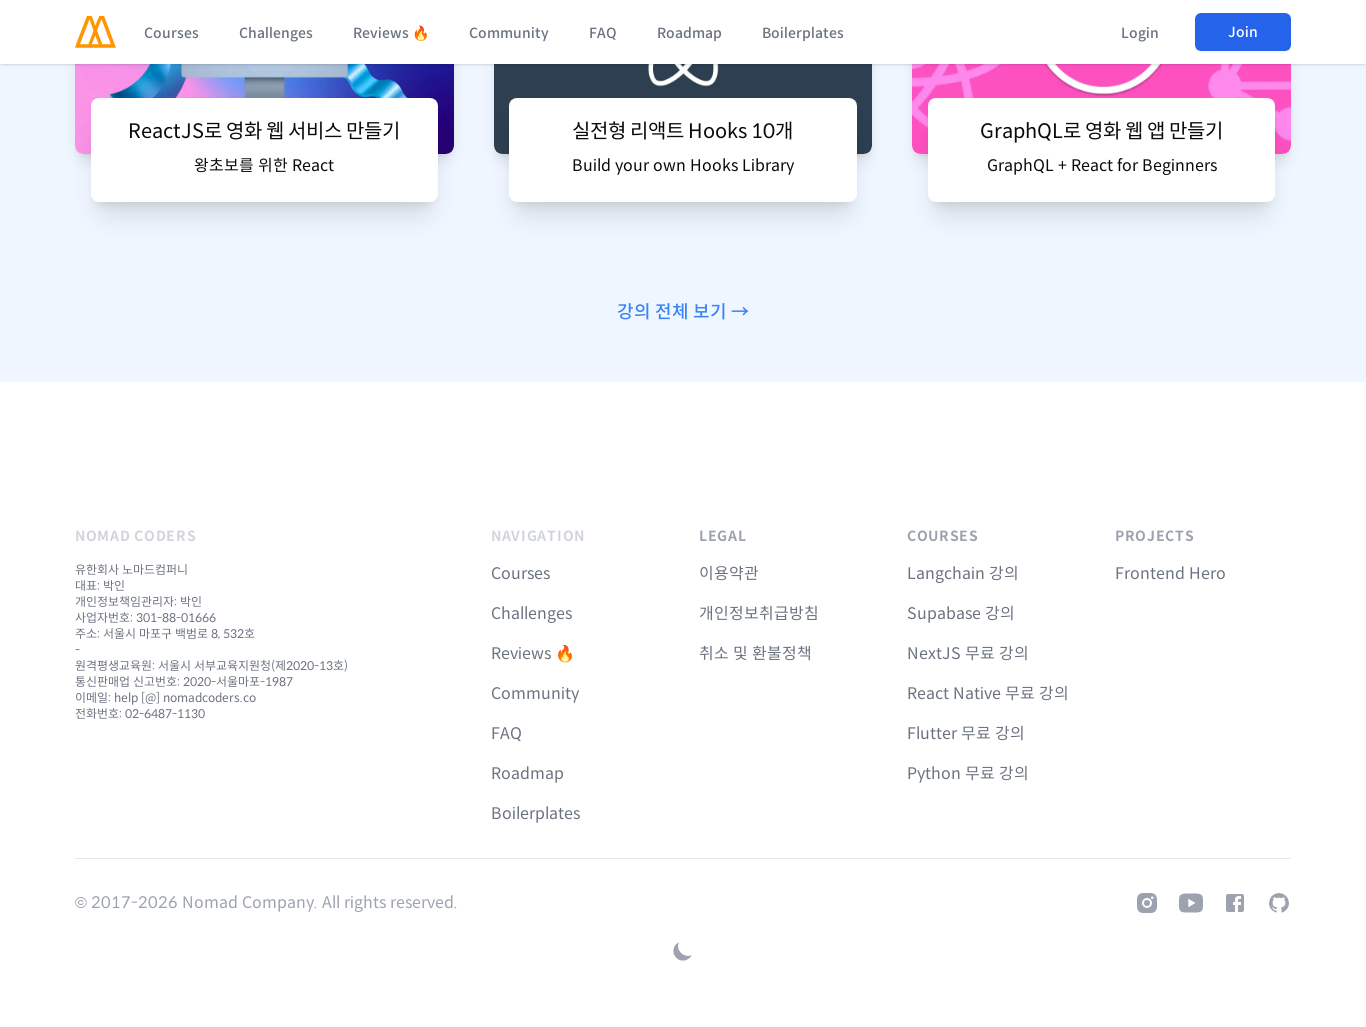

Waited 2 seconds for animations to complete at section 8
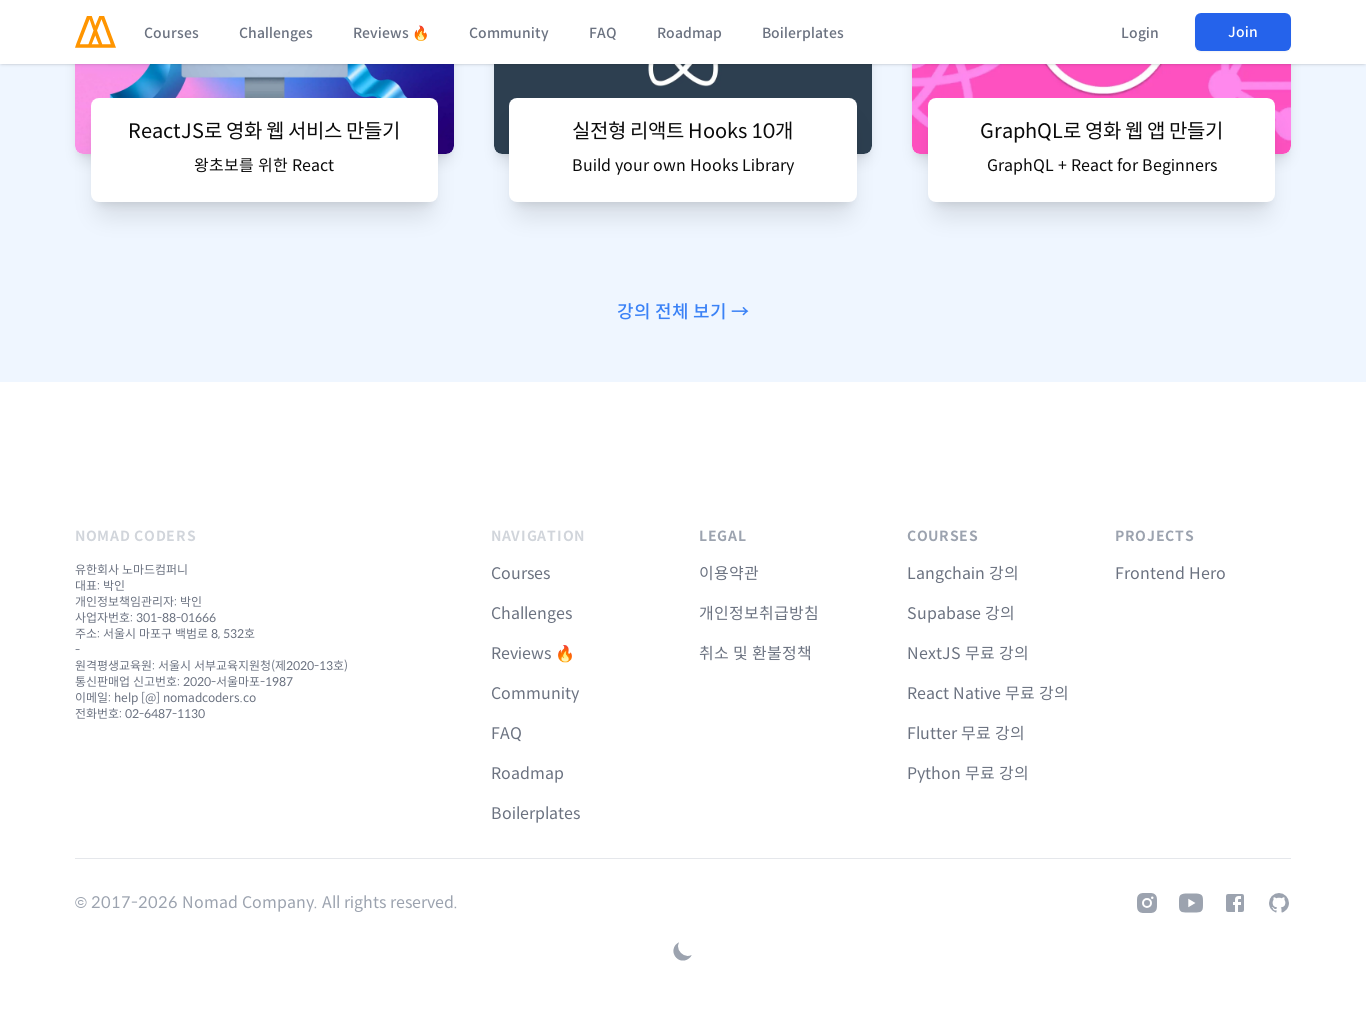

Set viewport size to 1920x1027 for responsive testing
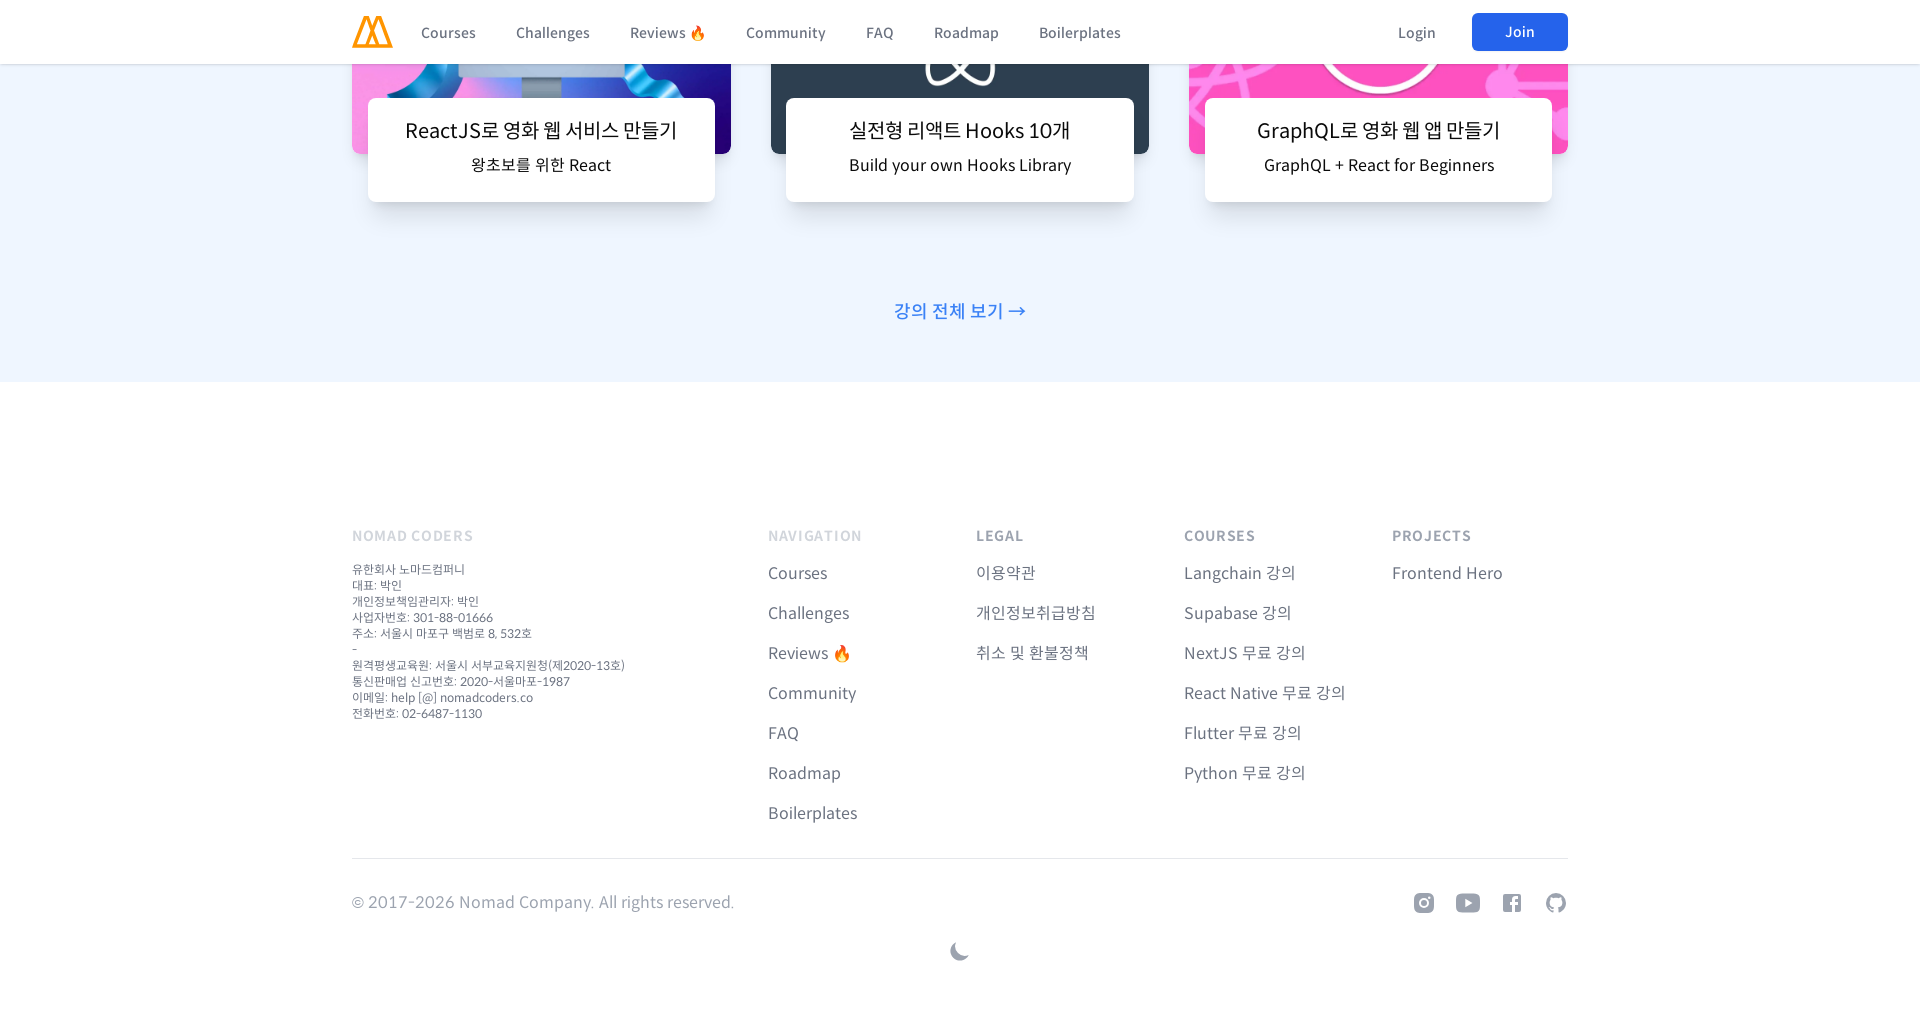

Scrolled to top of page
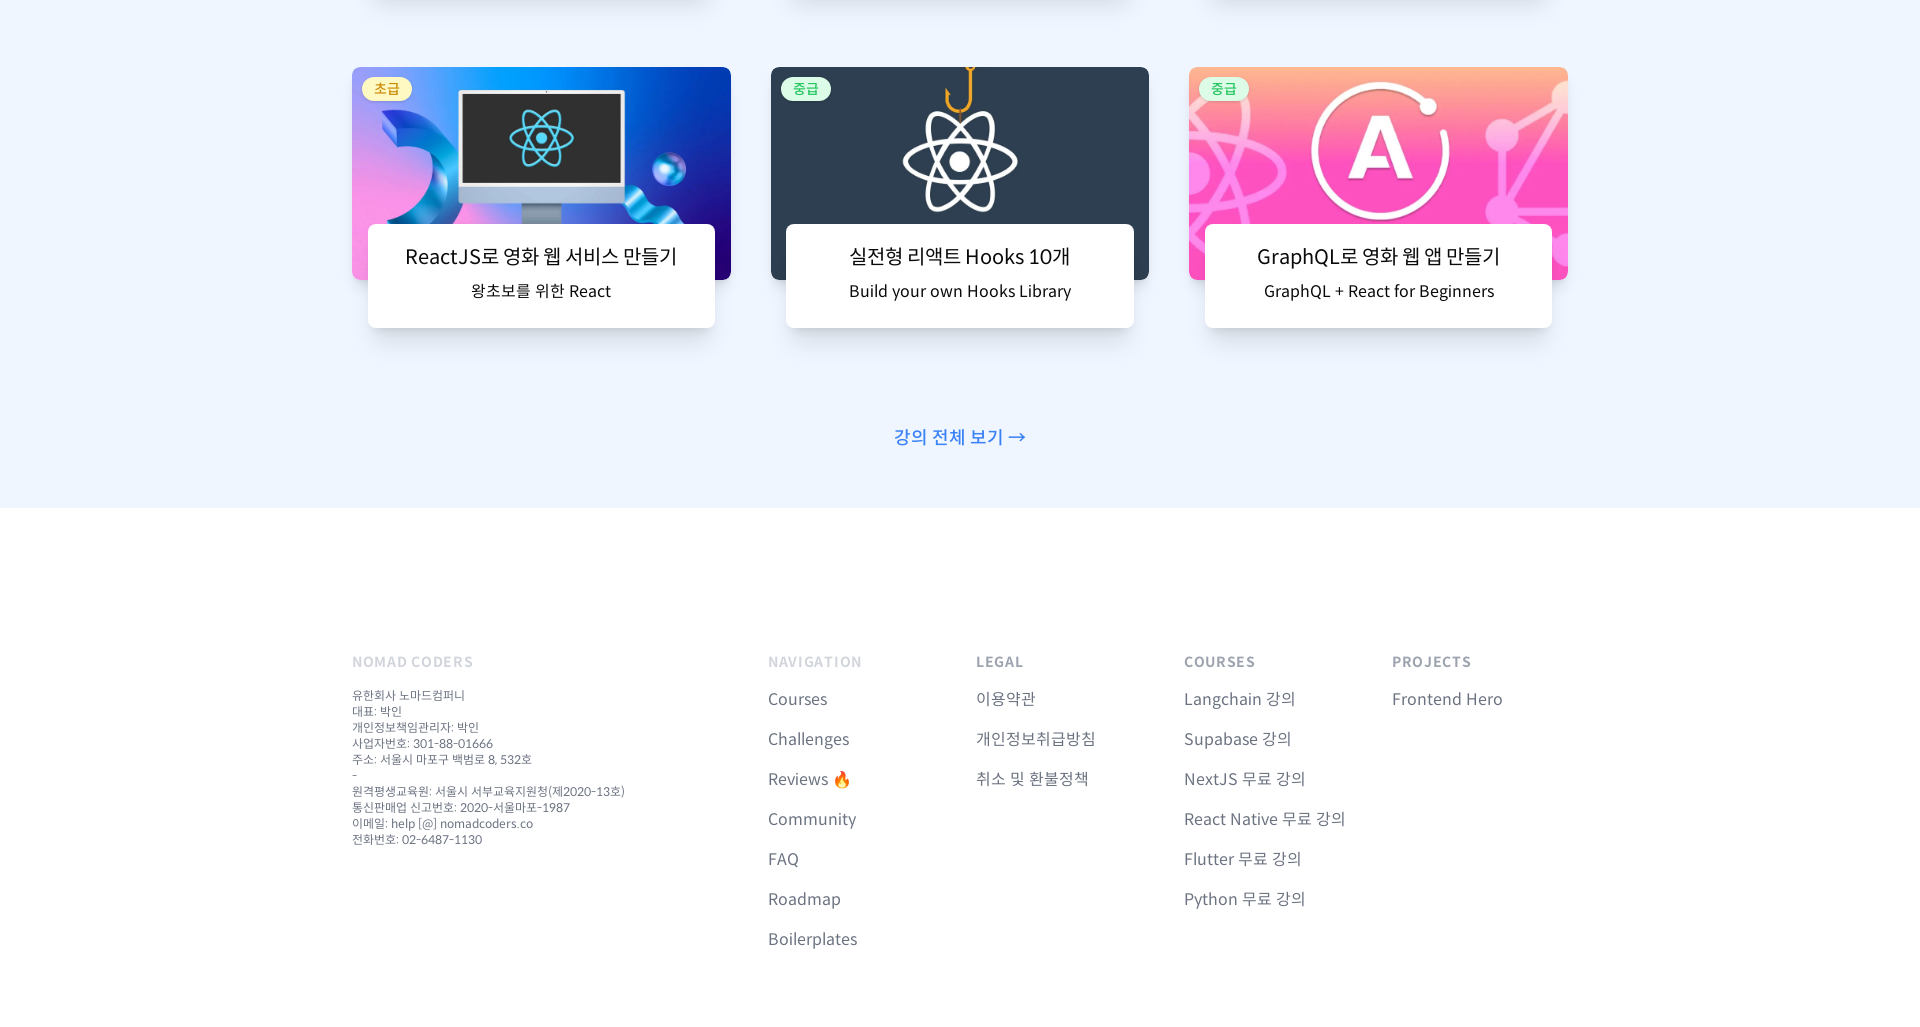

Retrieved total page height: 7957px
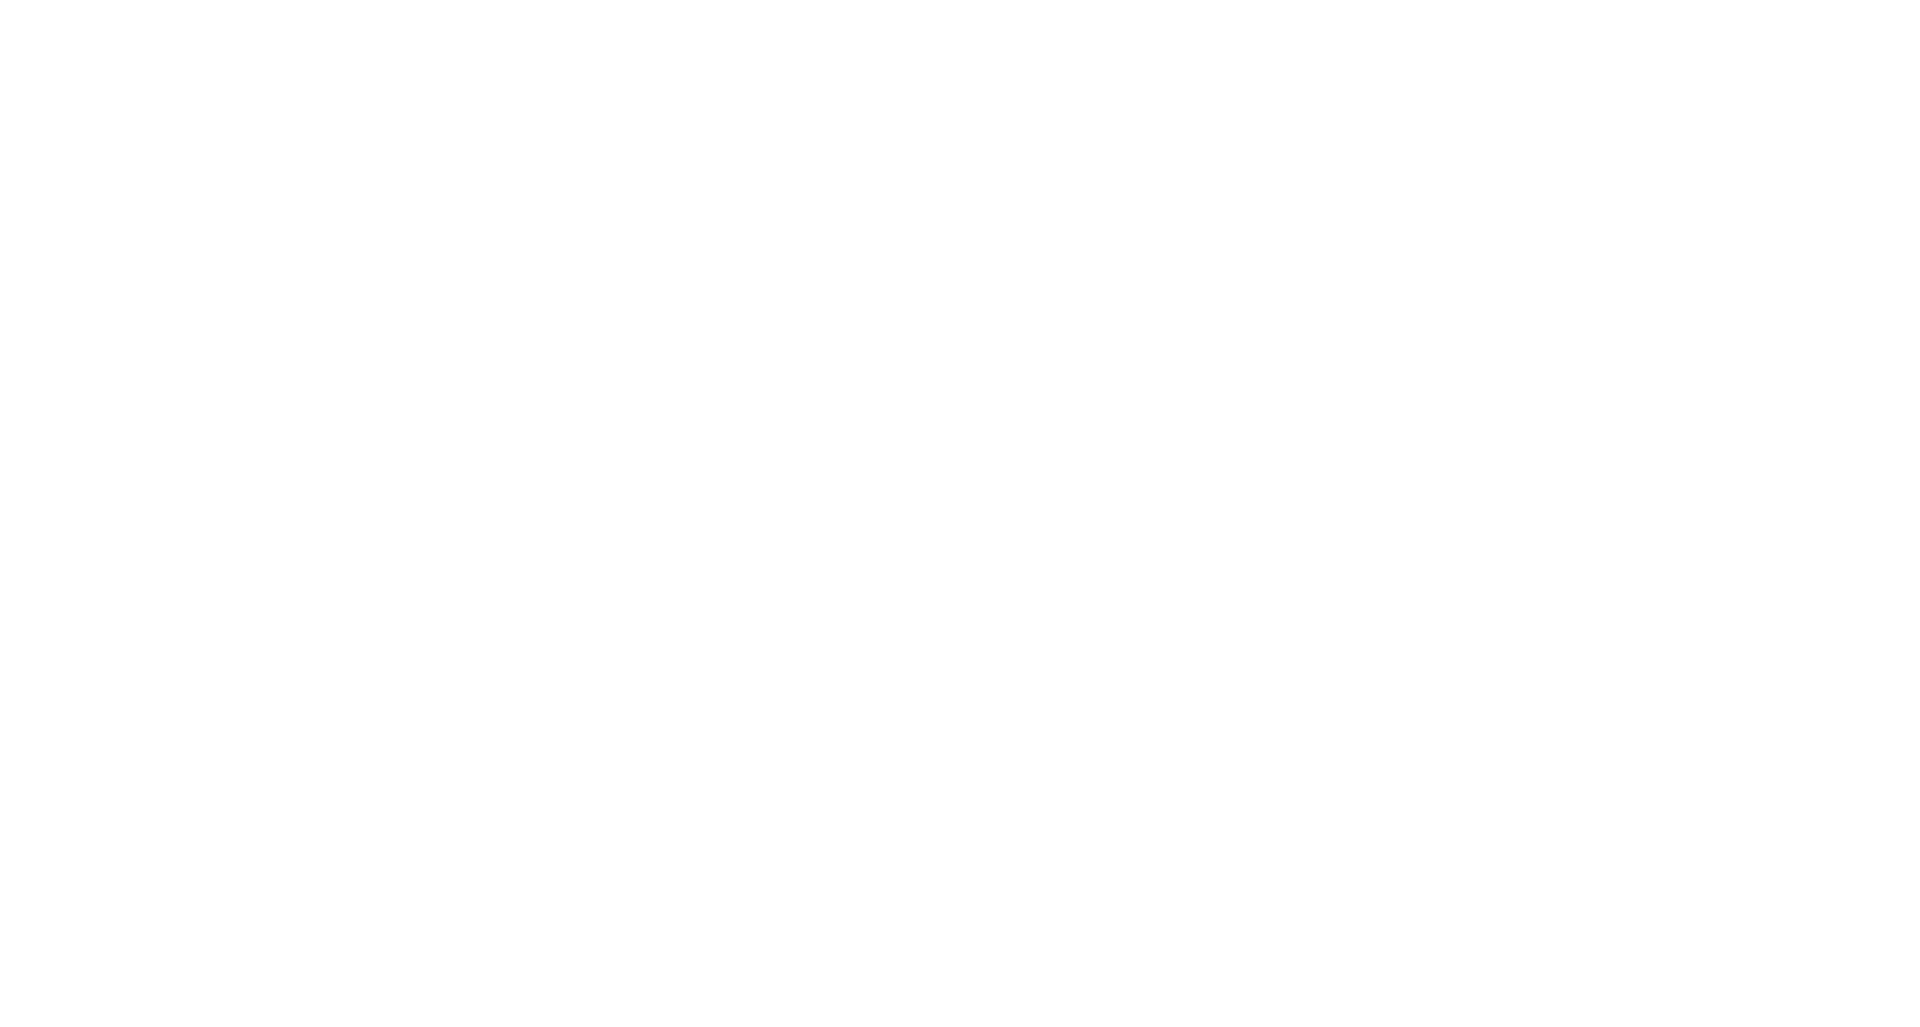

Scrolled to section 0 at 1920px width (position: 0px)
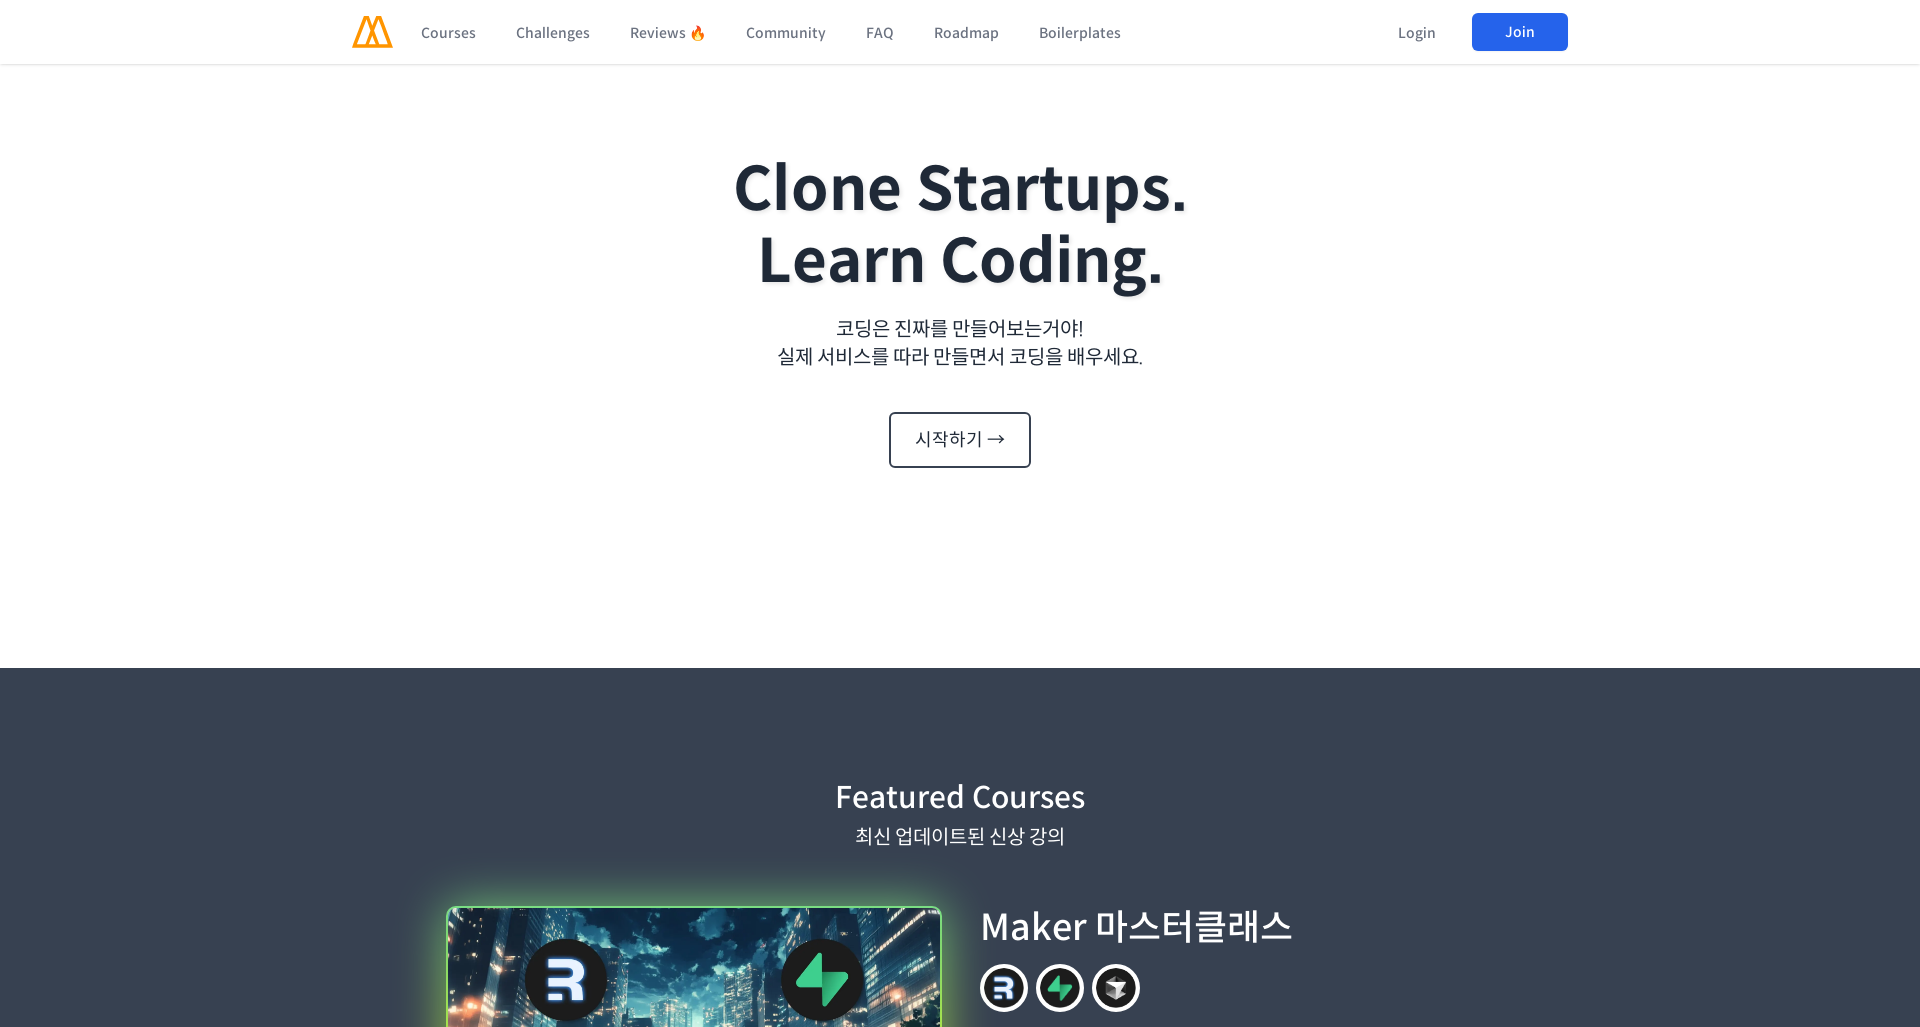

Waited 2 seconds for animations to complete at section 0
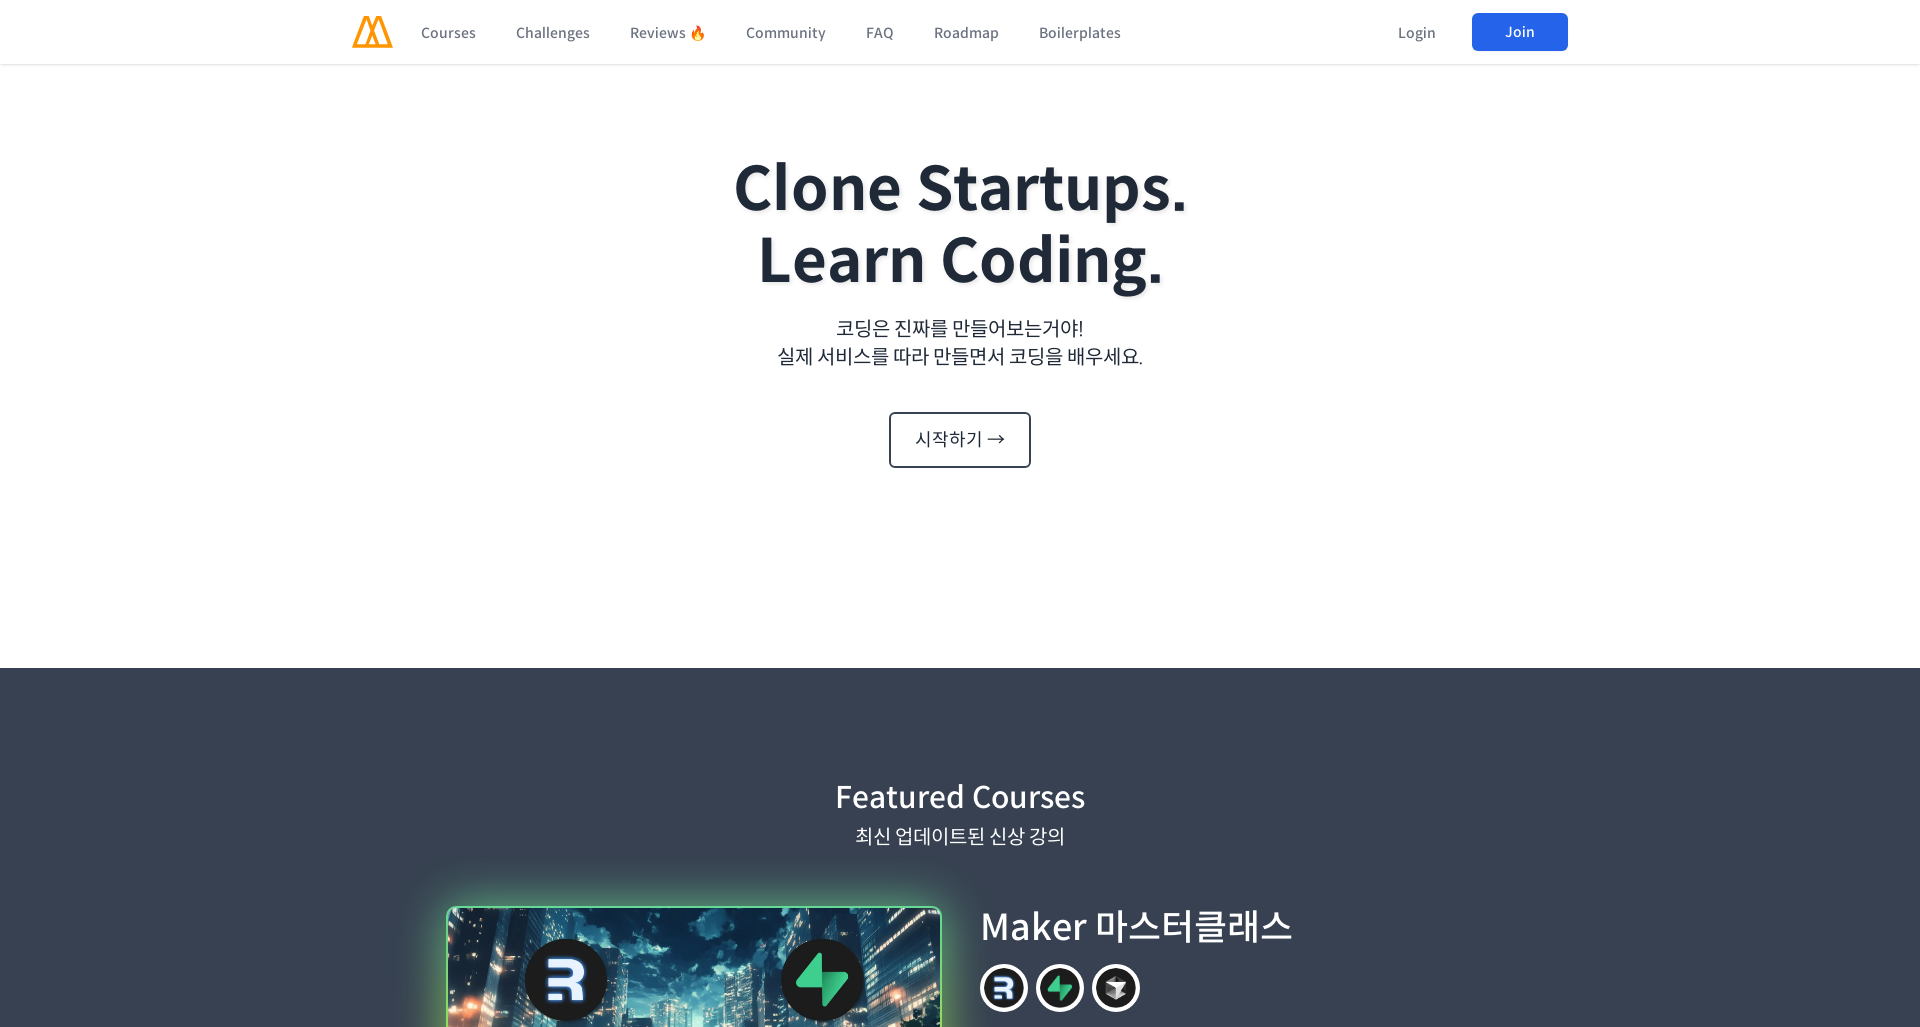

Scrolled to section 1 at 1920px width (position: 1027px)
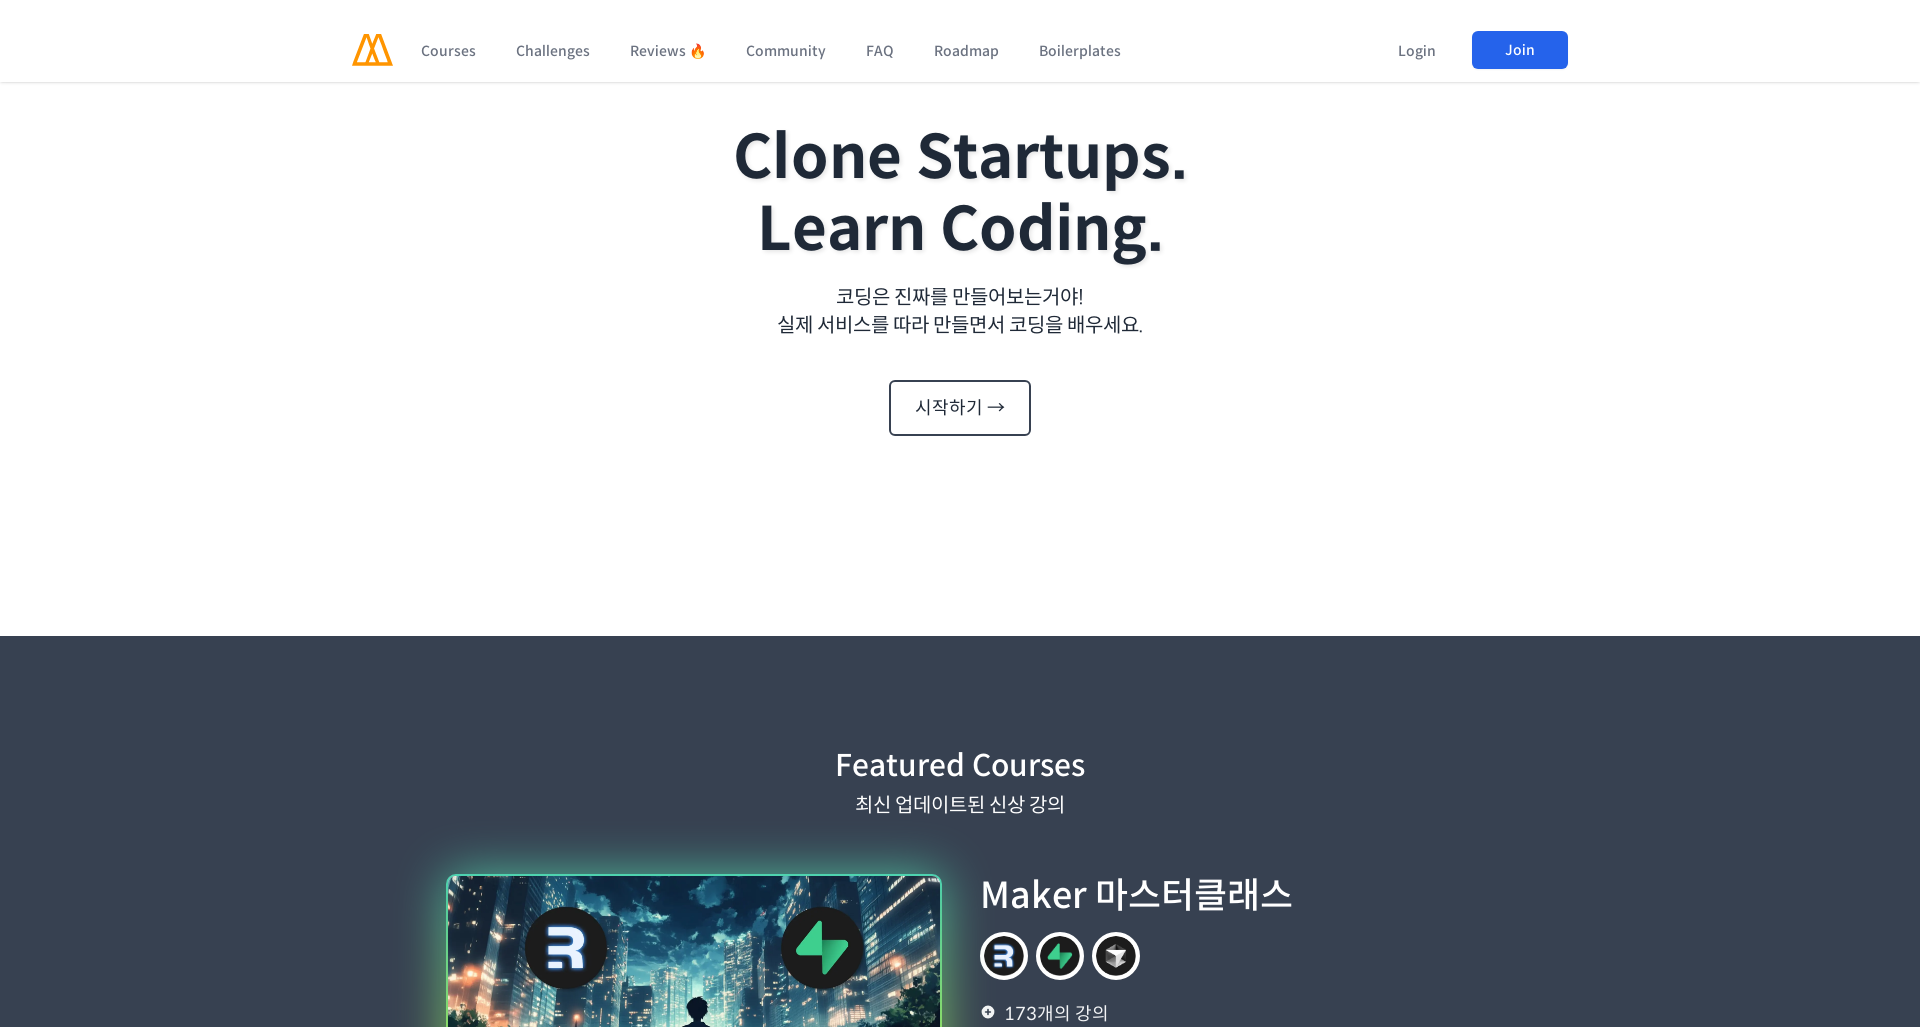

Waited 2 seconds for animations to complete at section 1
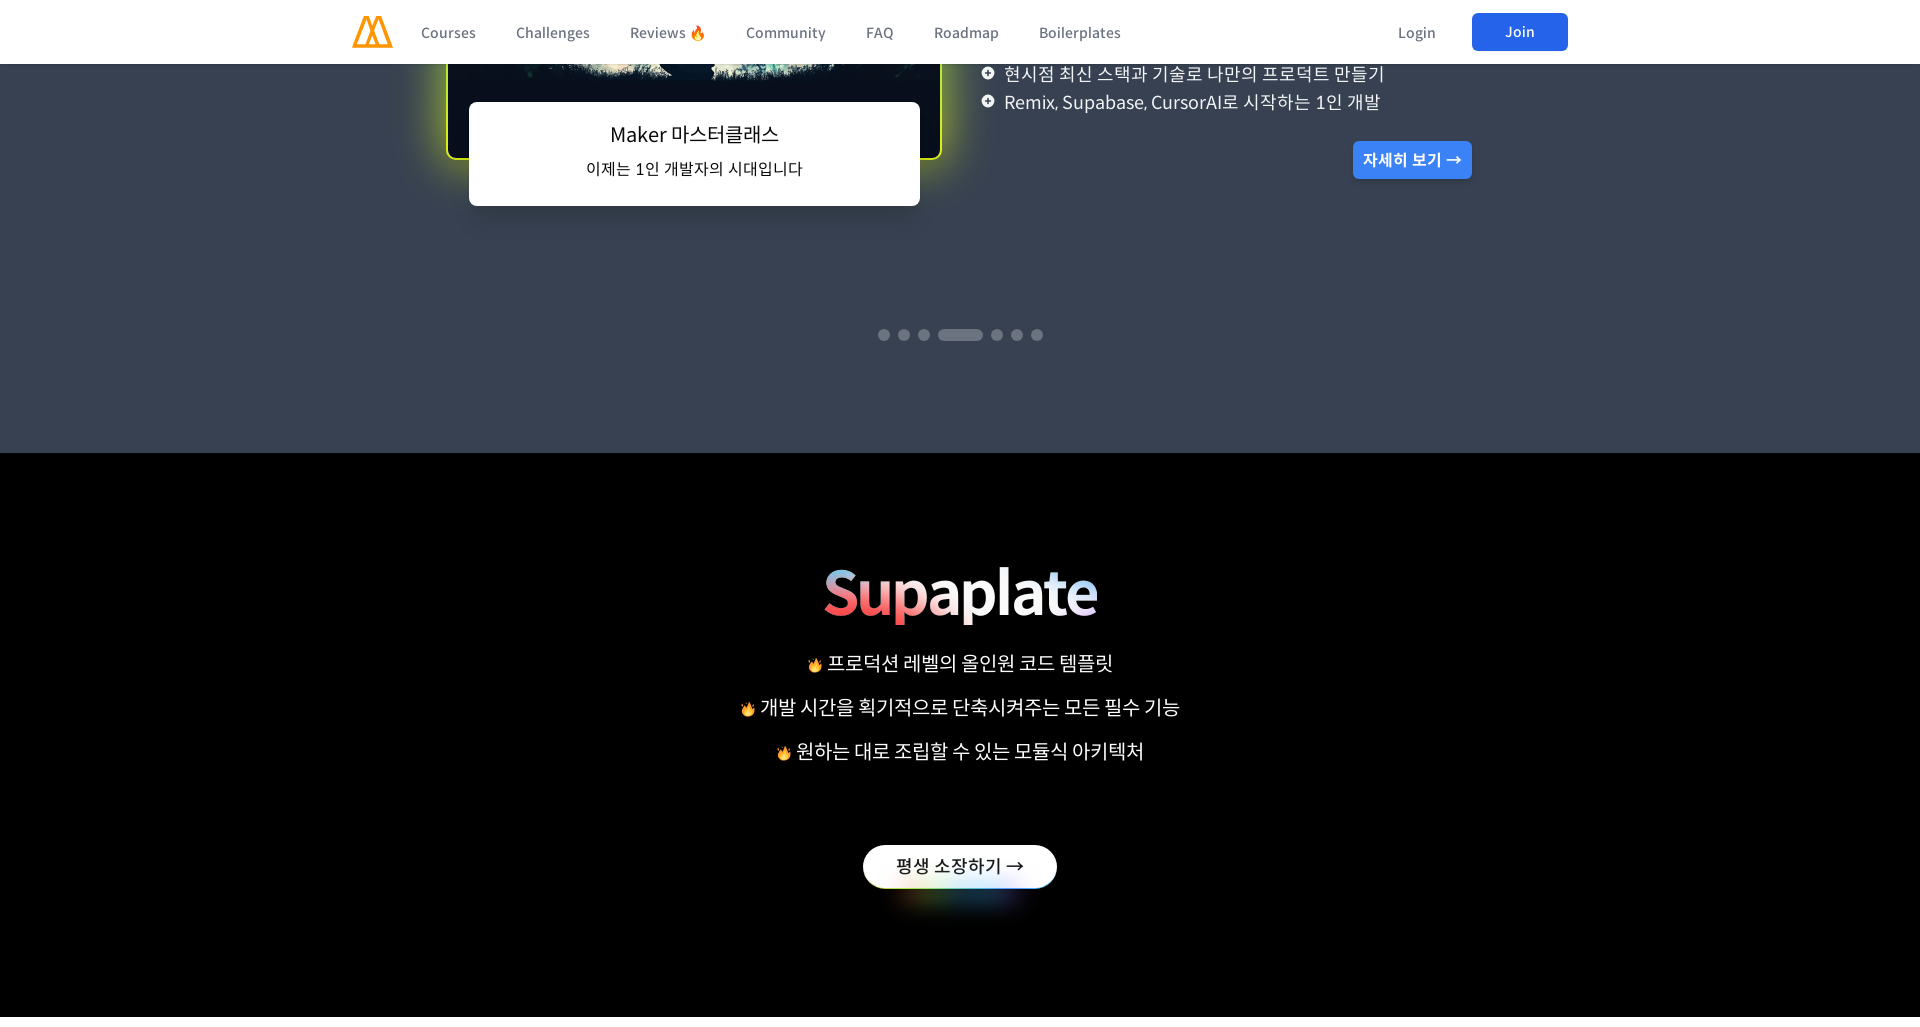

Scrolled to section 2 at 1920px width (position: 2054px)
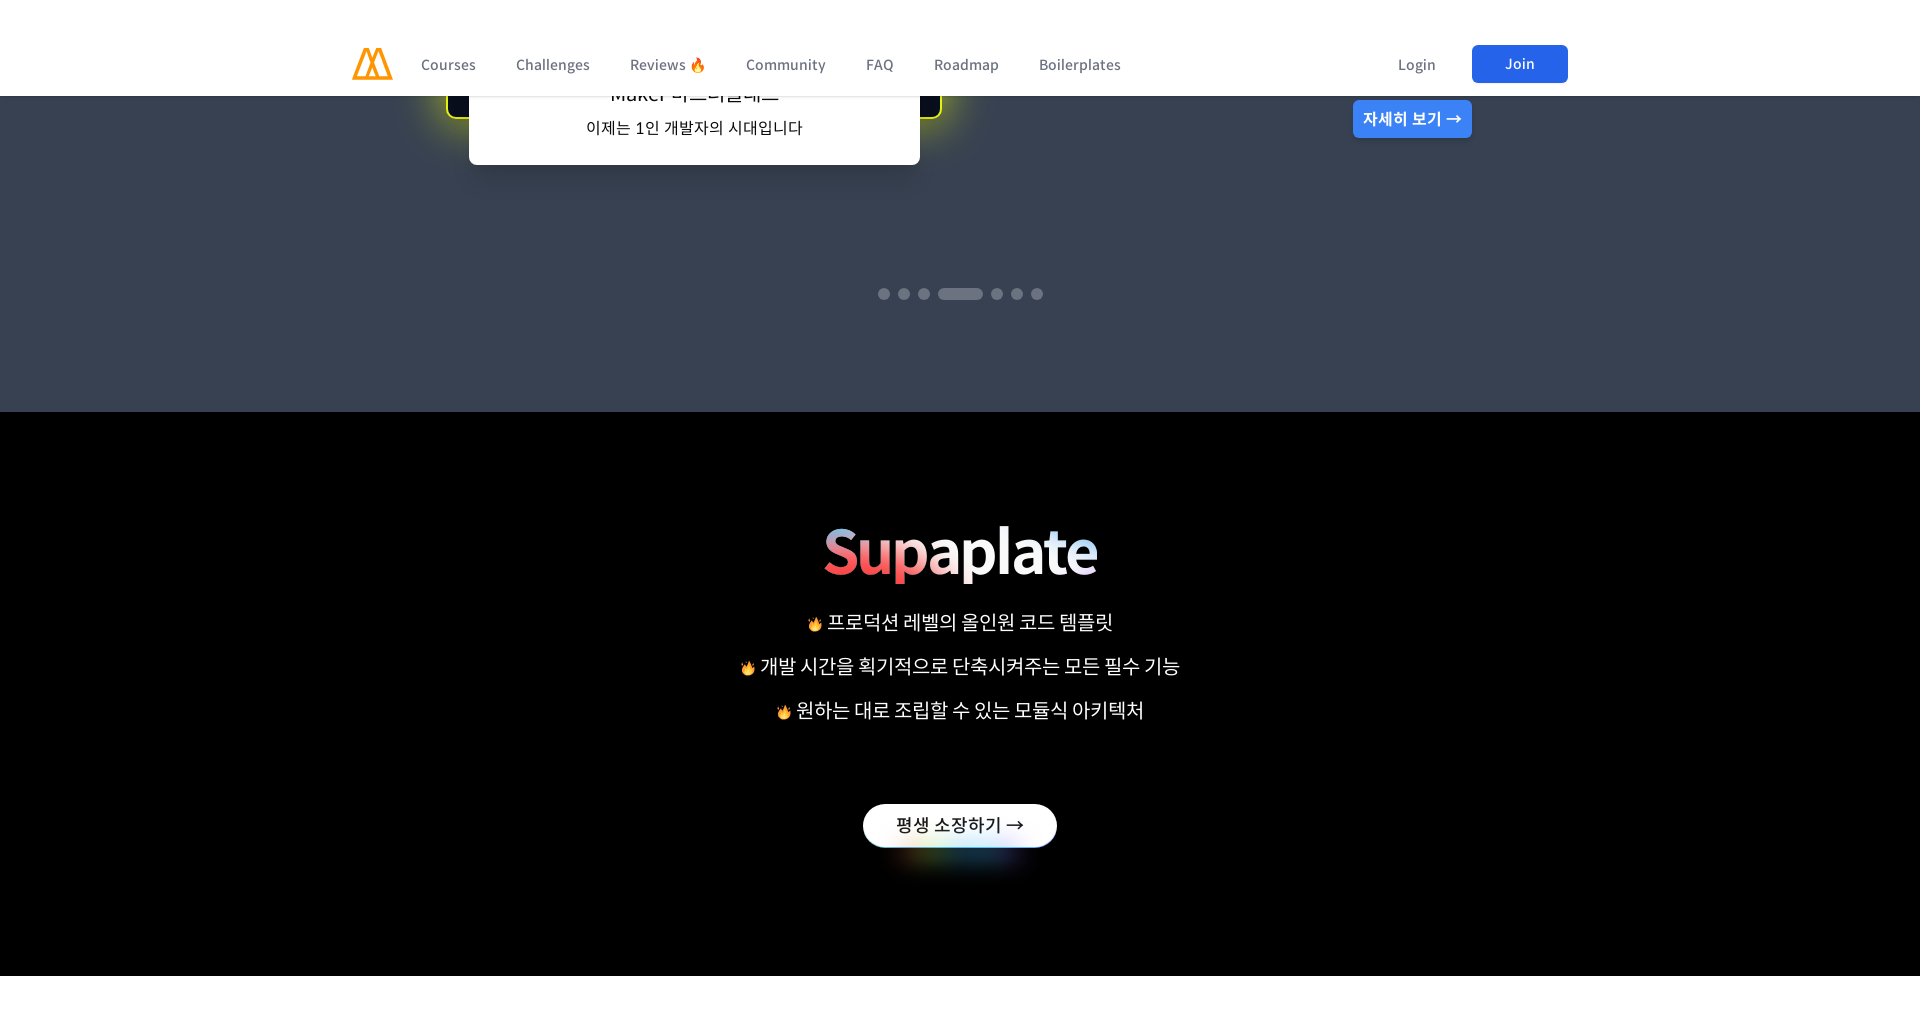

Waited 2 seconds for animations to complete at section 2
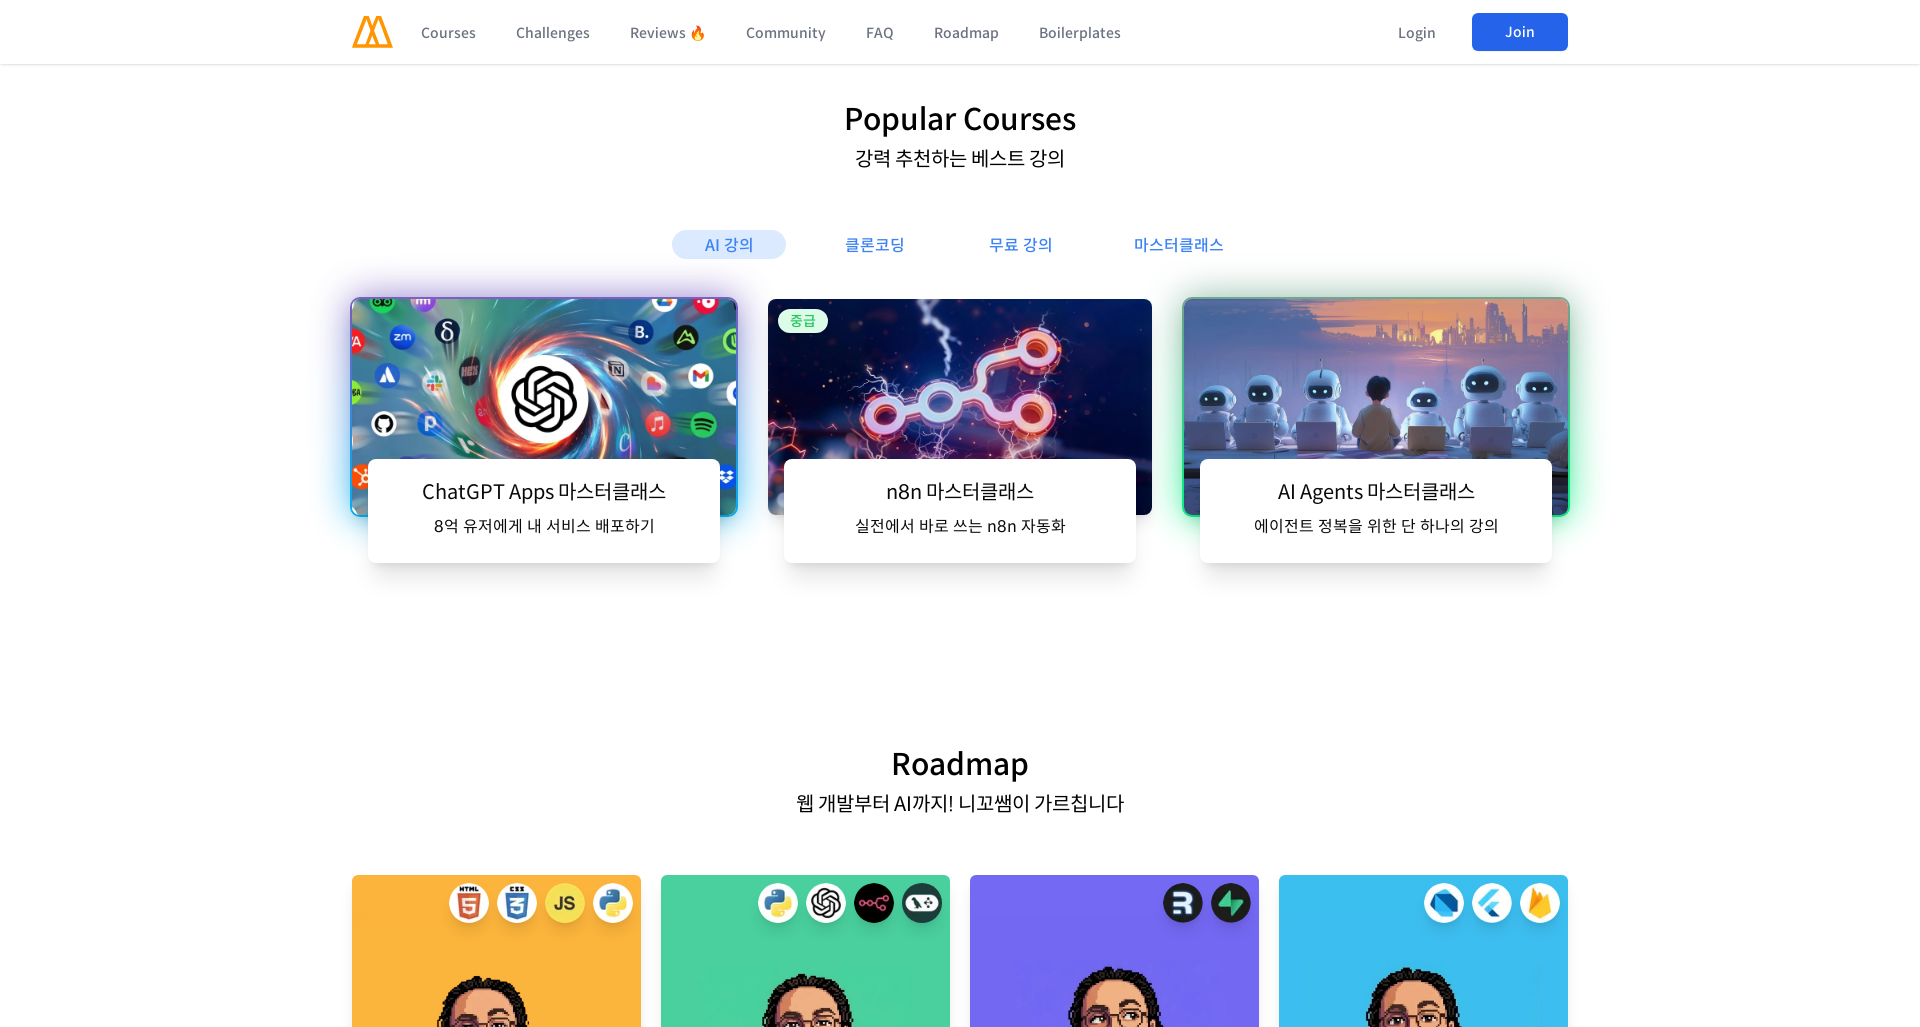

Scrolled to section 3 at 1920px width (position: 3081px)
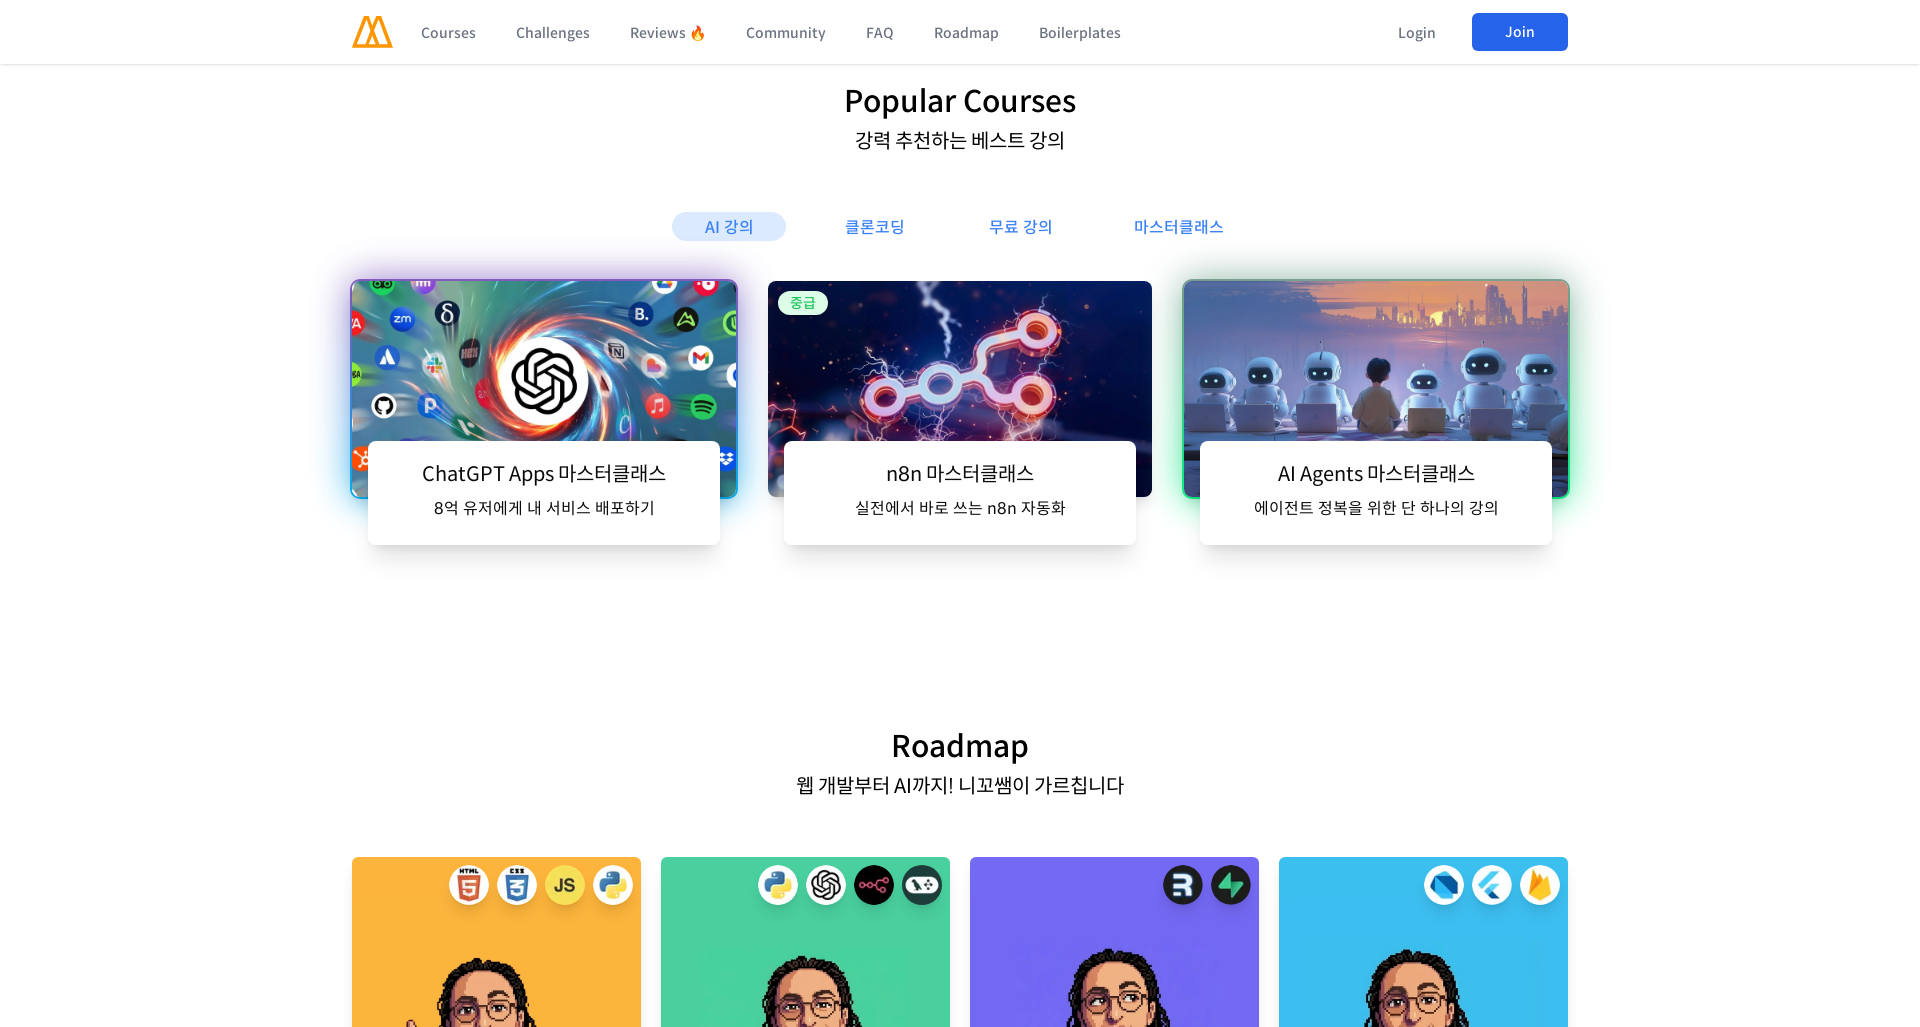

Waited 2 seconds for animations to complete at section 3
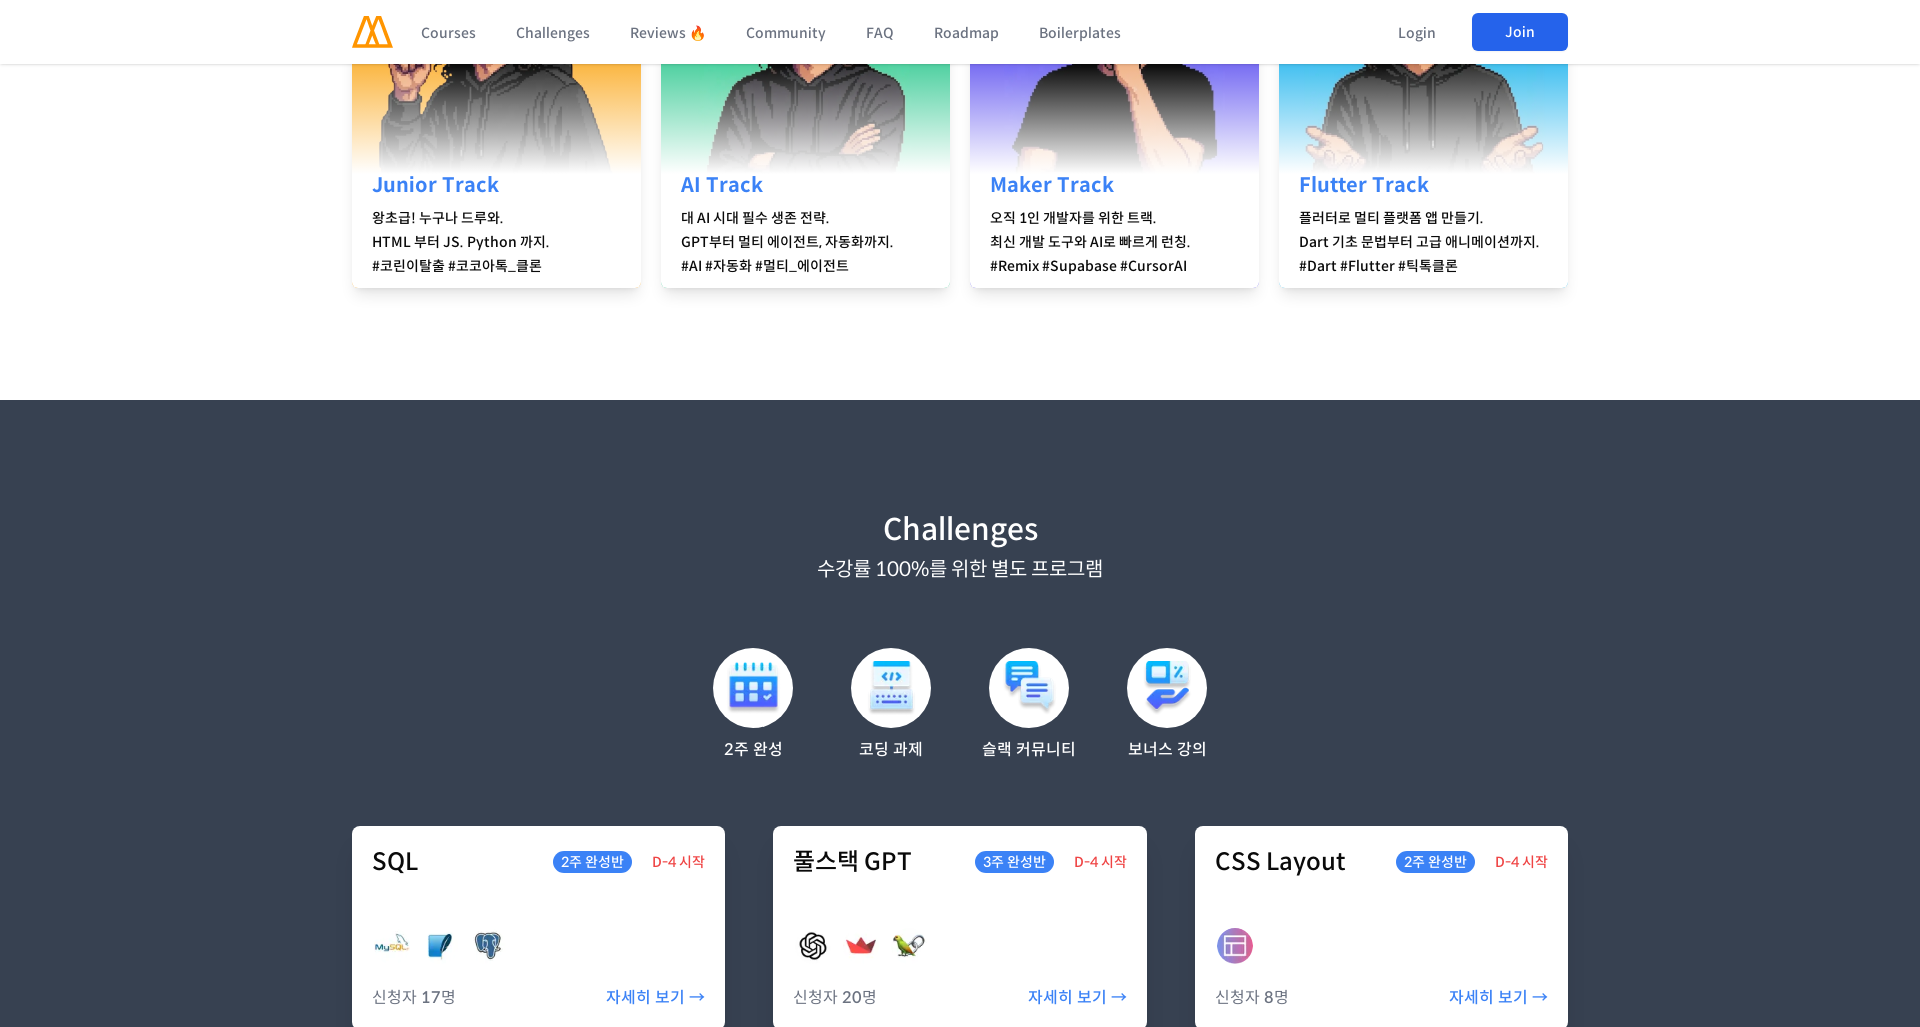

Scrolled to section 4 at 1920px width (position: 4108px)
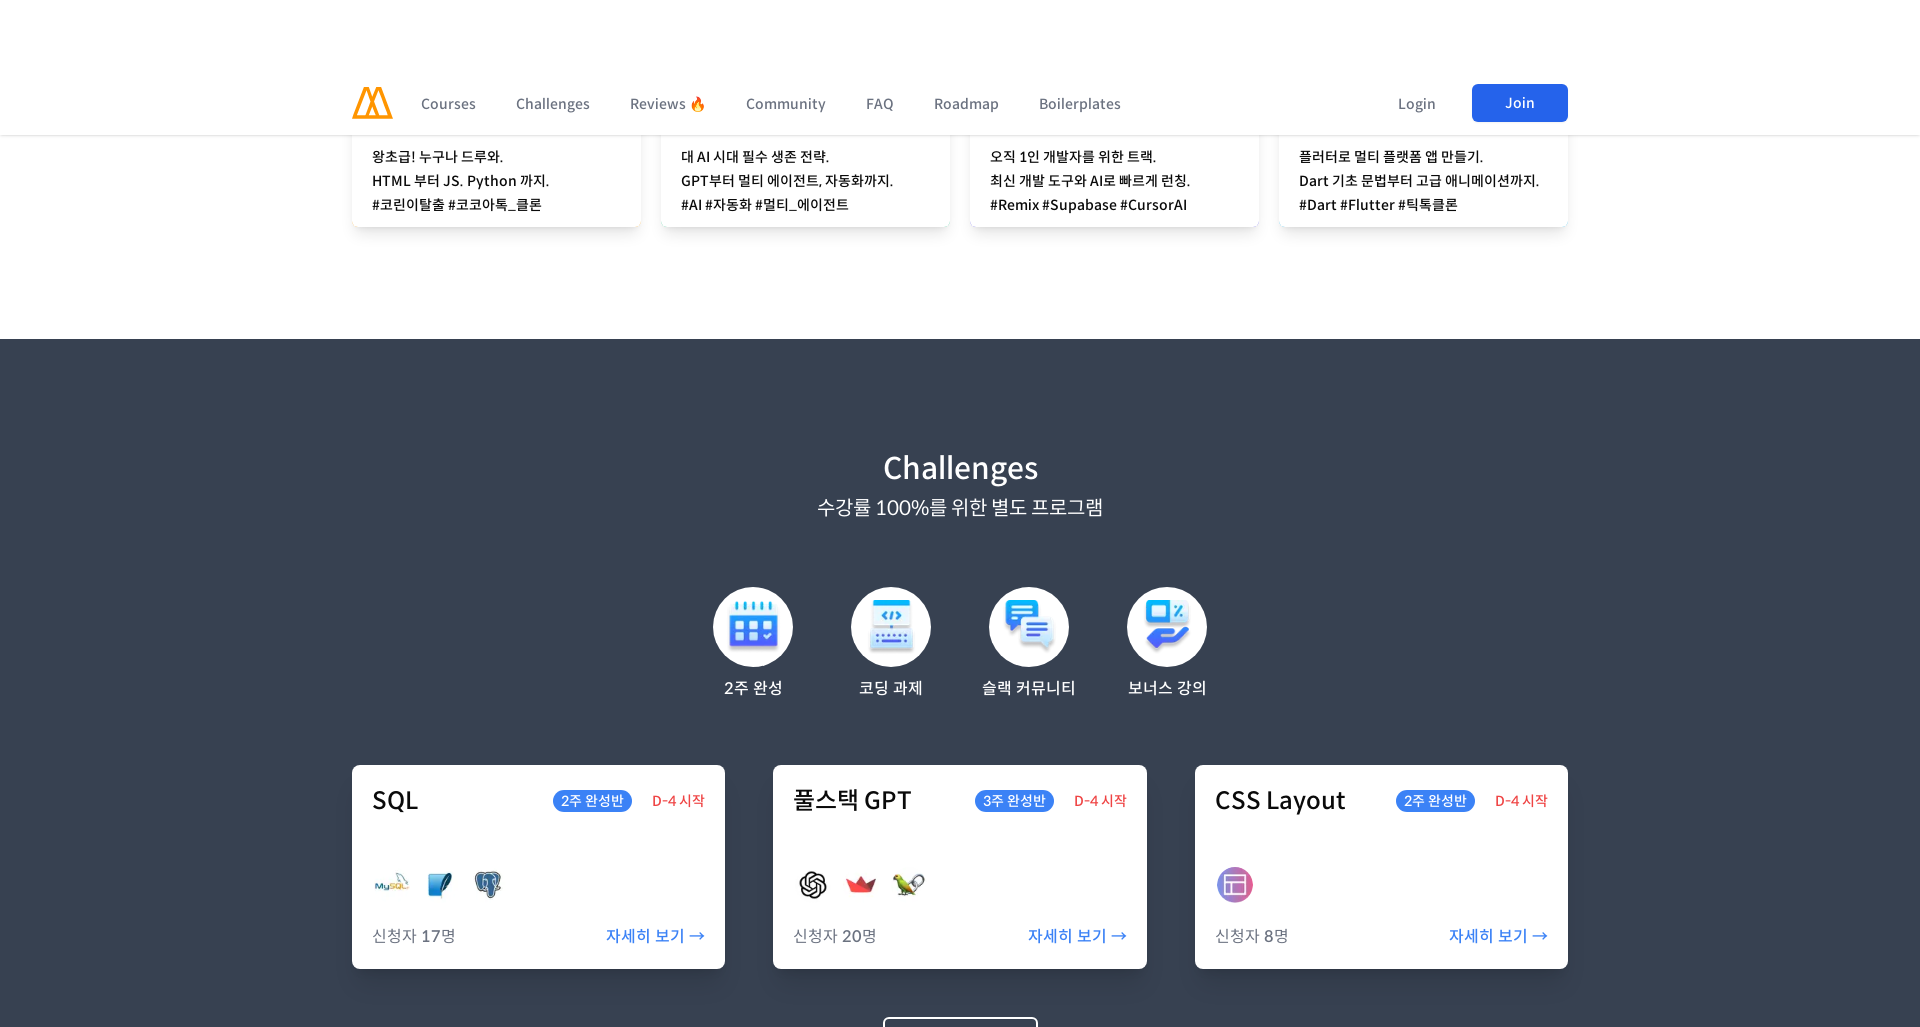

Waited 2 seconds for animations to complete at section 4
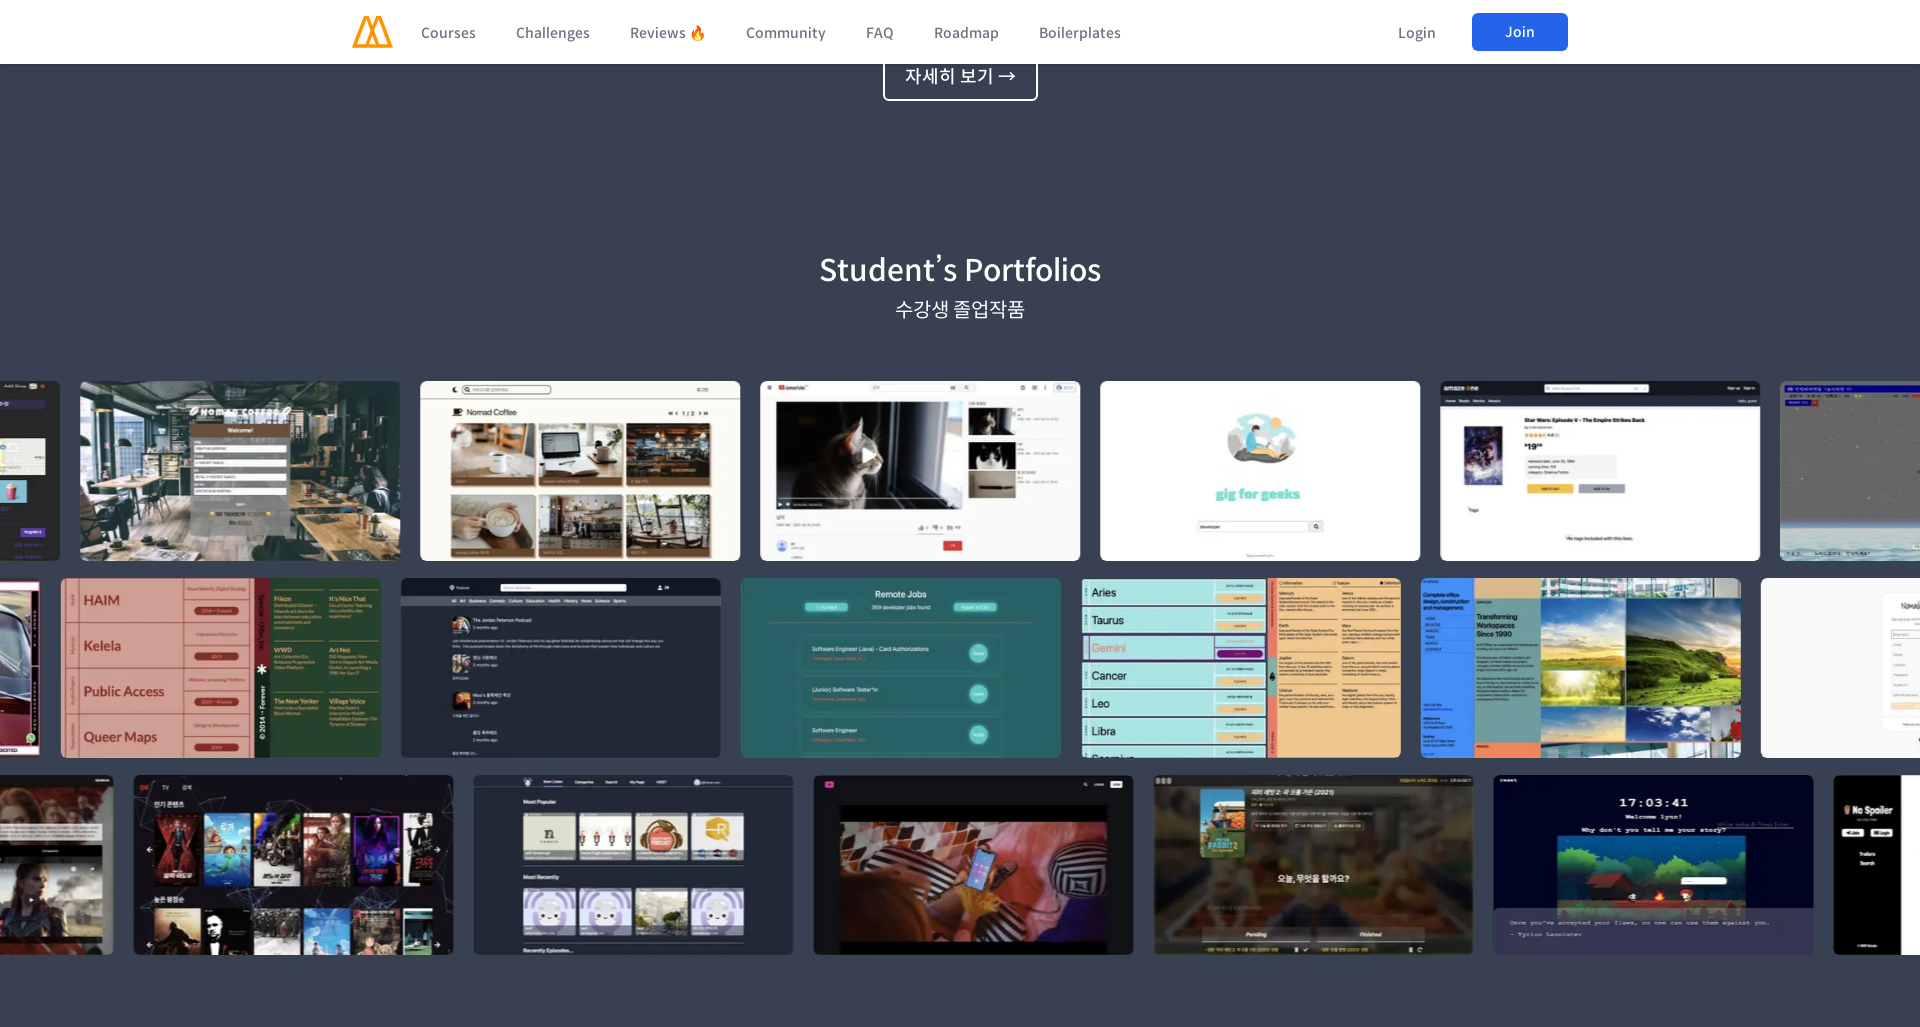

Scrolled to section 5 at 1920px width (position: 5135px)
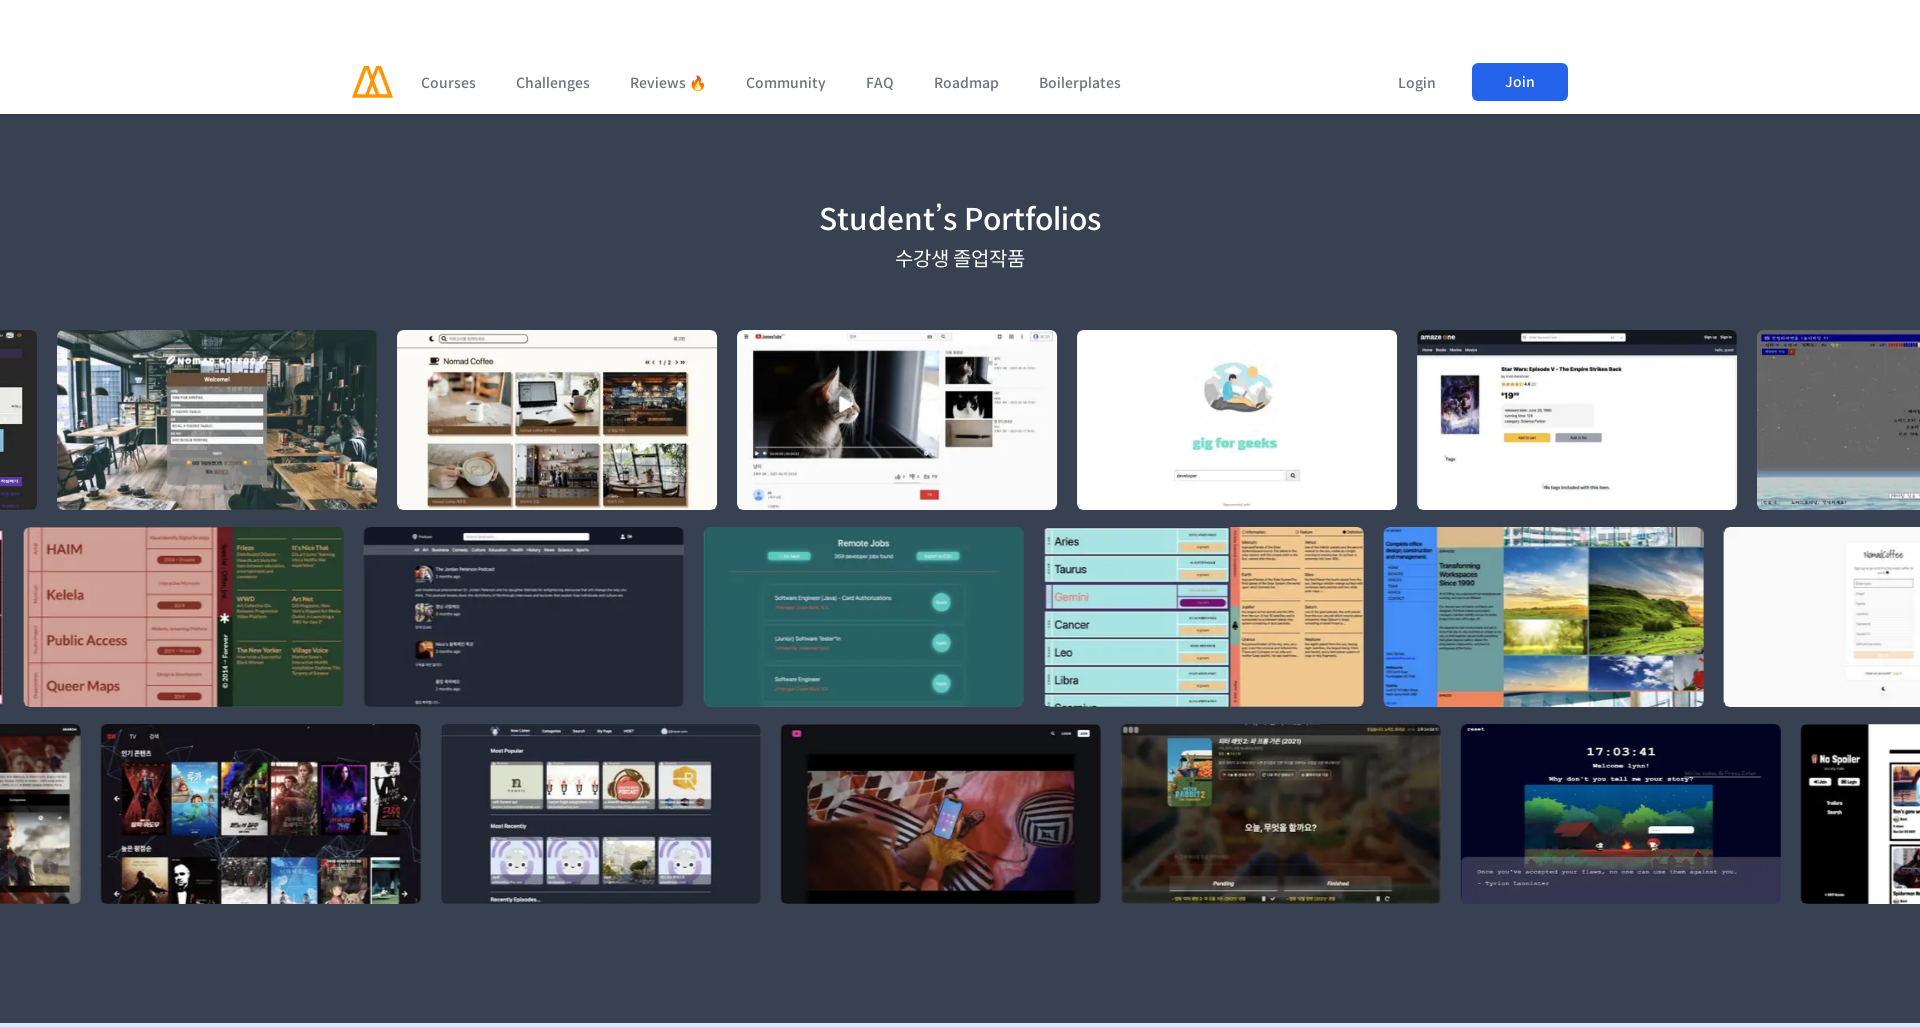

Waited 2 seconds for animations to complete at section 5
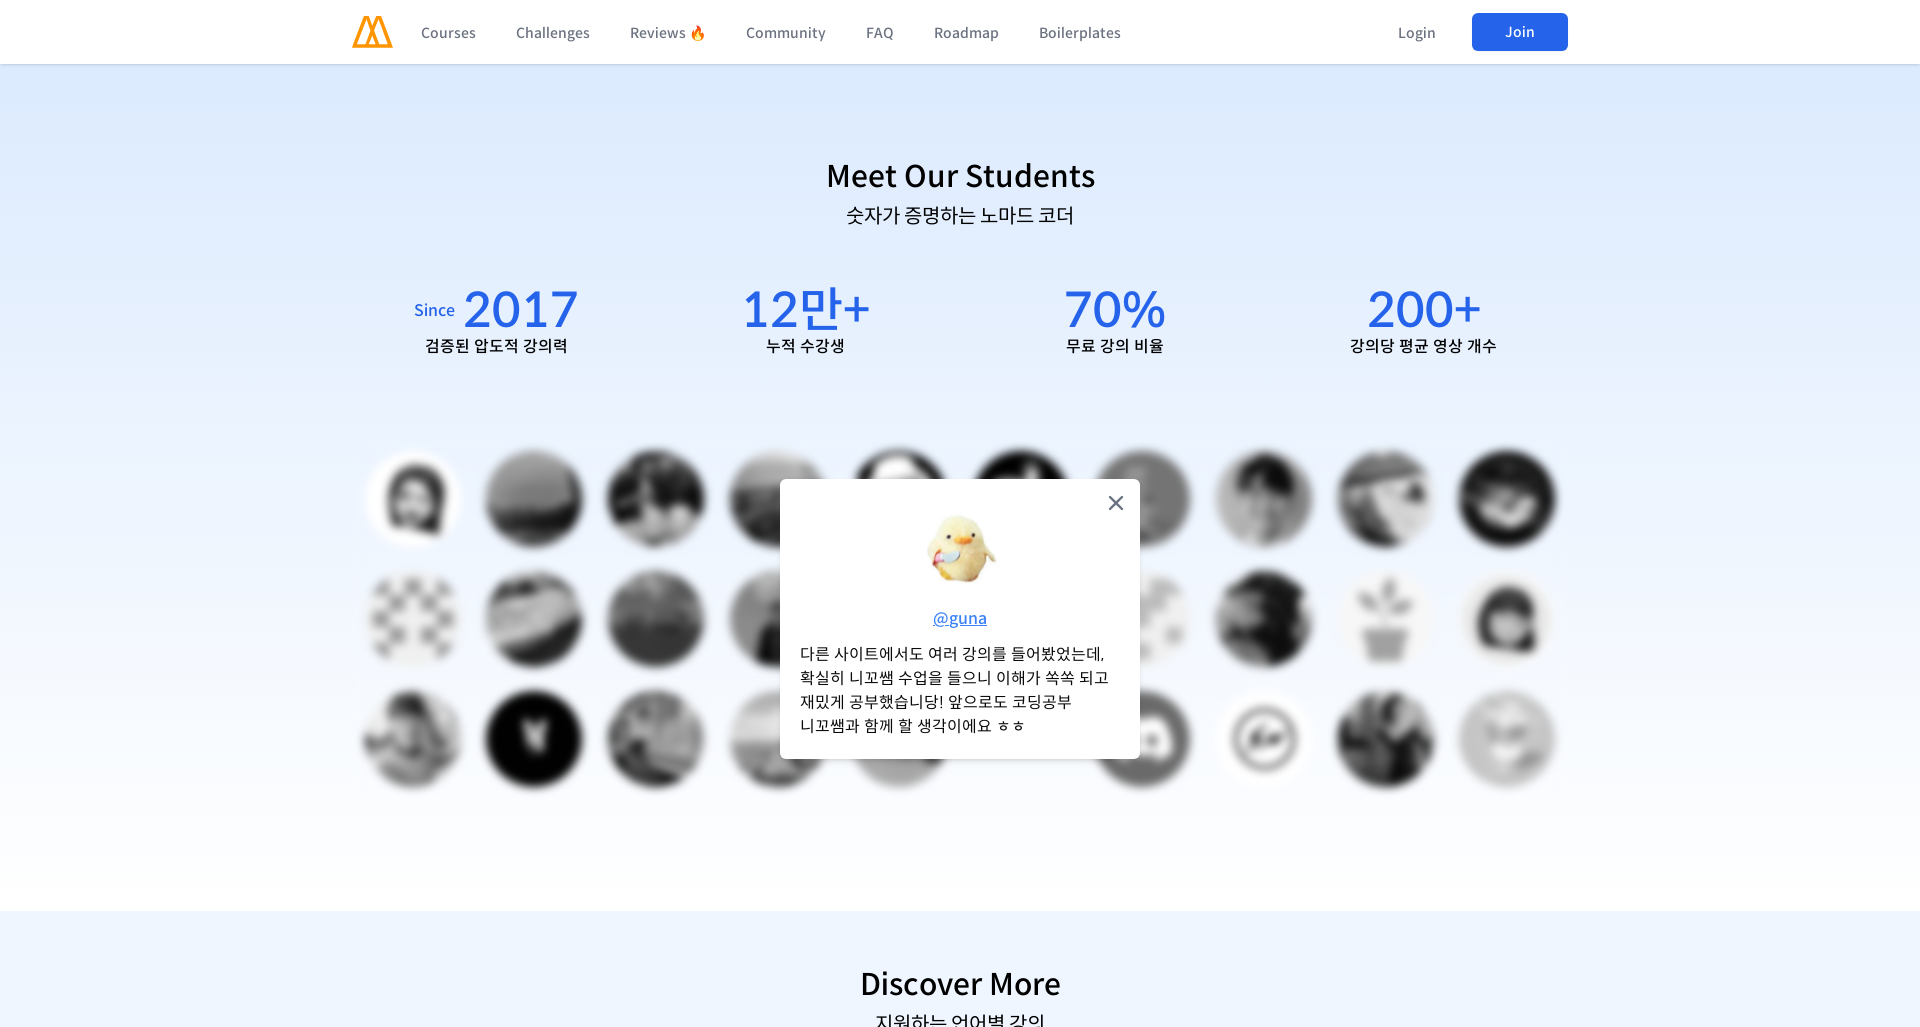

Scrolled to section 6 at 1920px width (position: 6162px)
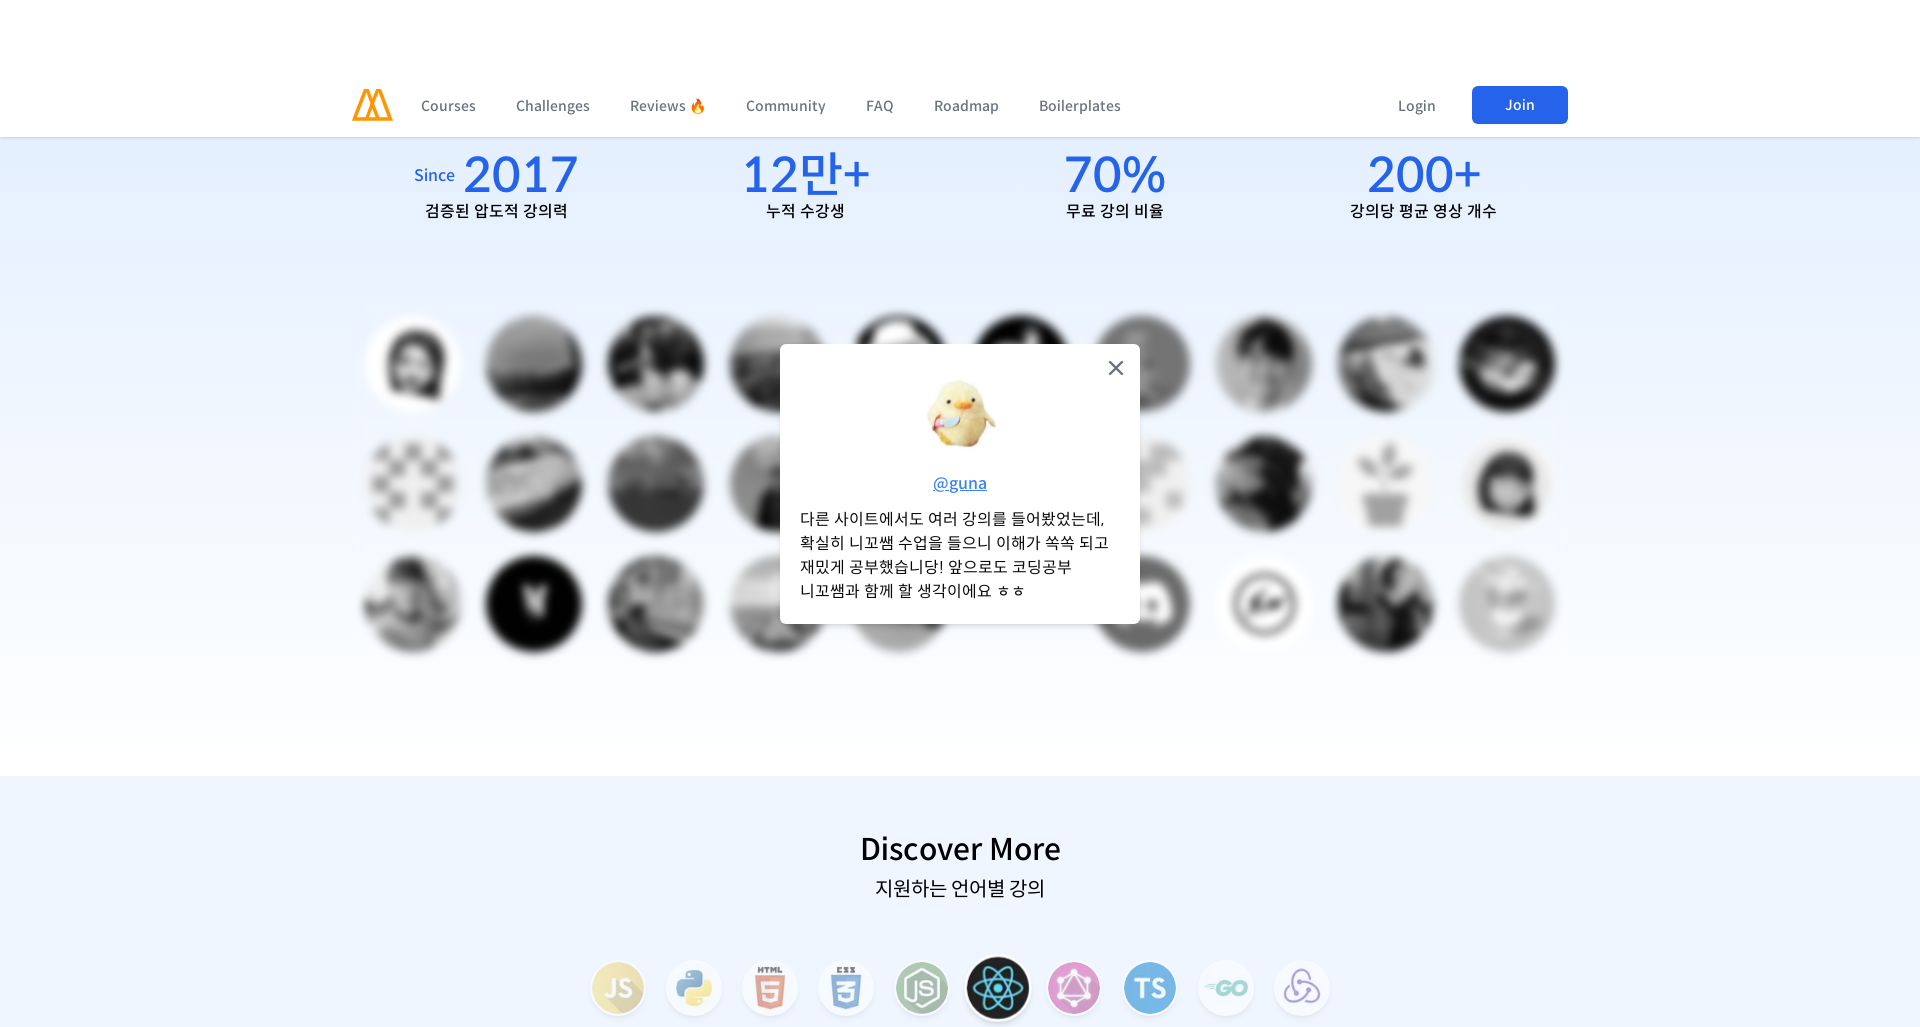

Waited 2 seconds for animations to complete at section 6
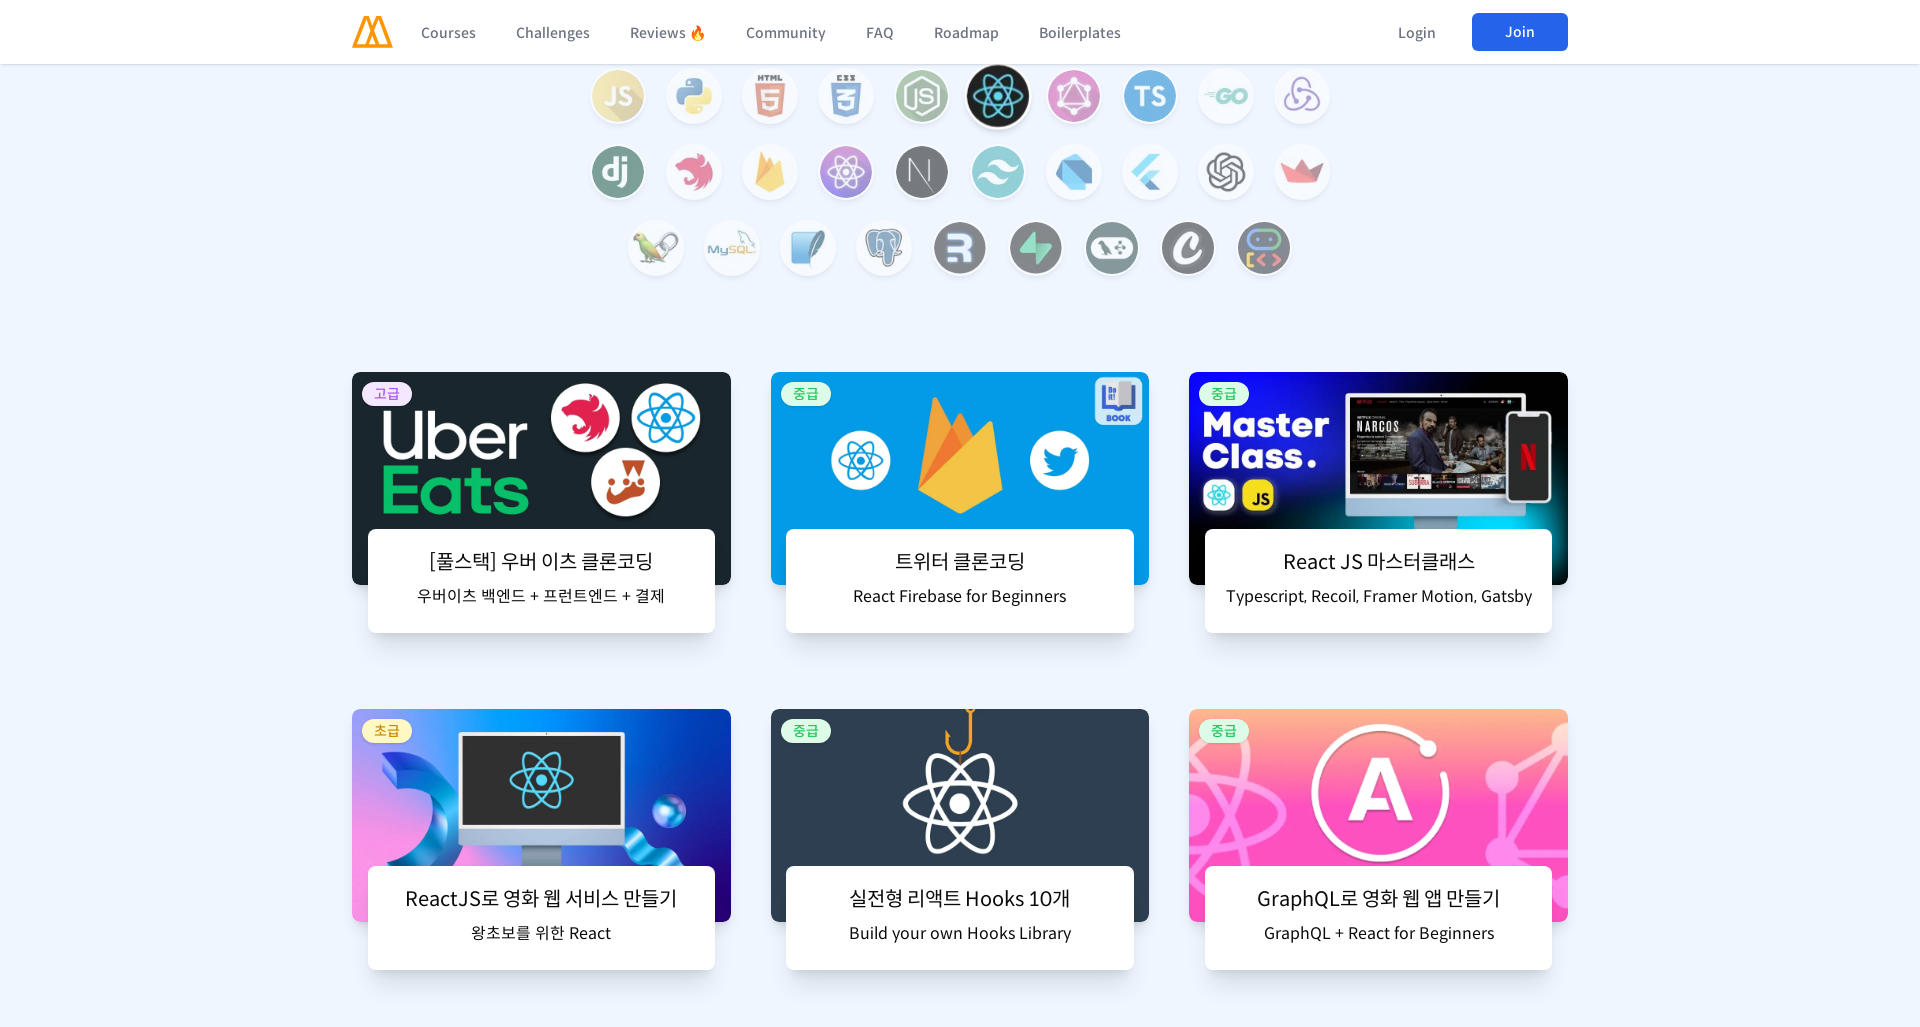

Scrolled to section 7 at 1920px width (position: 7189px)
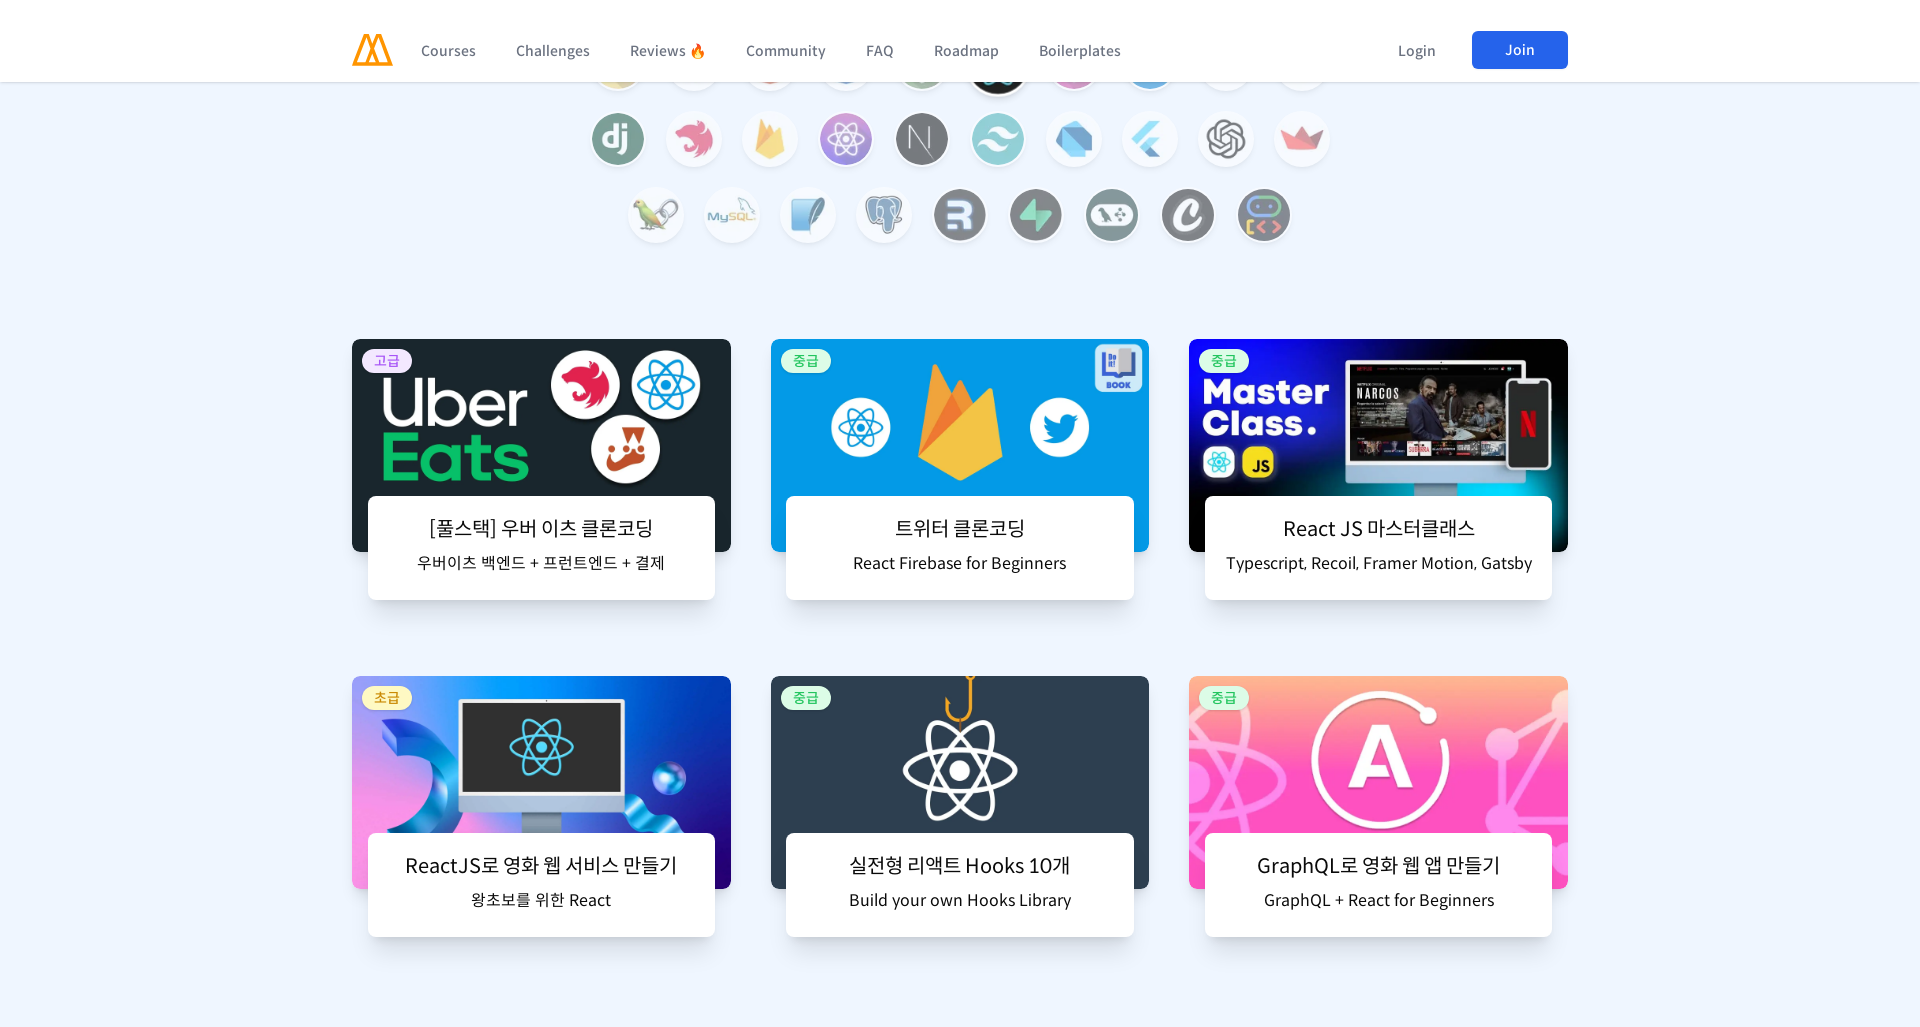

Waited 2 seconds for animations to complete at section 7
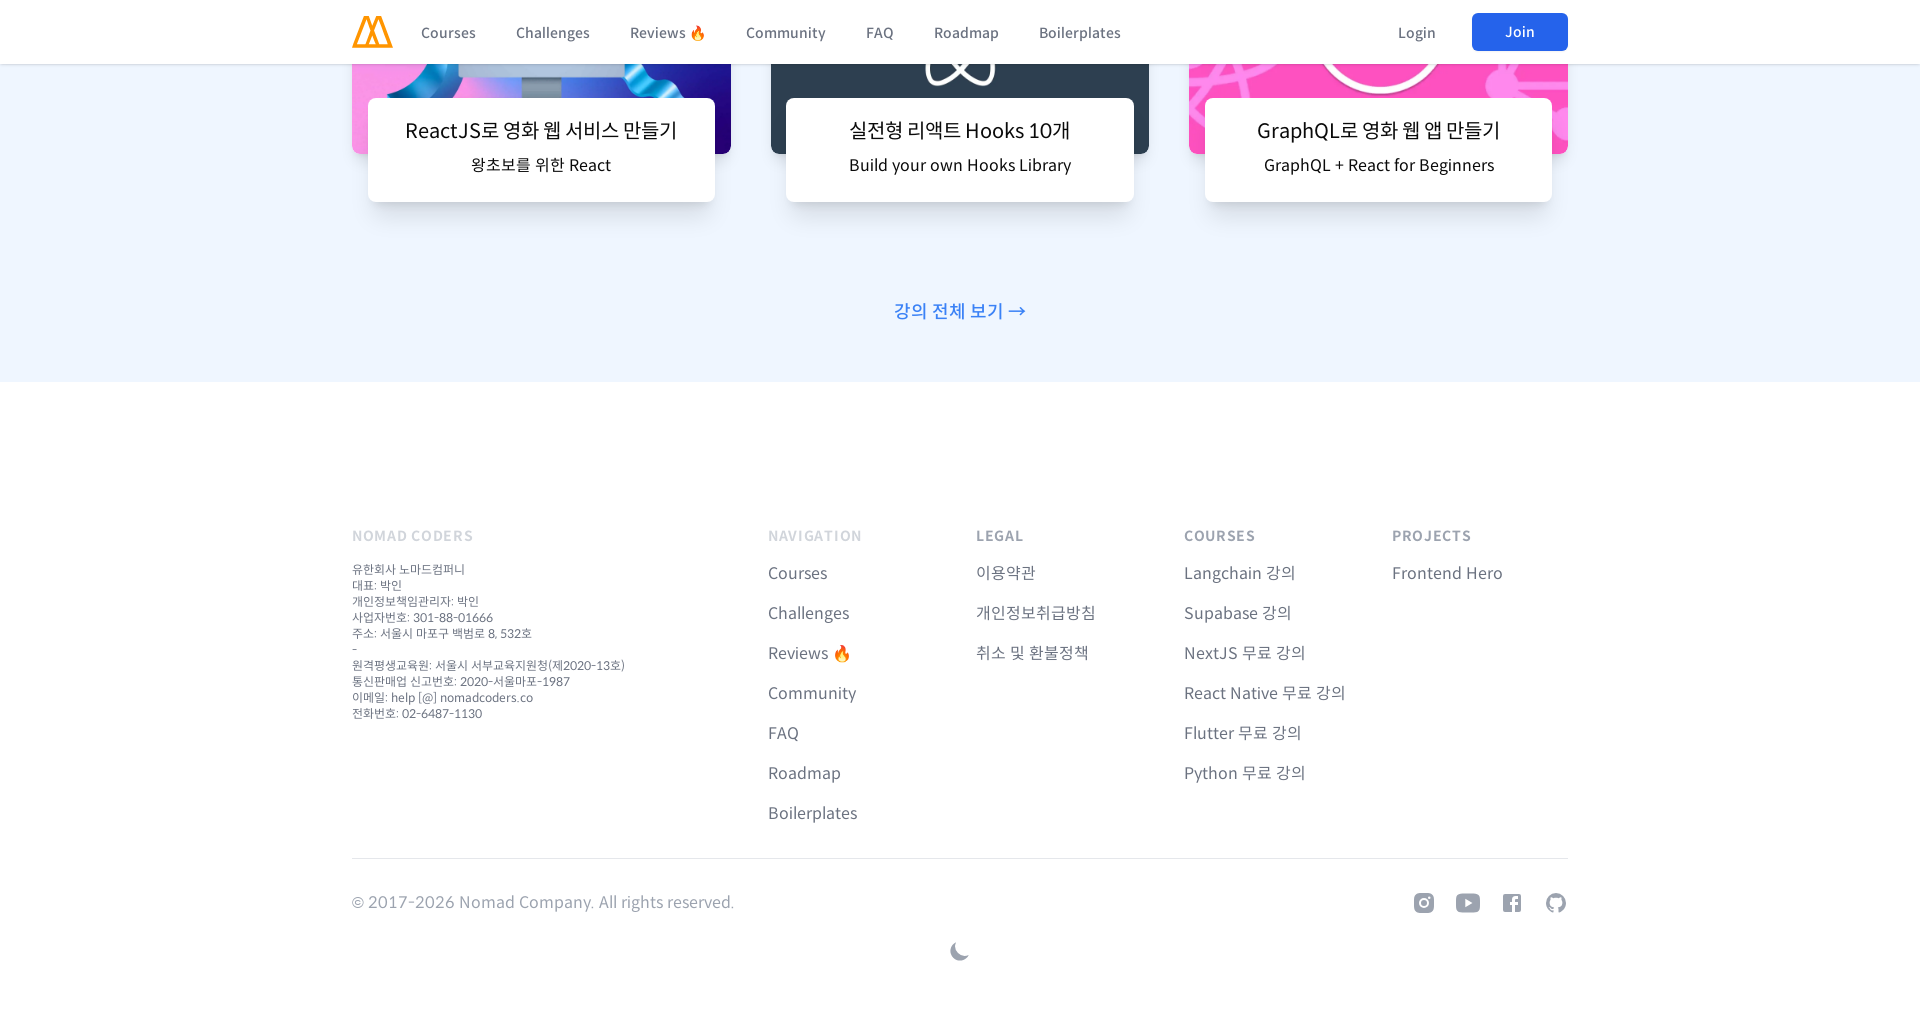

Scrolled to section 8 at 1920px width (position: 8216px)
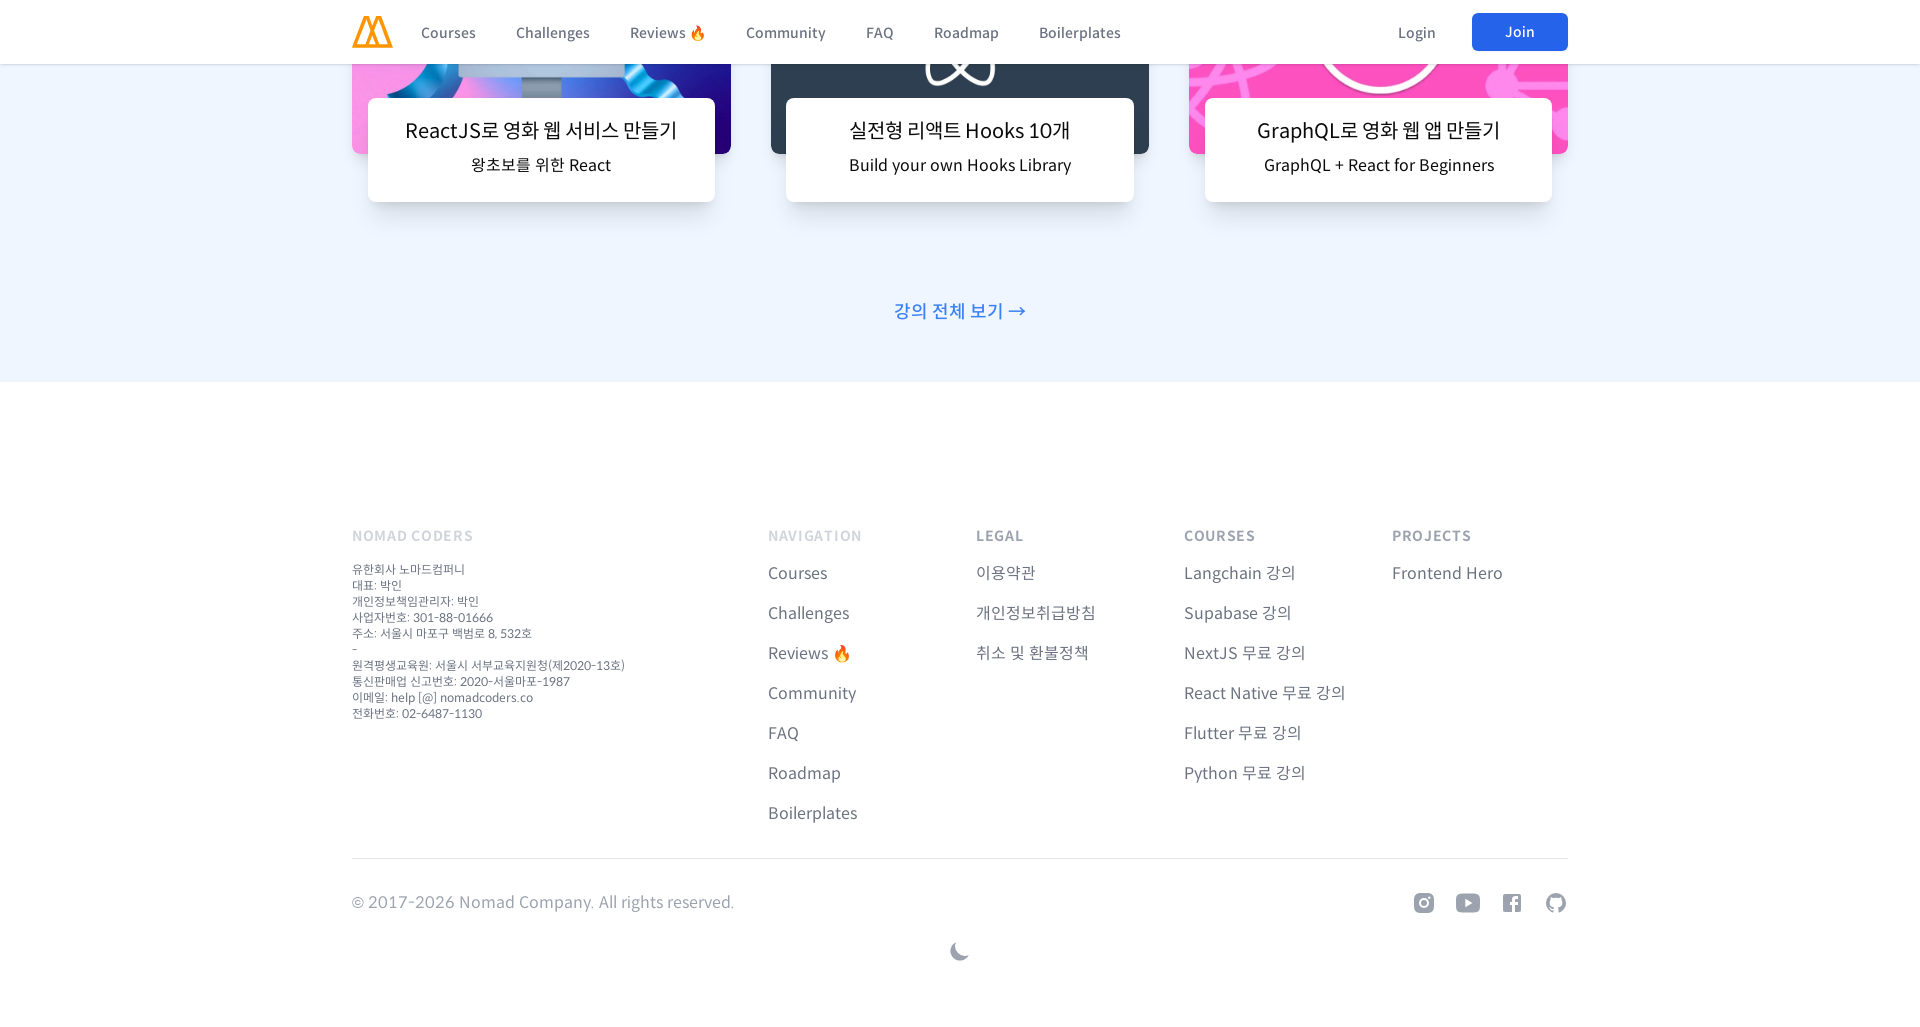

Waited 2 seconds for animations to complete at section 8
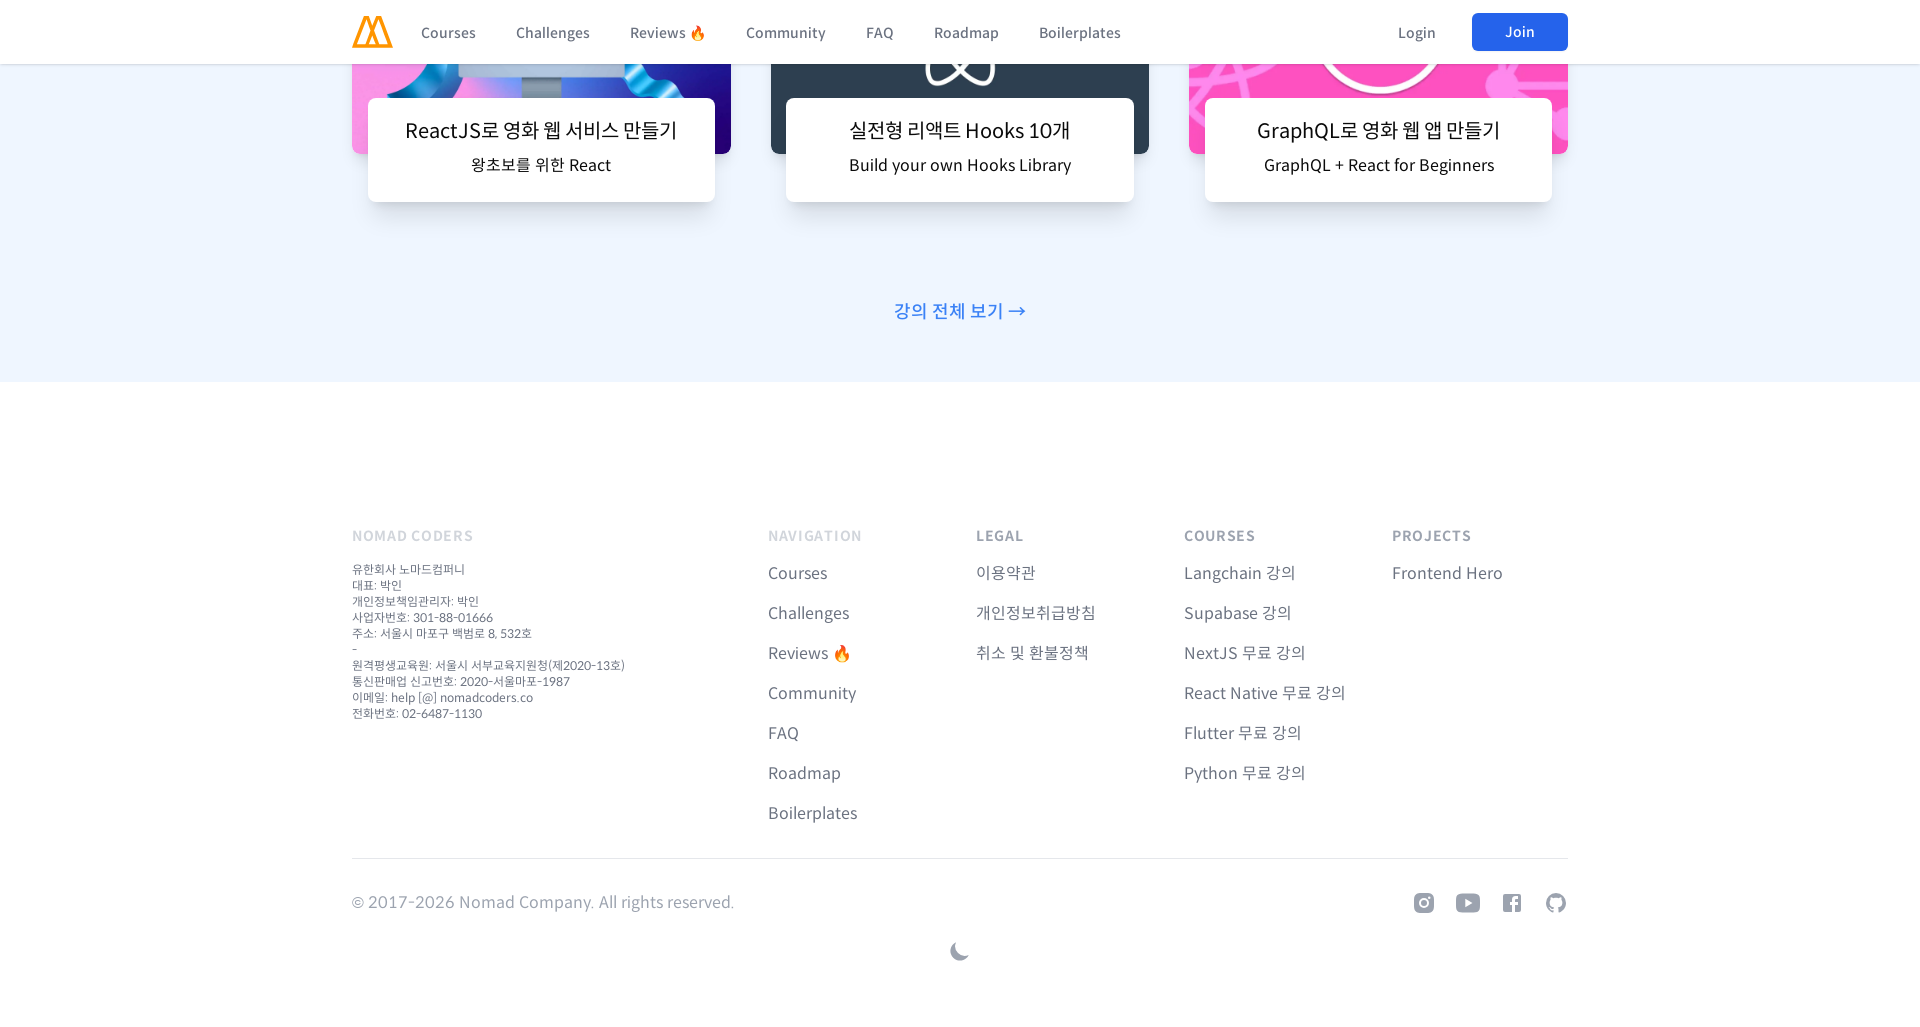

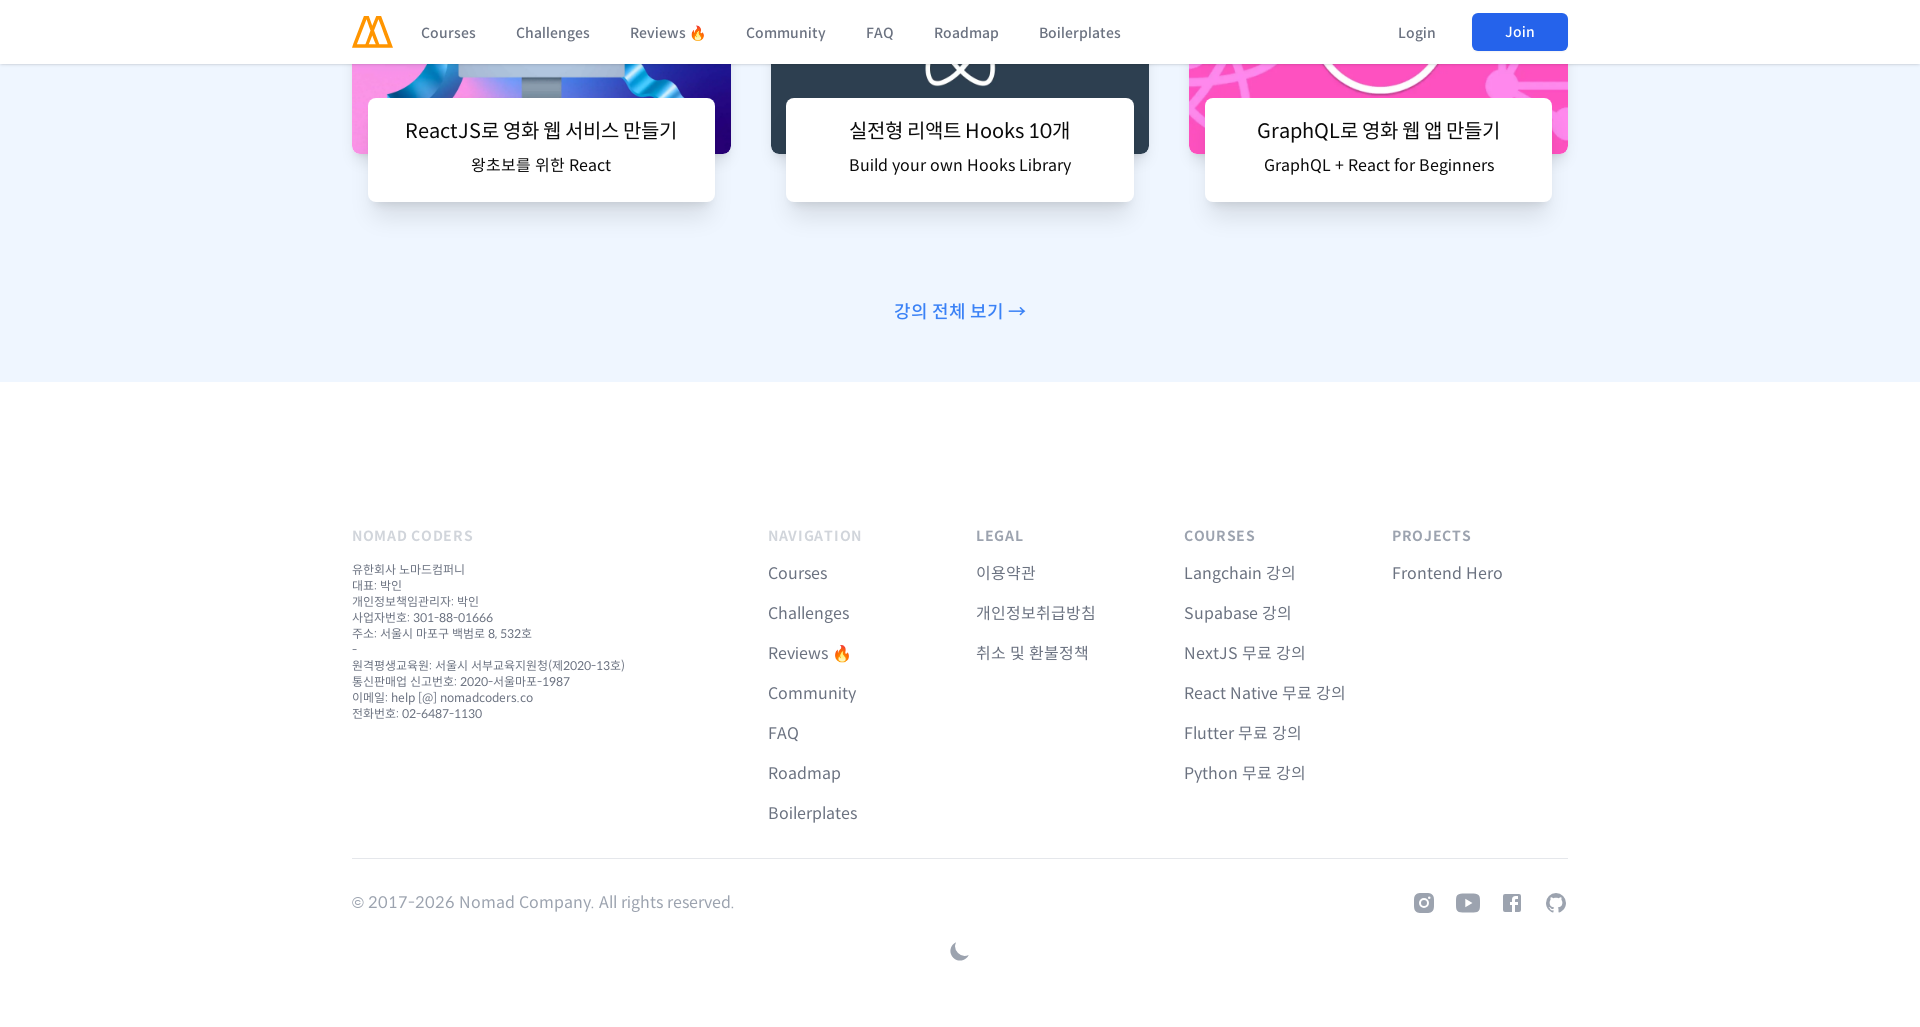